Tests the country dropdown selector on the Rode support page by selecting Vietnam and verifying the selection

Starting URL: https://rode.com/en/support/where-to-buy

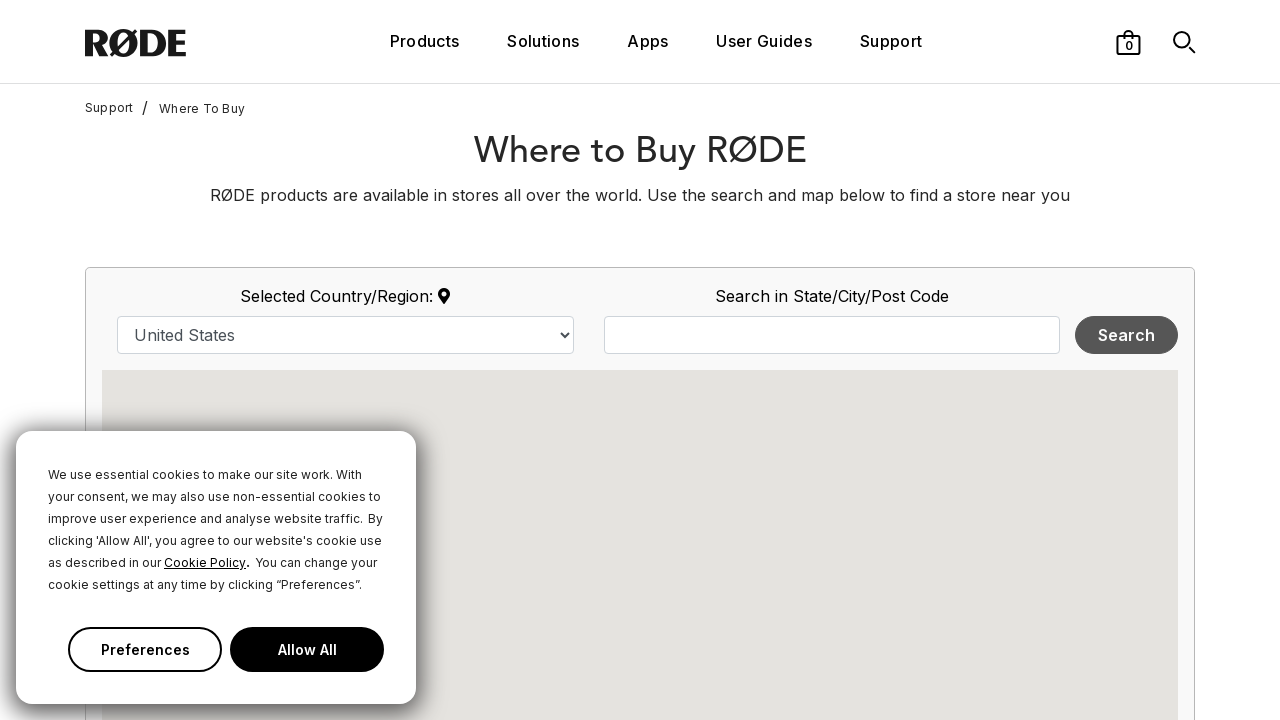

Selected Vietnam from country dropdown on select#country
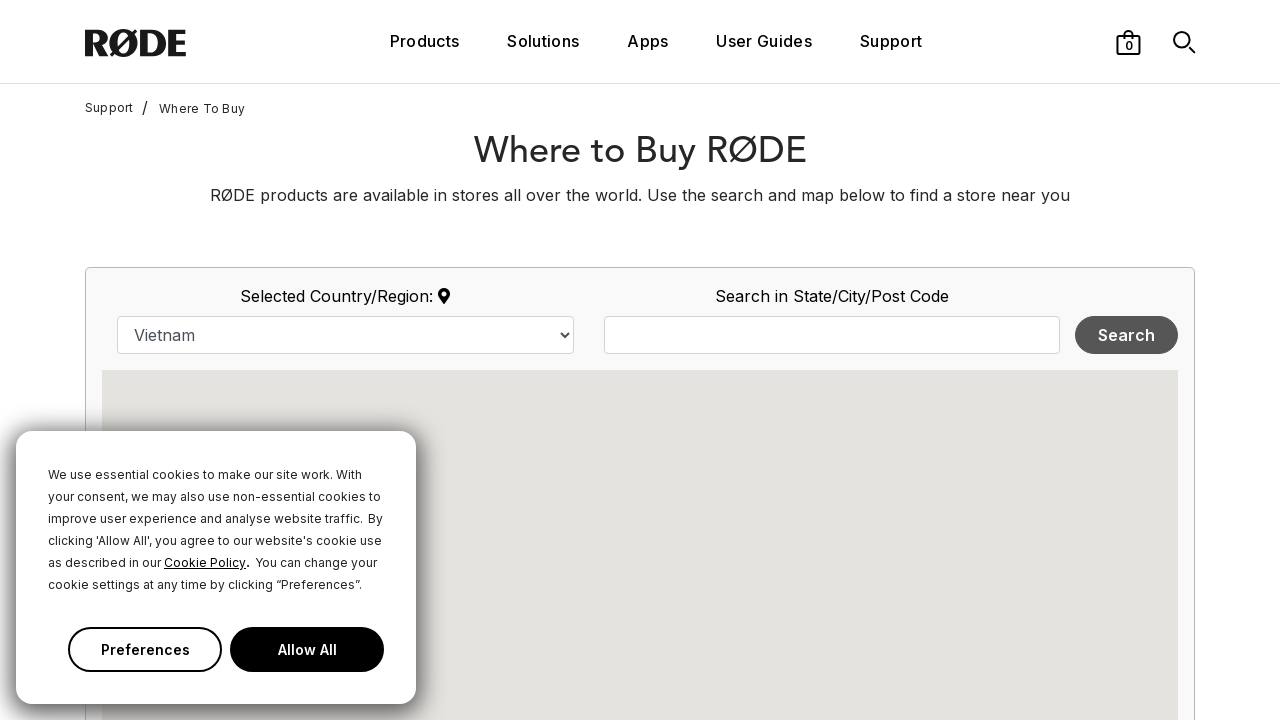

Waited 3 seconds for dealers to load
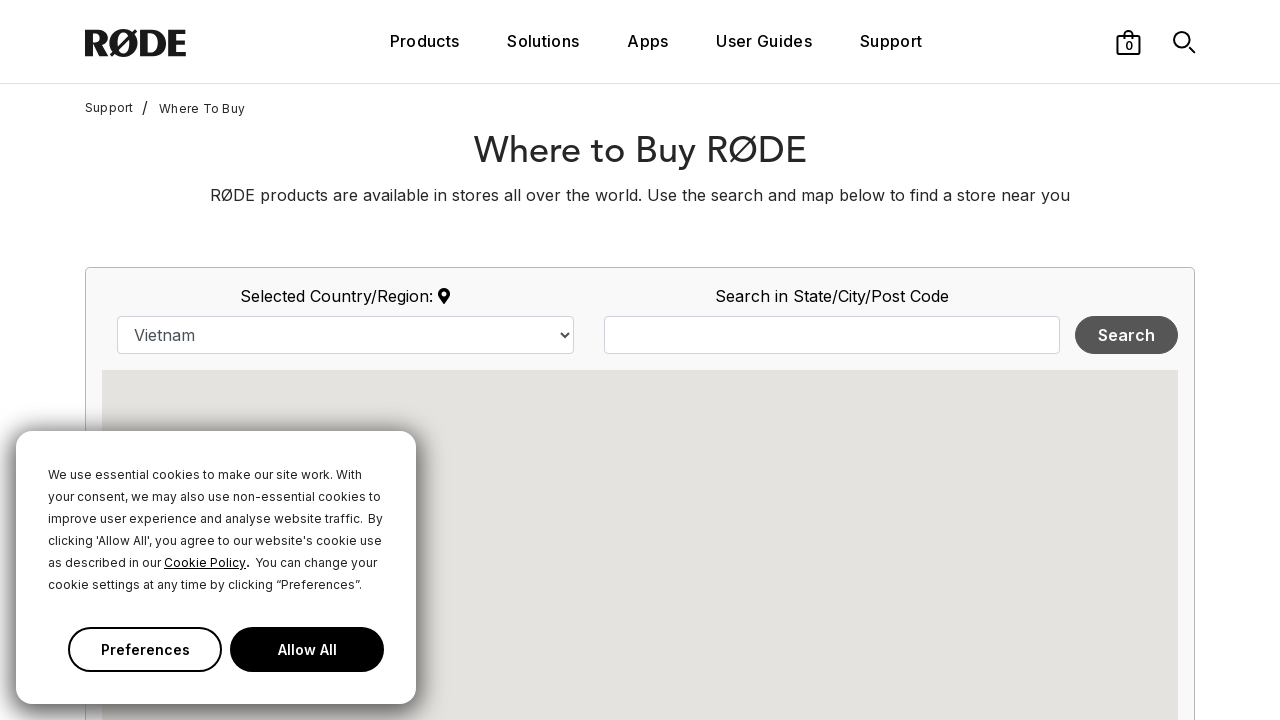

Located country dropdown element
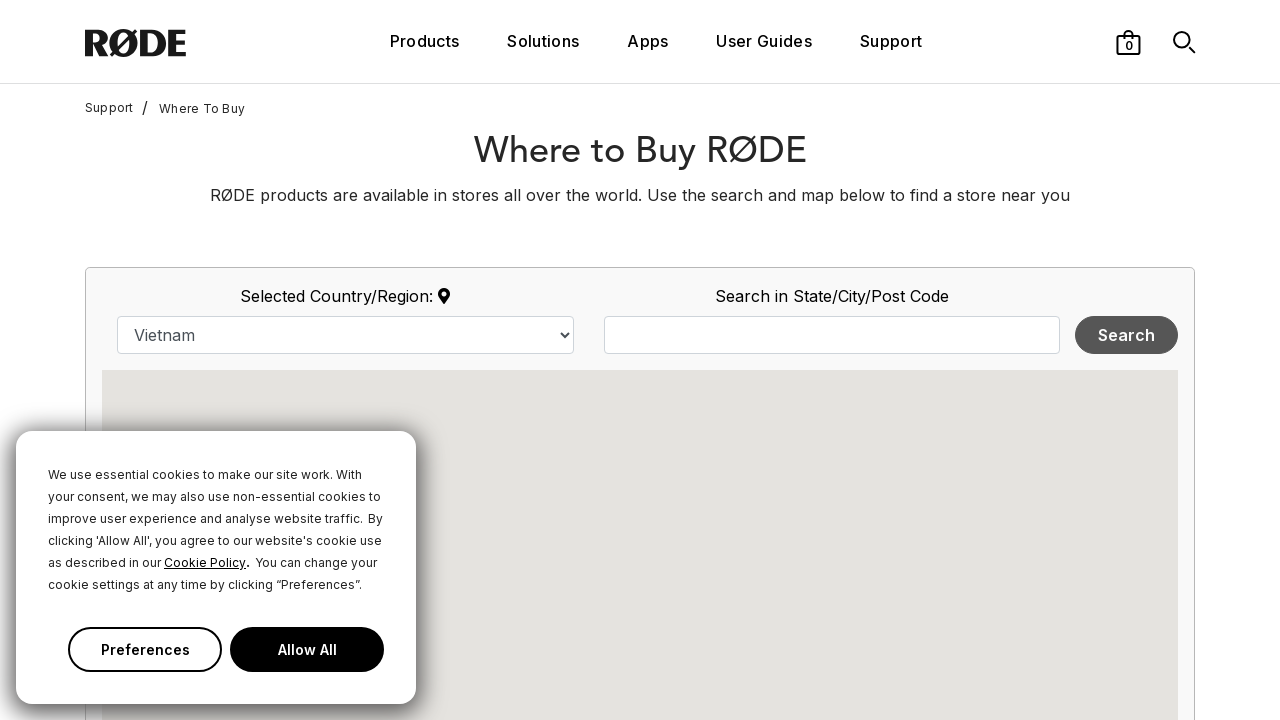

Verified Vietnam is selected in dropdown
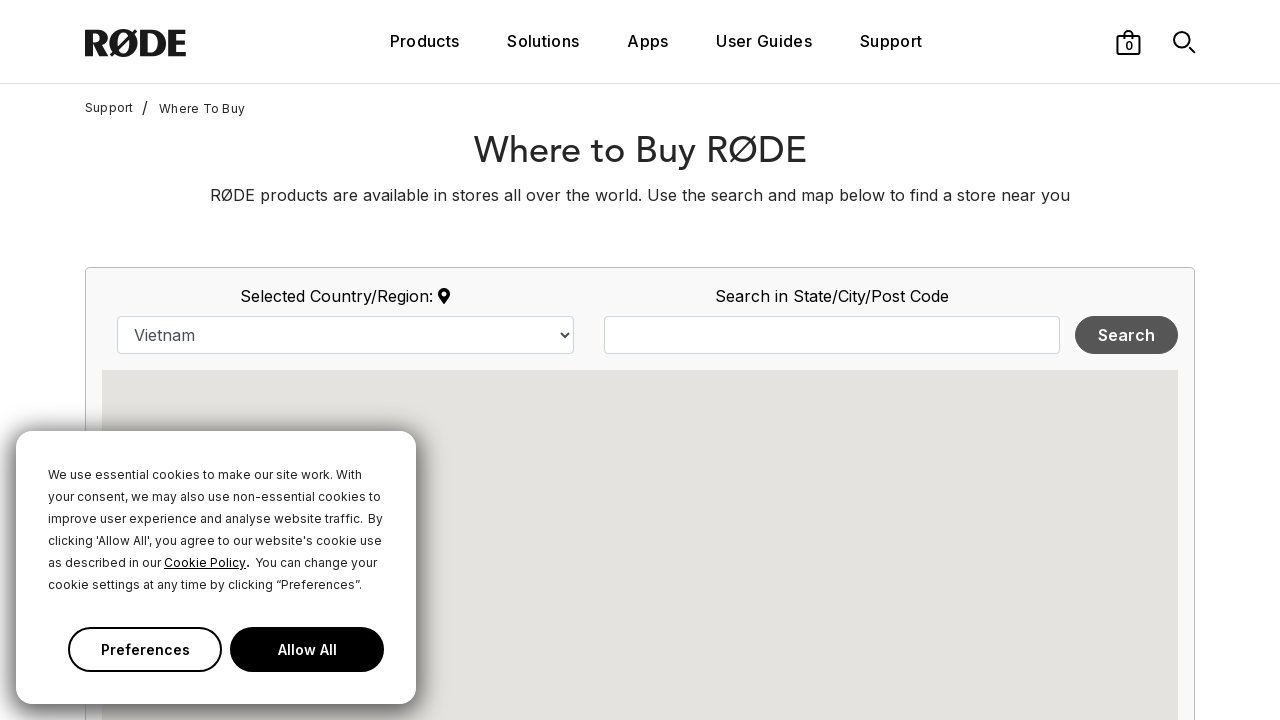

Retrieved all dealer elements from map
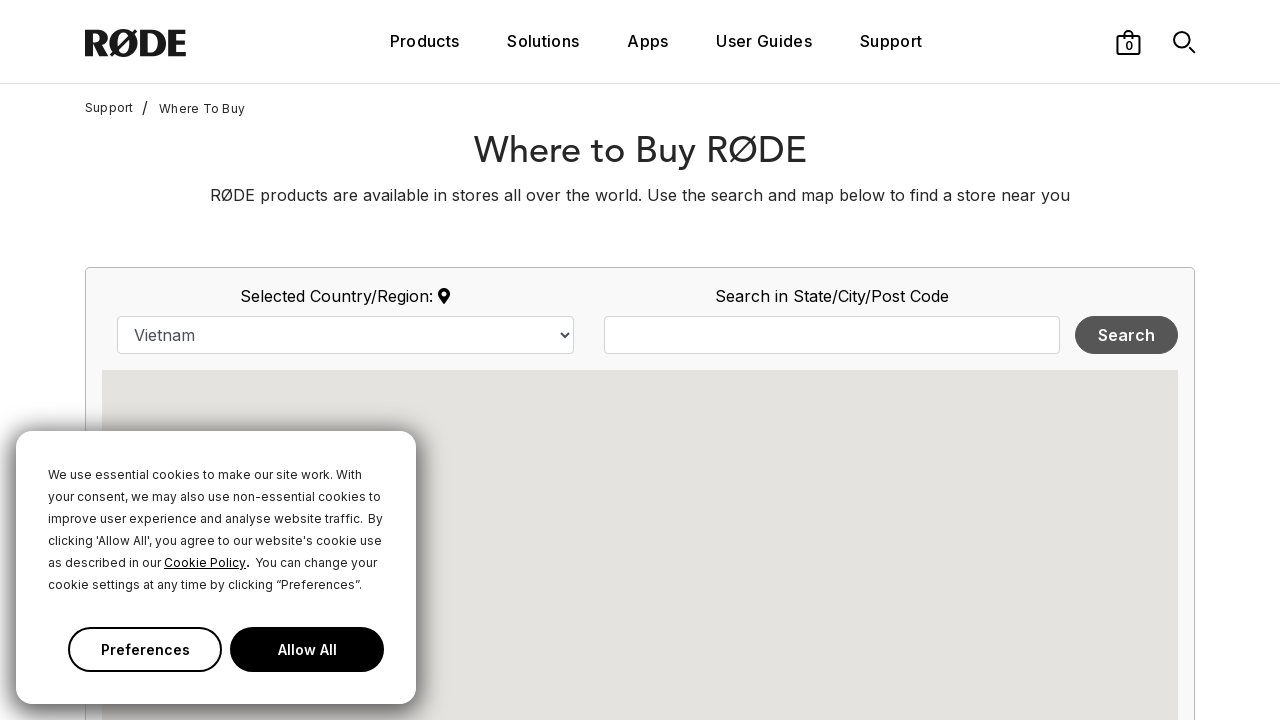

Printed dealer:  Am Nhac Viet Thuong , Ltd
    
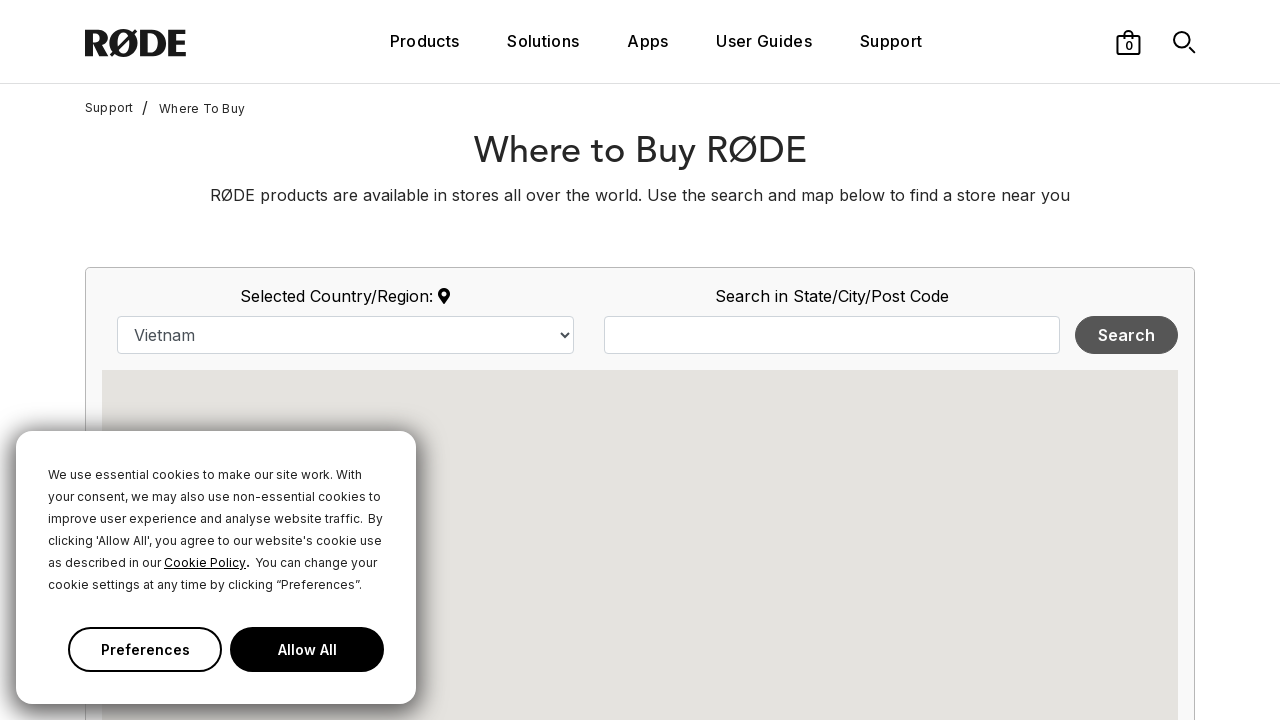

Printed dealer:  ANH DUC DIGITAL
    
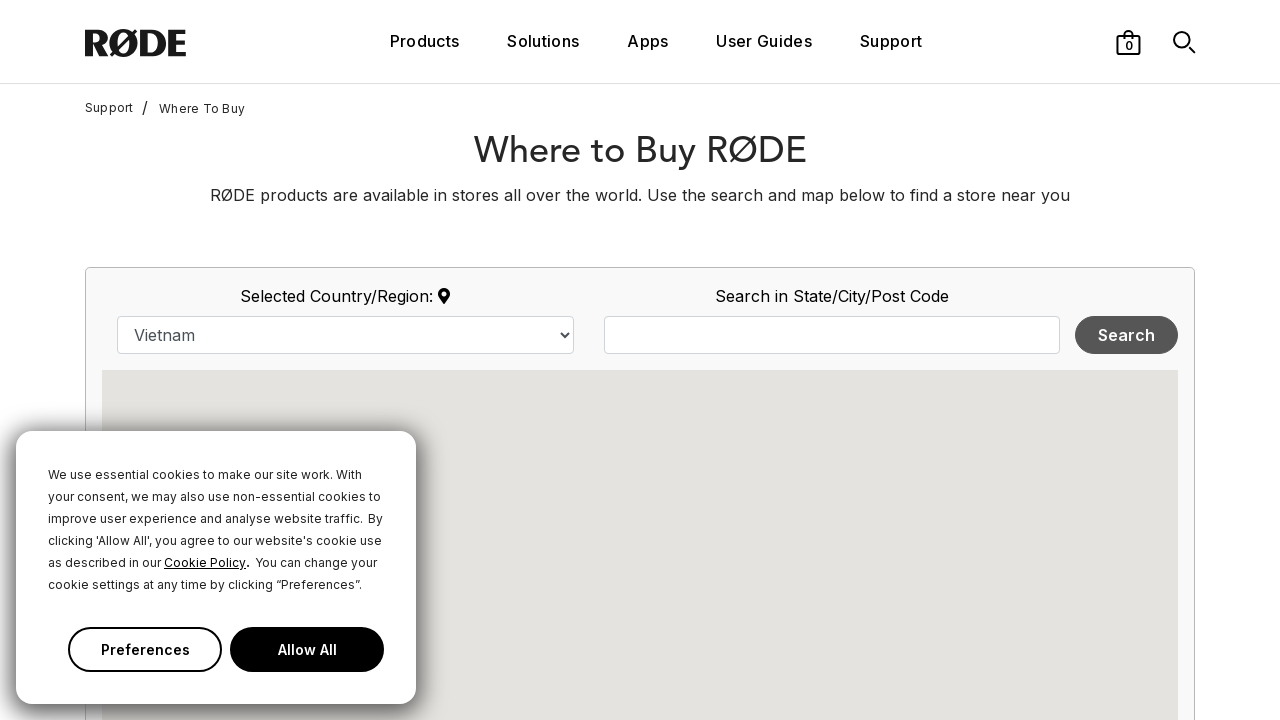

Printed dealer:  Ballad
    
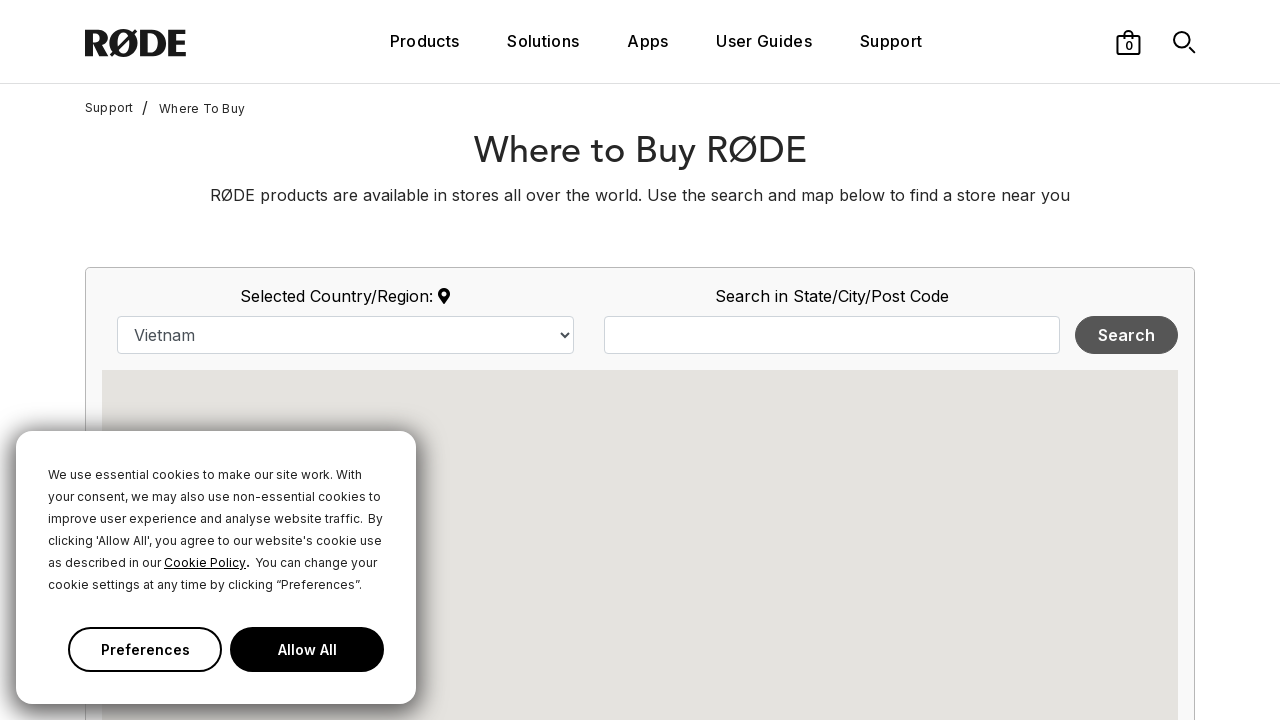

Printed dealer:  BINAI Company Limited.
    
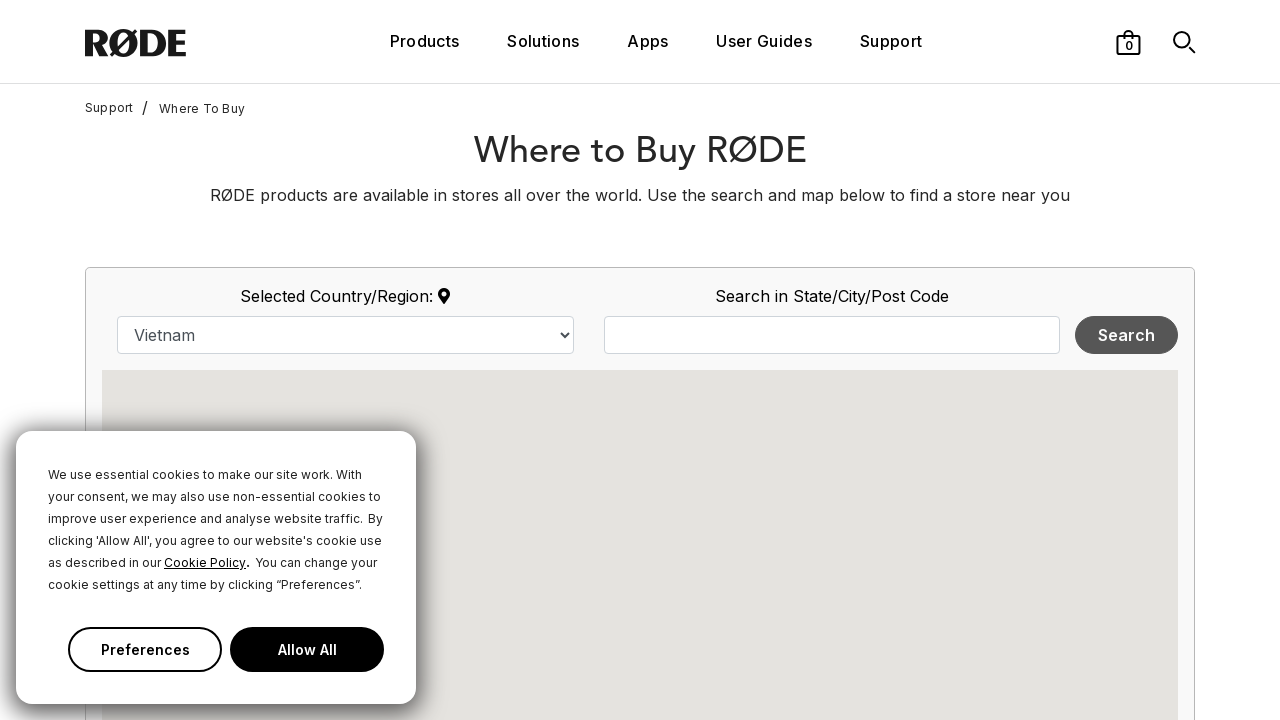

Printed dealer:  BINH AN DIGITAL
    
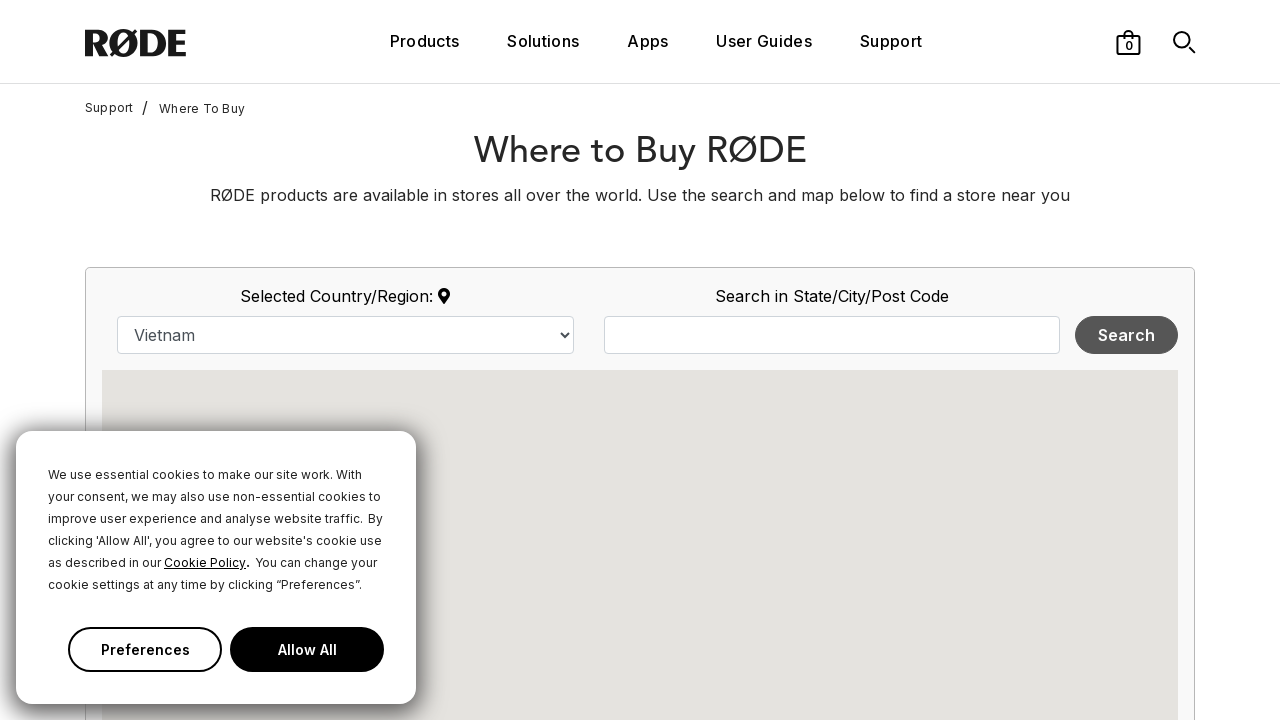

Printed dealer:  Binh Minh Digital
    
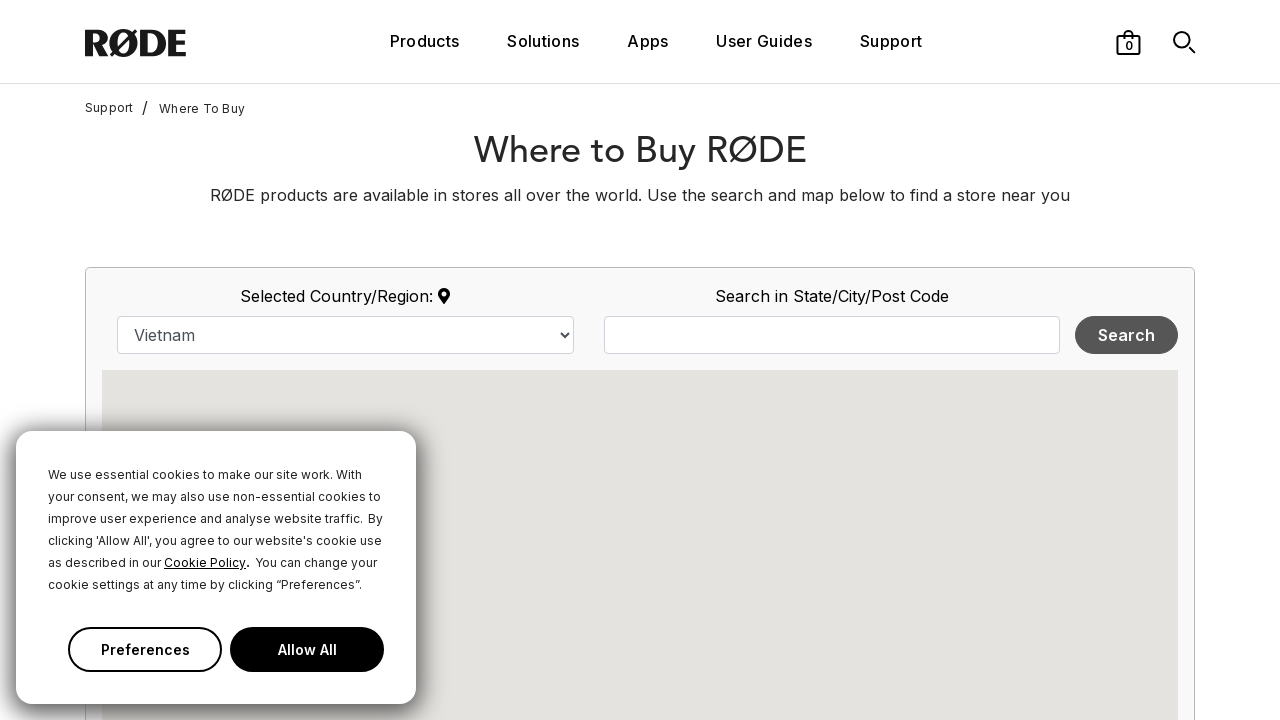

Printed dealer:  BINH MINH DIGITAL
    
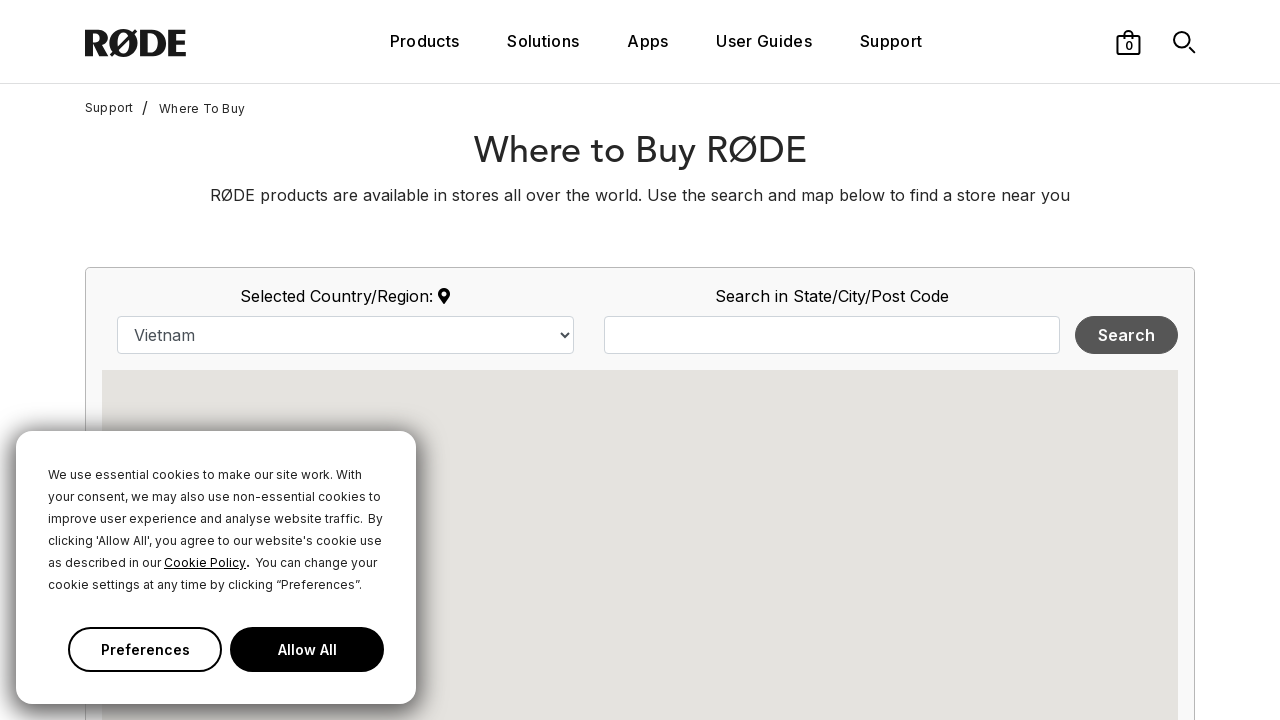

Printed dealer:  BKIN VN
    
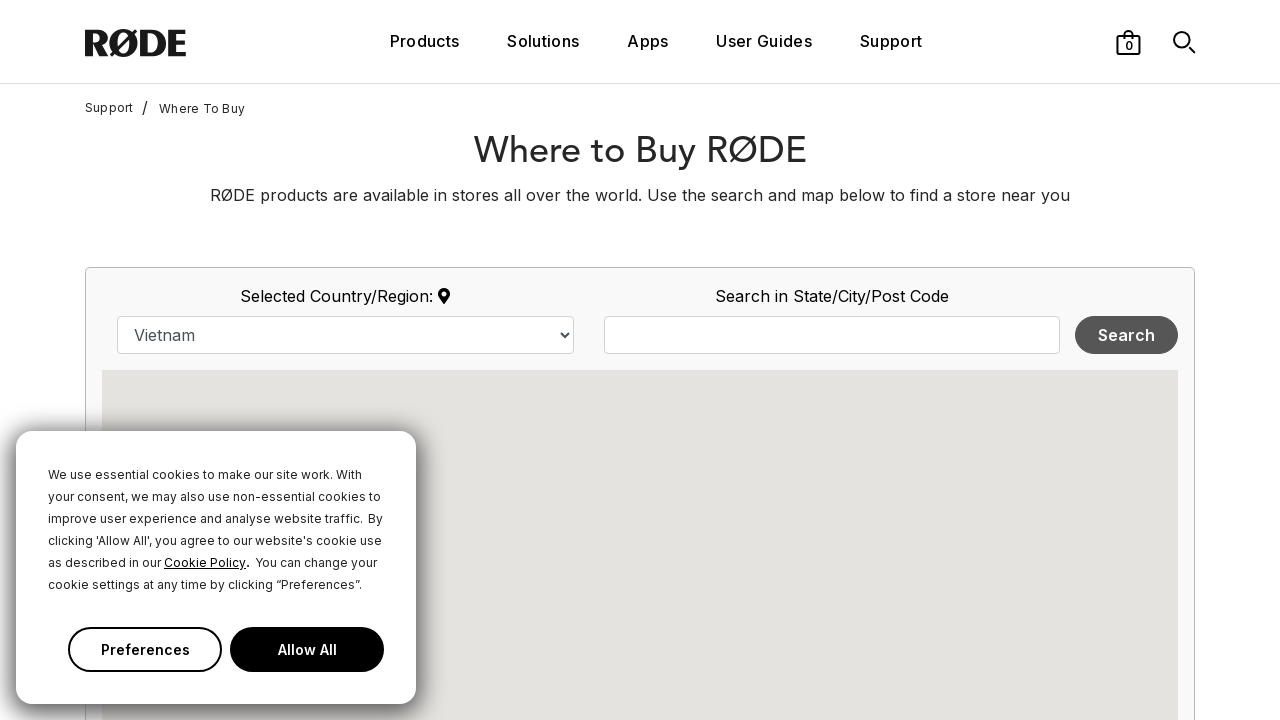

Printed dealer:  BKIN VN
    
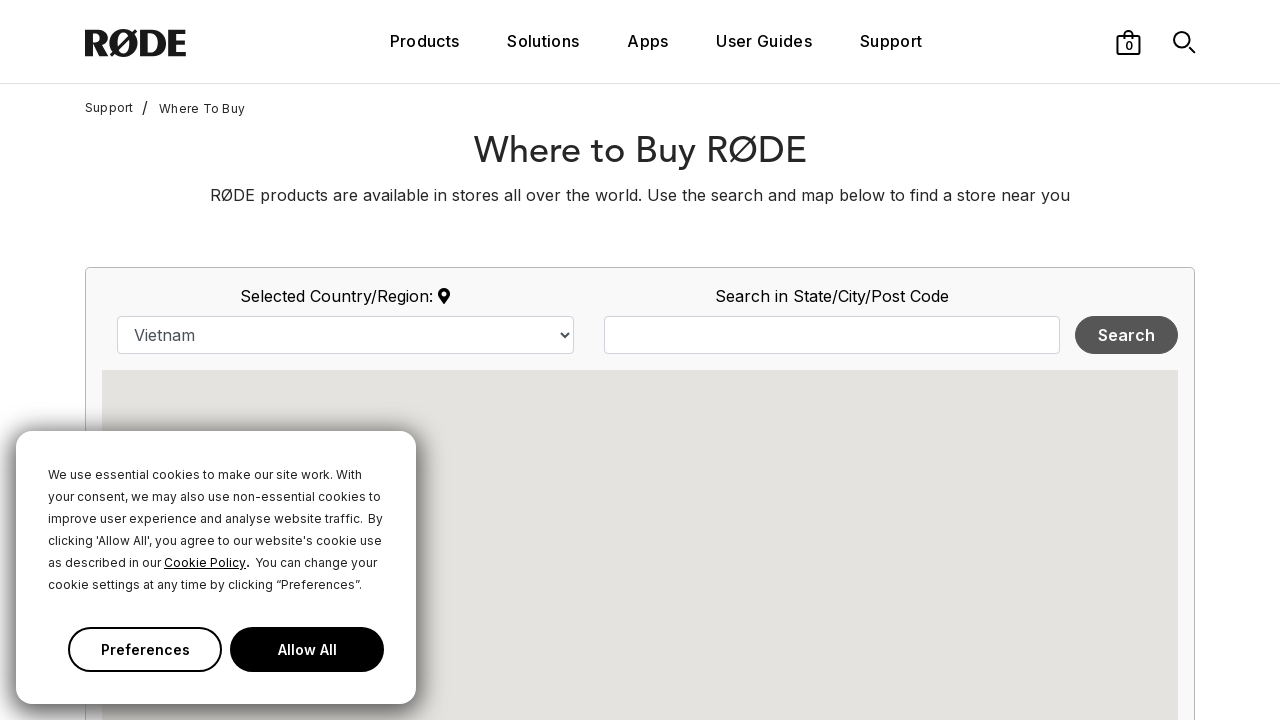

Printed dealer:  BV Tech
    
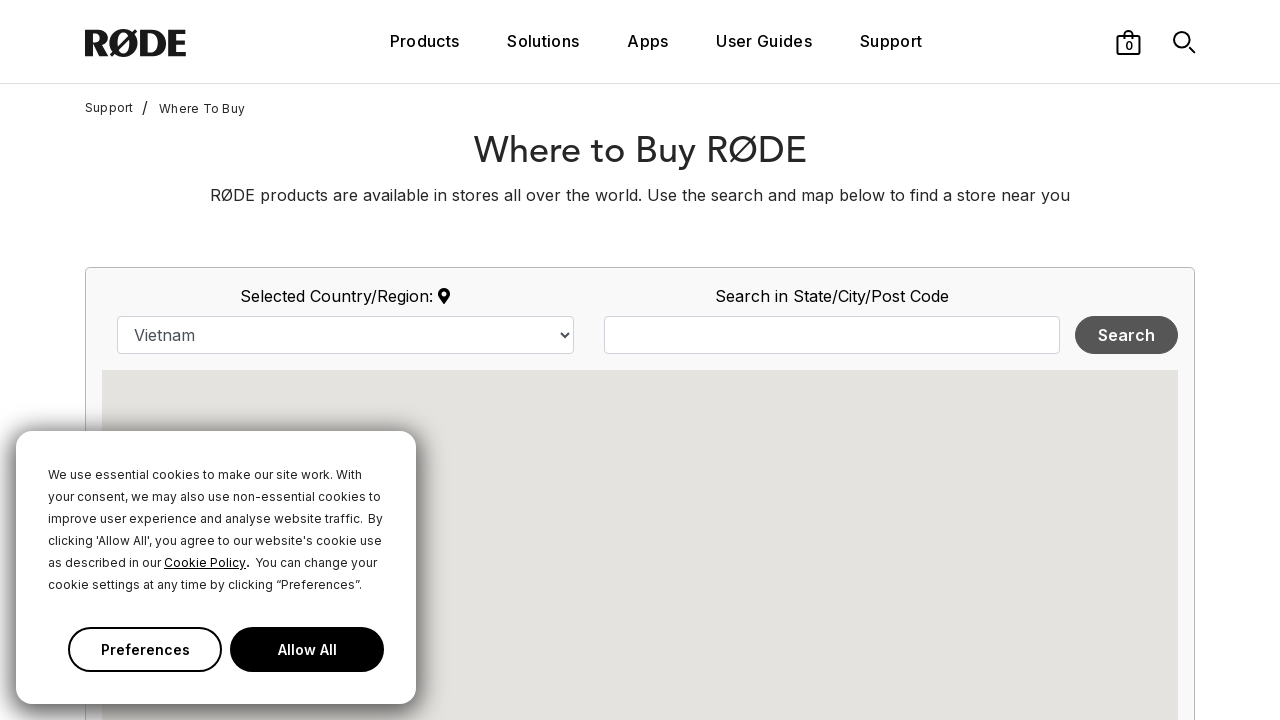

Printed dealer:  CHU BINH
    
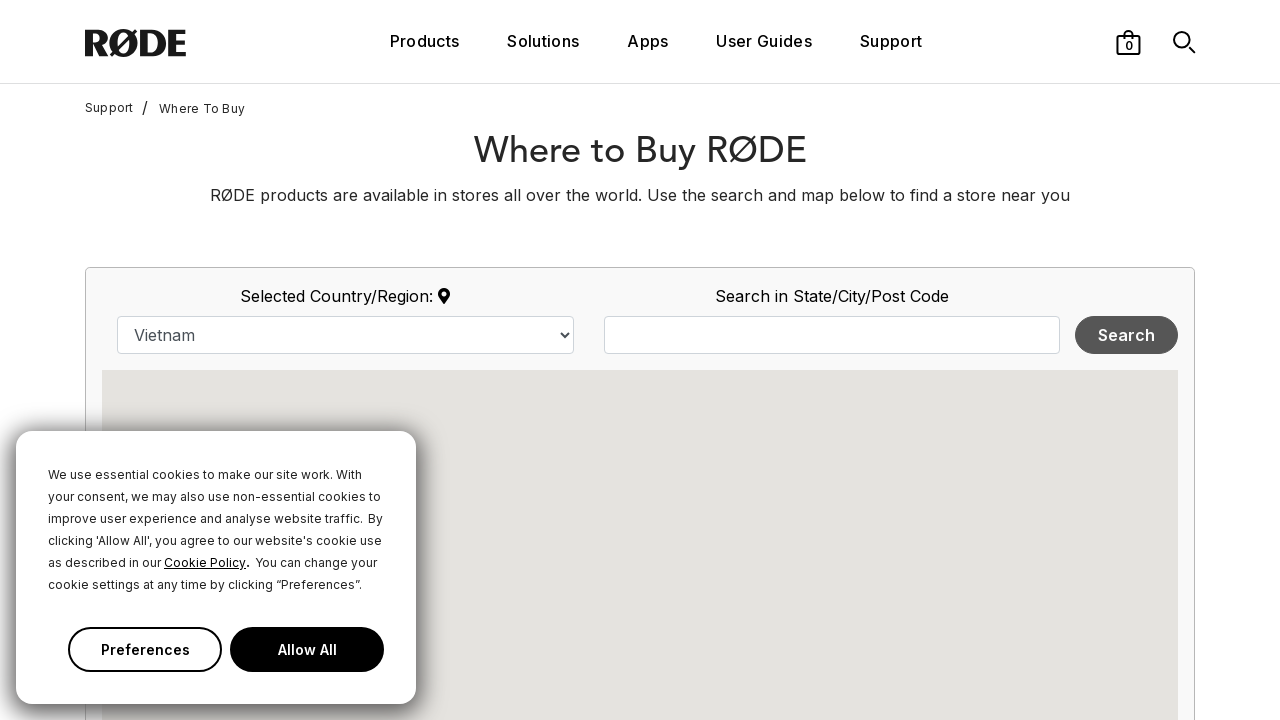

Printed dealer:  Cong Ty TNHH Cong Nghe Di Dong Mai Nguyen
    
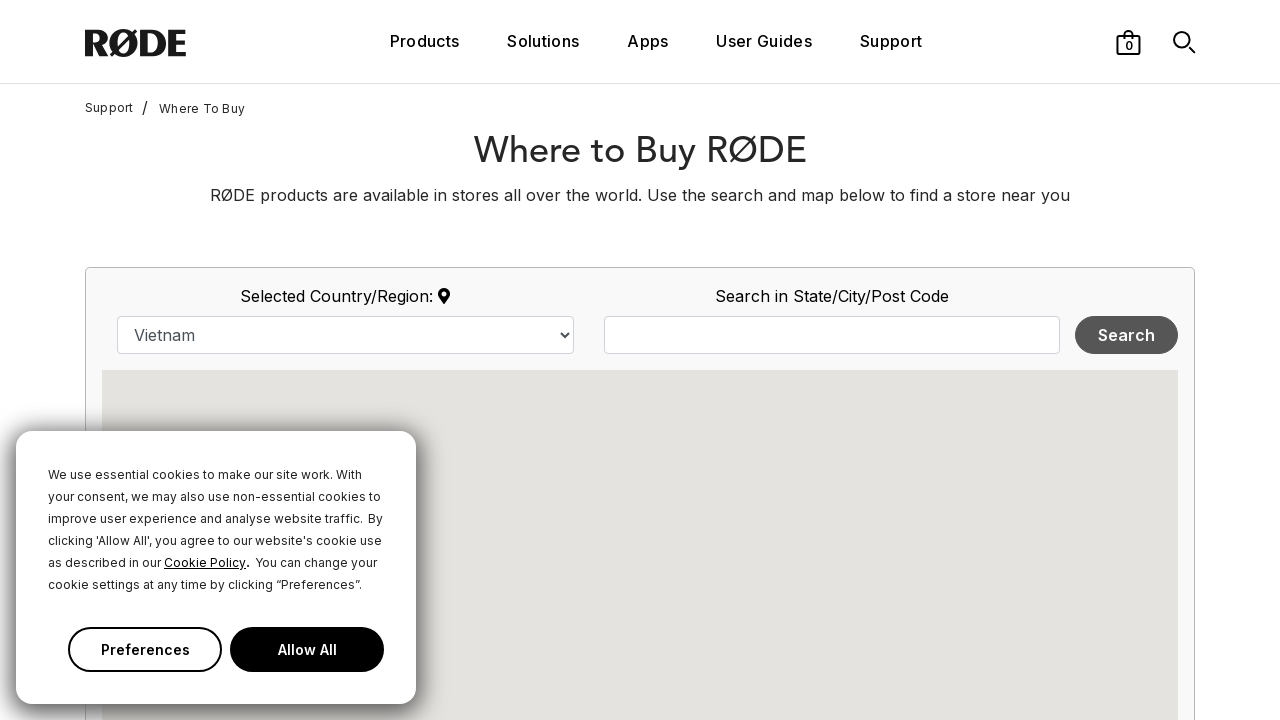

Printed dealer:  CONG TY TNHH TM DV TIN THINH THANH
    
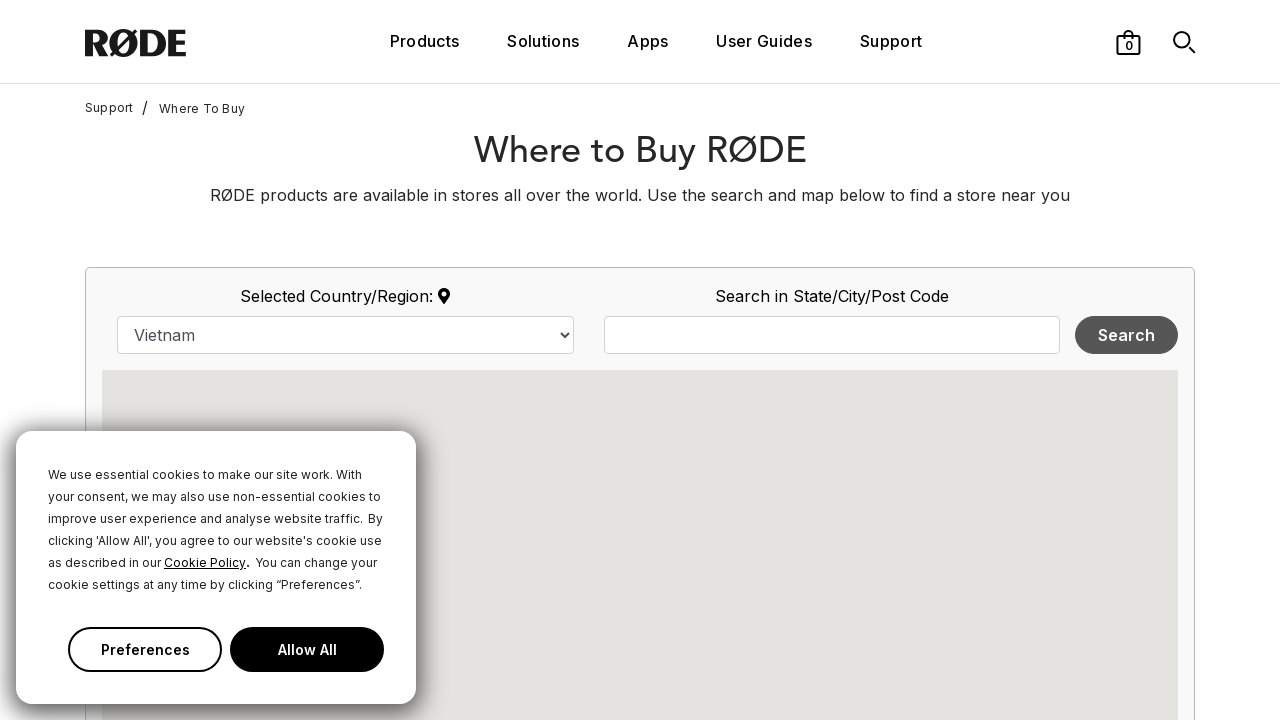

Printed dealer:  CONG TY TNHH TM DV TIN THINH THANH
    
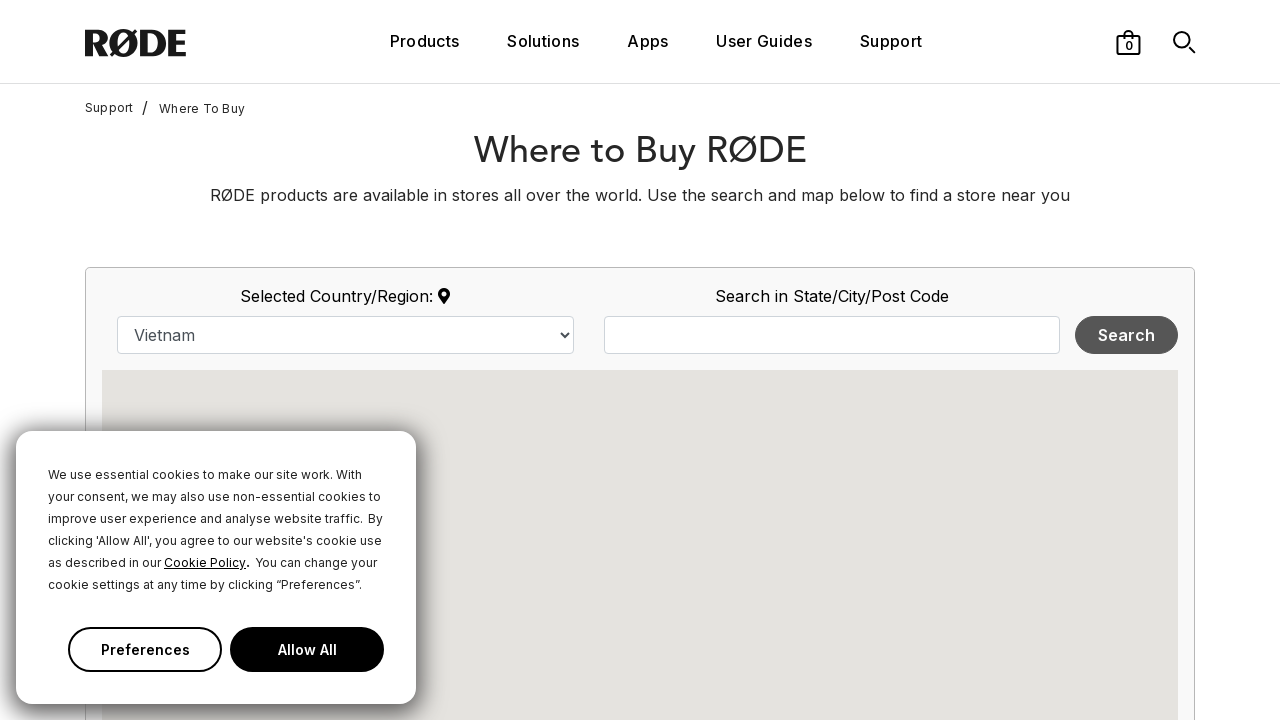

Printed dealer:  CONG TY TNHH TM DV TIN THINH THANH
    
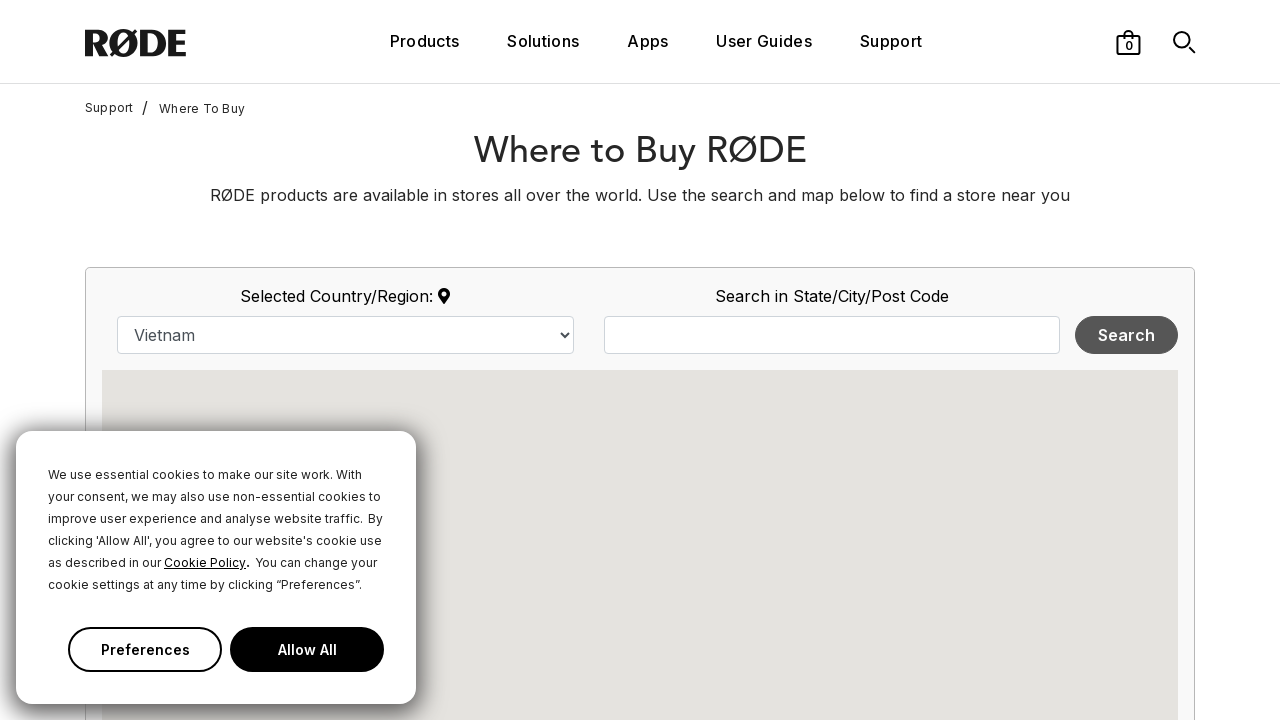

Printed dealer:  Công ty CP xây dựng và thương mại công nghệ Contech
    
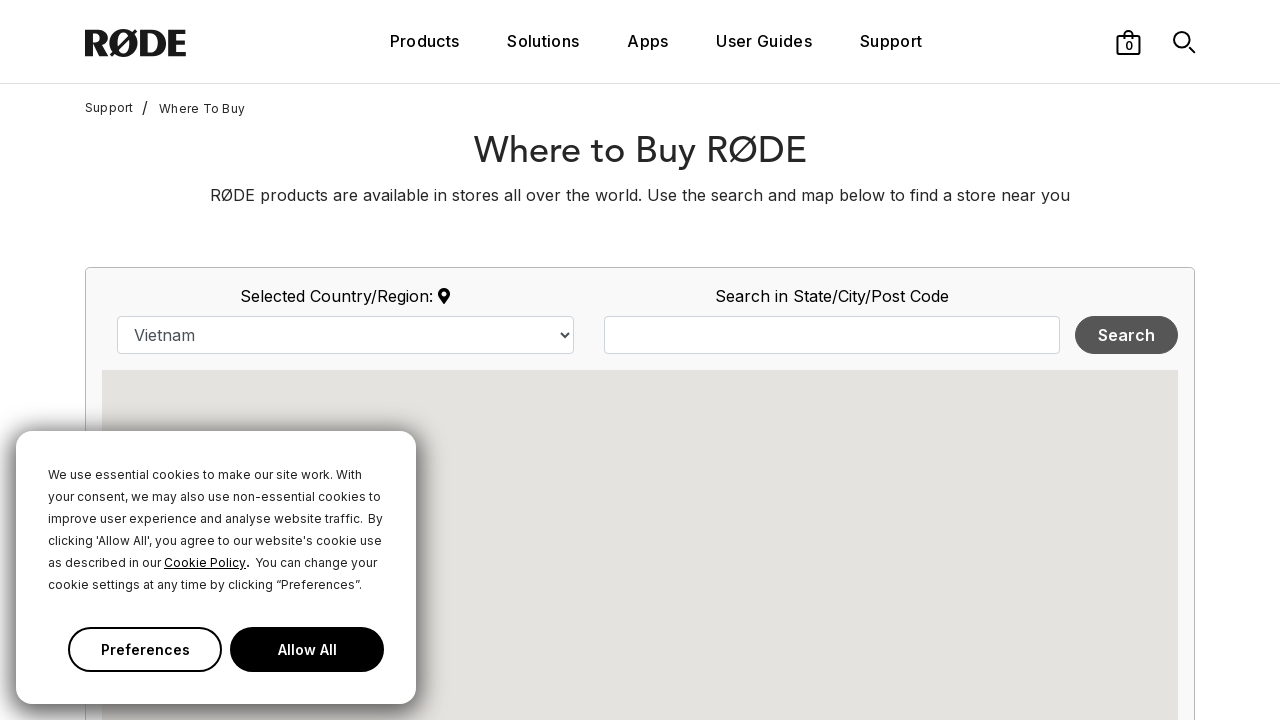

Printed dealer:  Công Ty TNHH Giang Duy Đạt
    
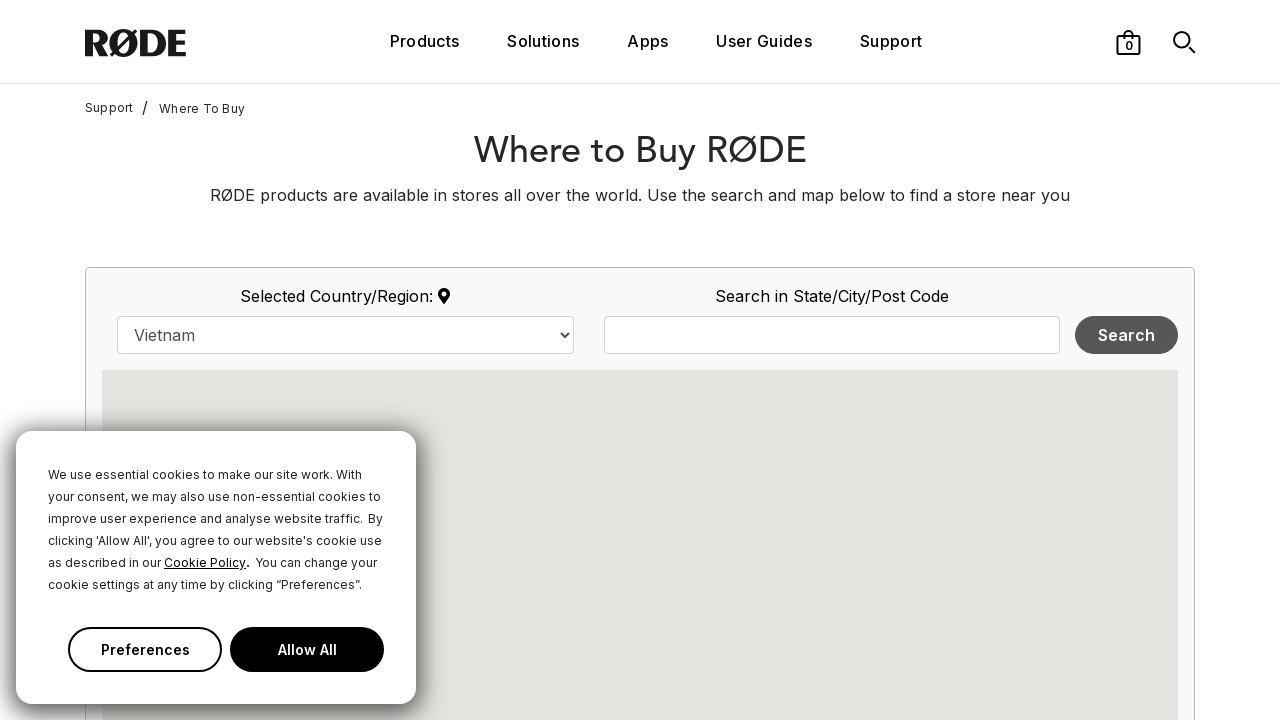

Printed dealer:  Công Ty TNHH Kỹ Thuật Số Phú Quang
    
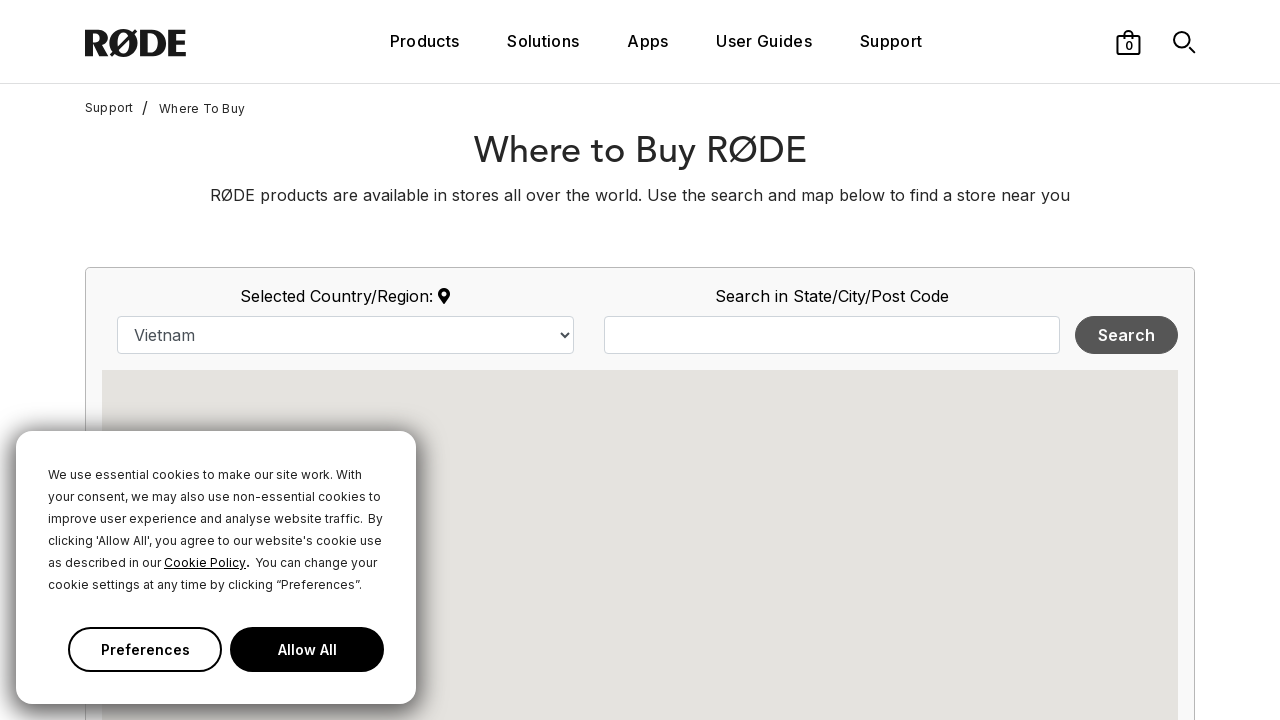

Printed dealer:  CÔNG TY TNHH THIẾT BỊ TRƯỜNG QUAY EDUTV VIỆT NAM
    
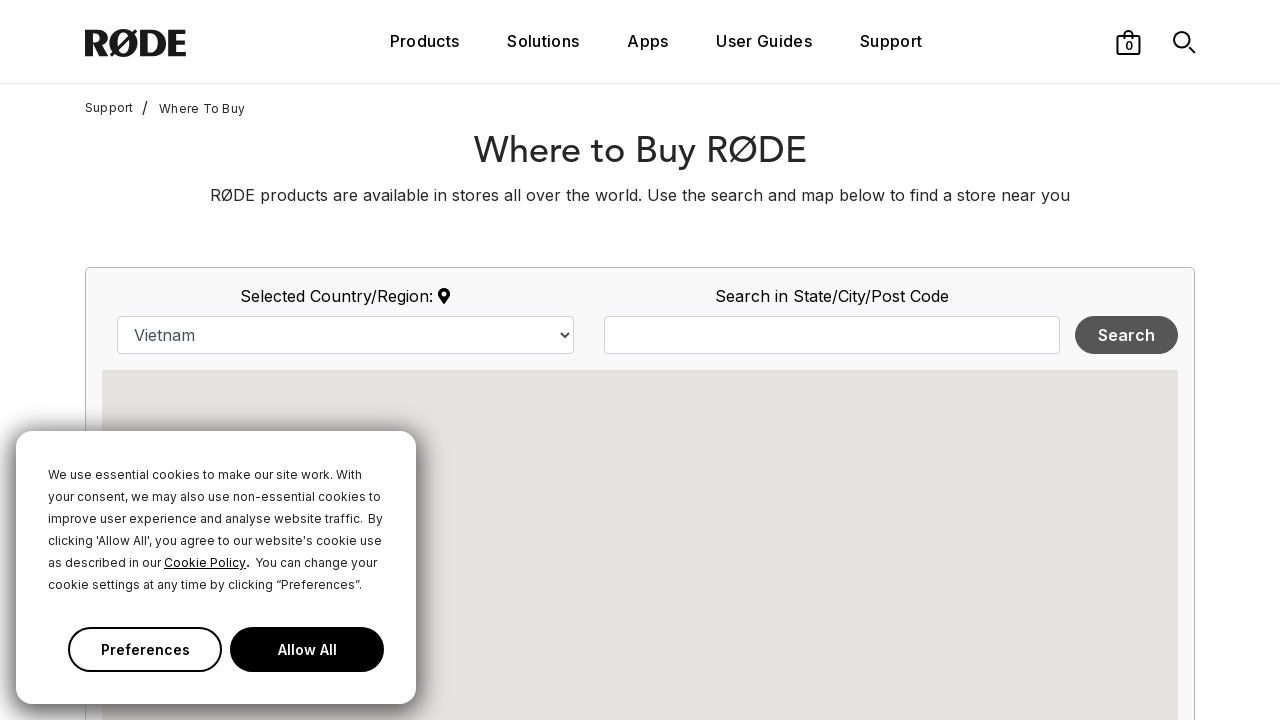

Printed dealer:  DIGI4U
    
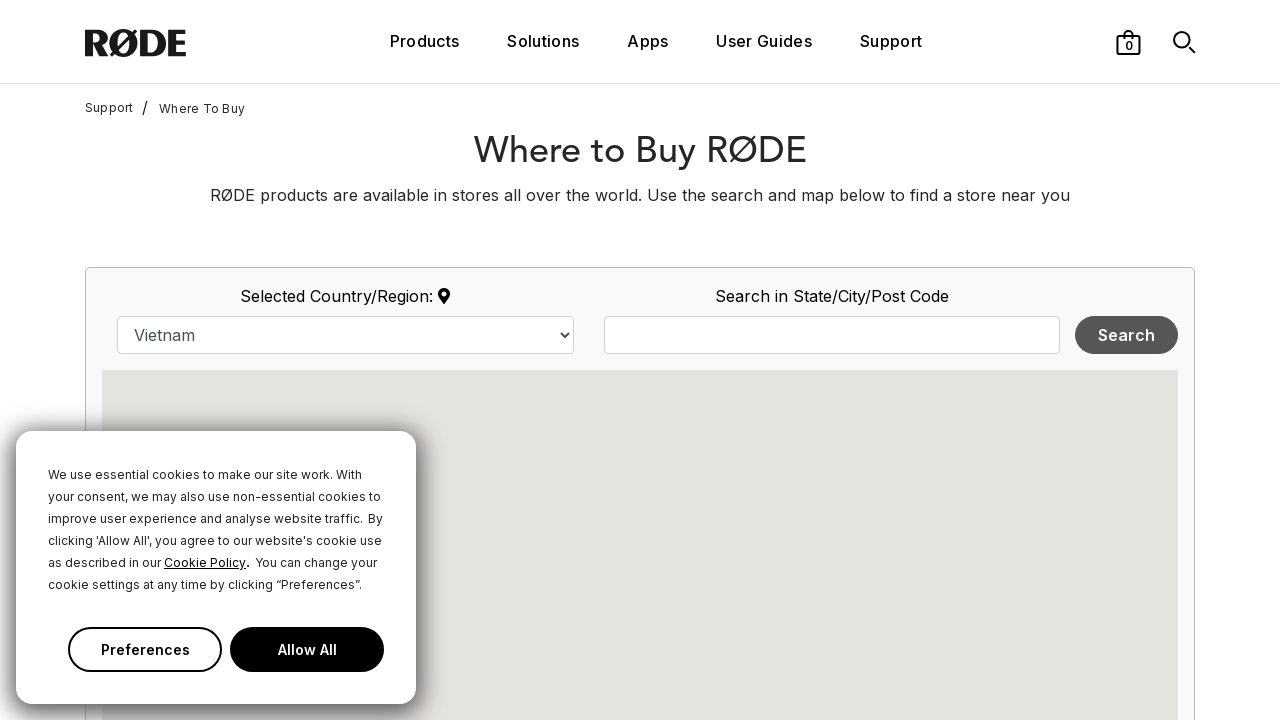

Printed dealer:  DIGIWORLDHANOI
    
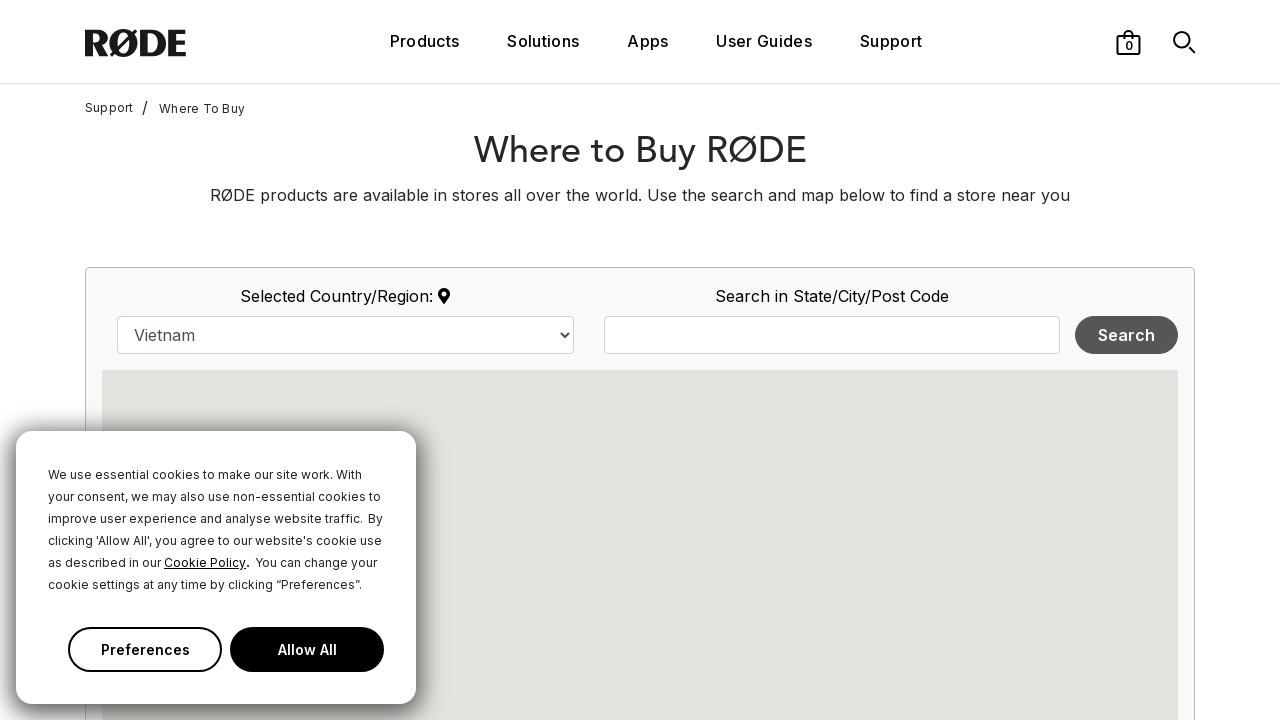

Printed dealer:  DOF.Zone Store
    
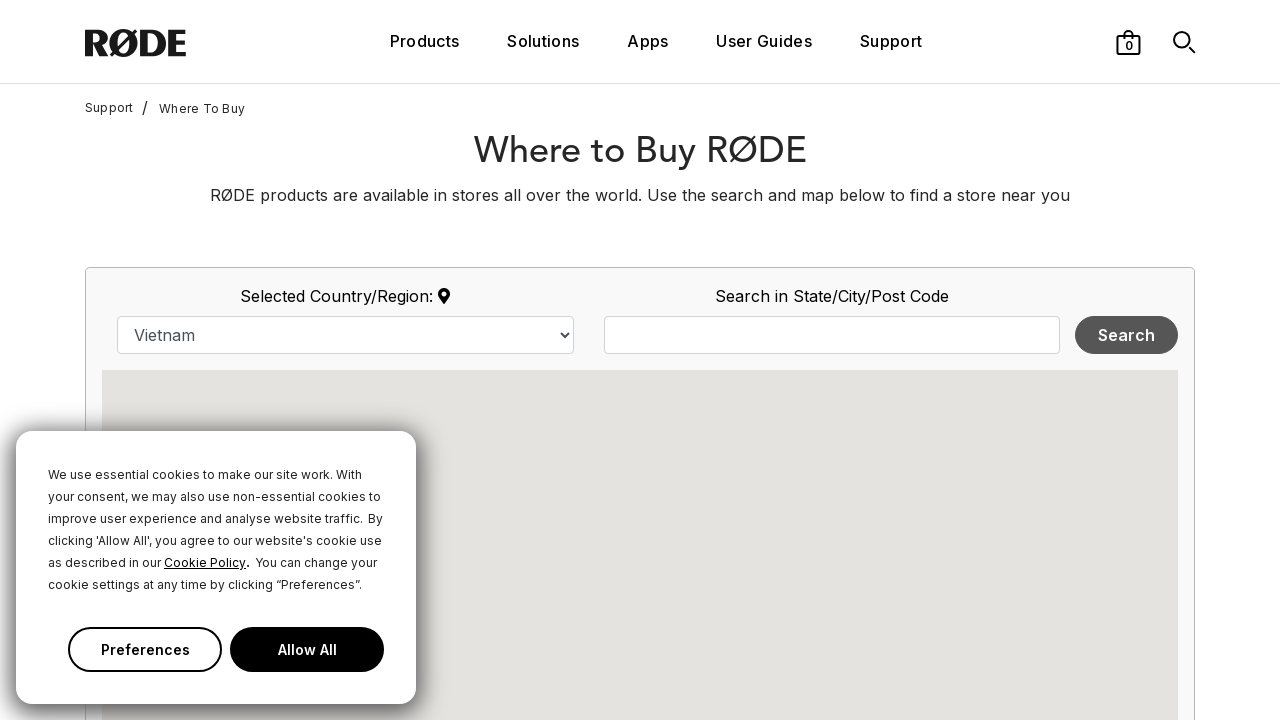

Printed dealer:  Doremi Can Tho Company, Ltd
    
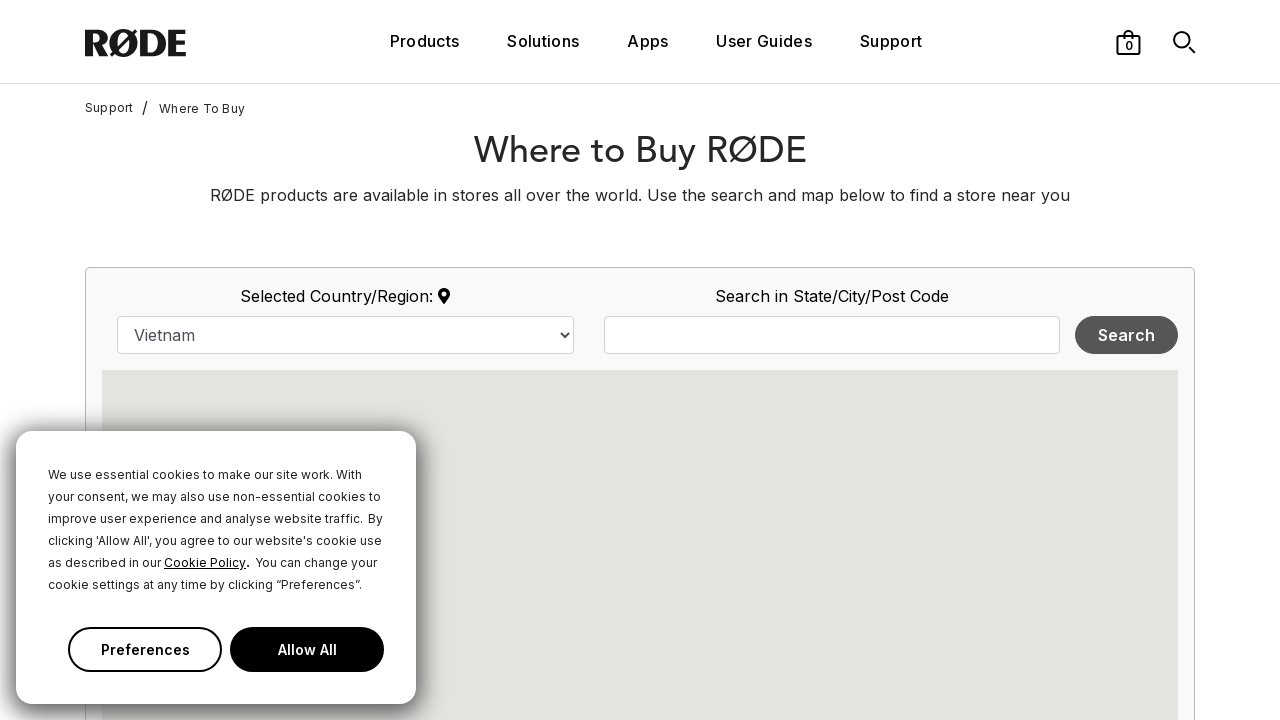

Printed dealer:  Duc Thuong Compnay, Ltd
    
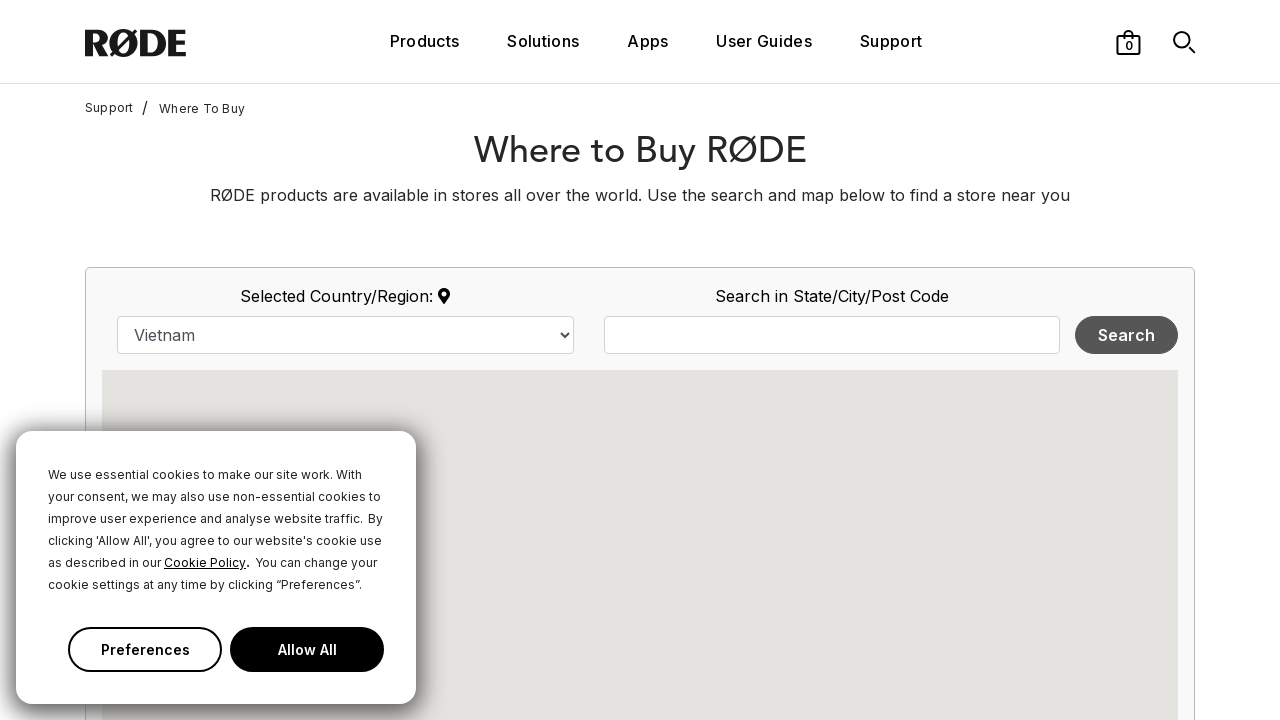

Printed dealer:  FILMTOOLS COMMUNICATIONS TECHNOLOGY COMPANY LIMITED
    
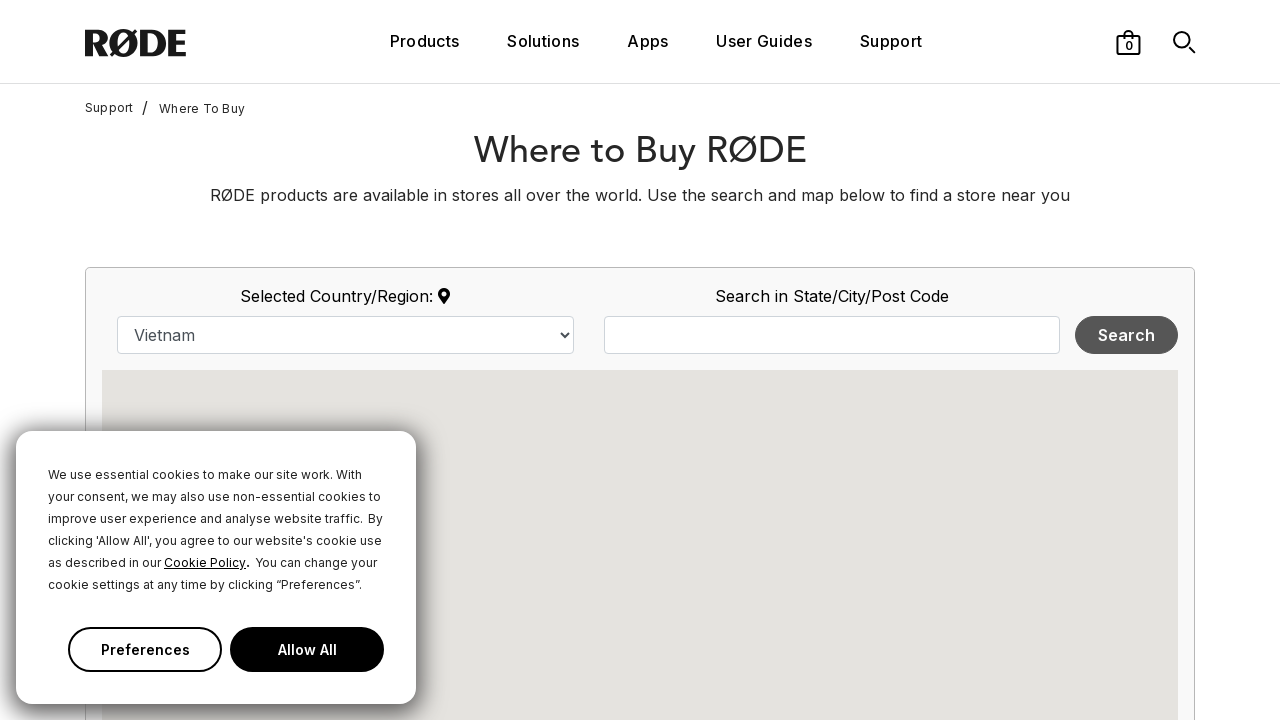

Printed dealer:  Gold Music
    
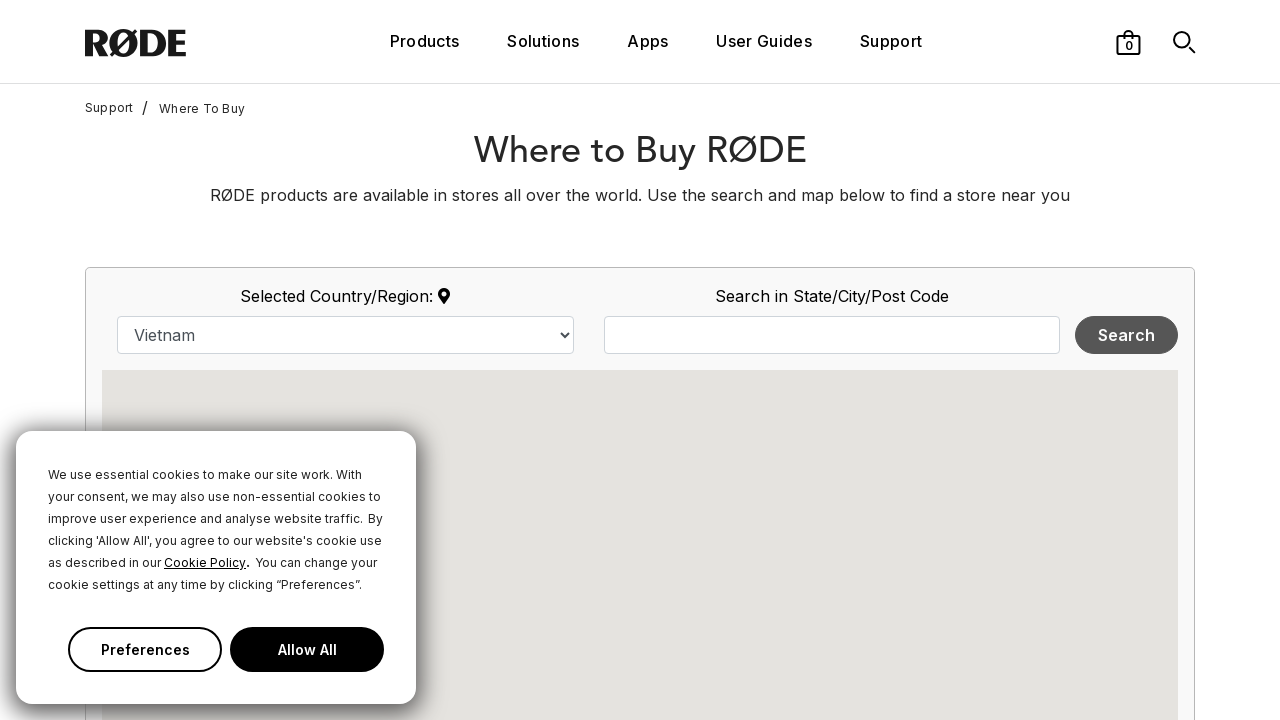

Printed dealer:  Haitech
    
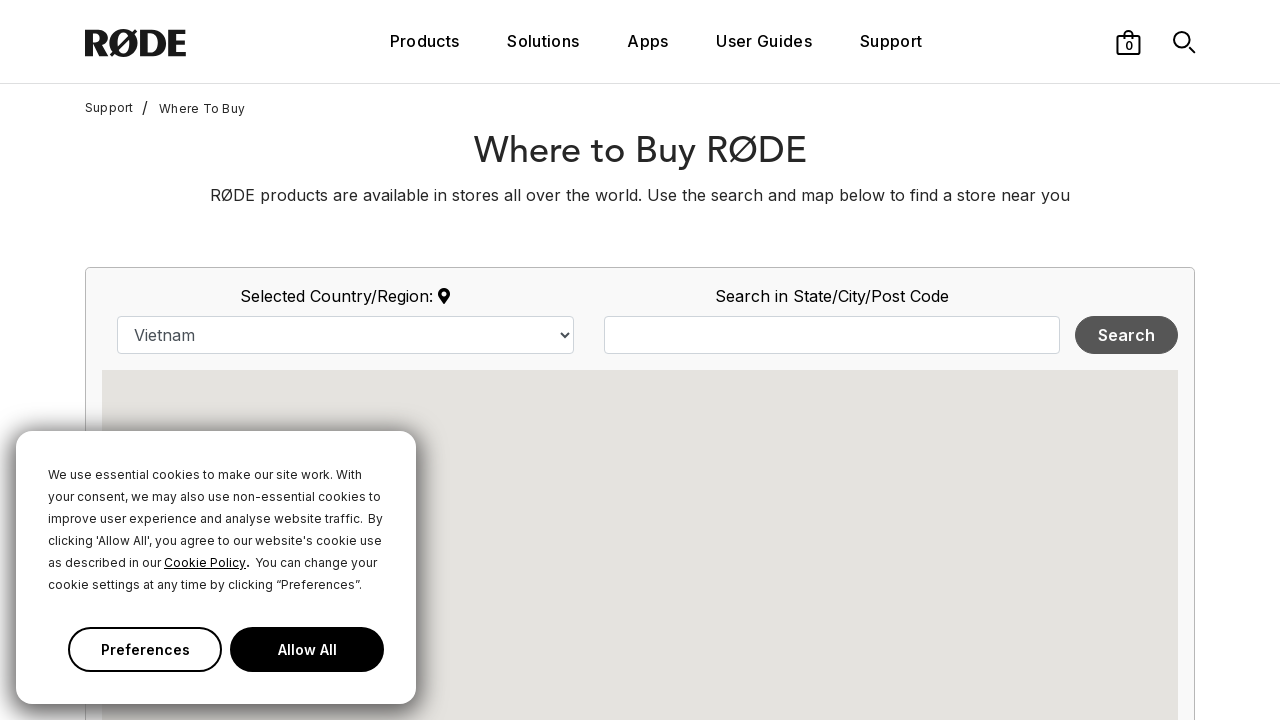

Printed dealer:  Haliti Viet Nam CO.,LTD
    
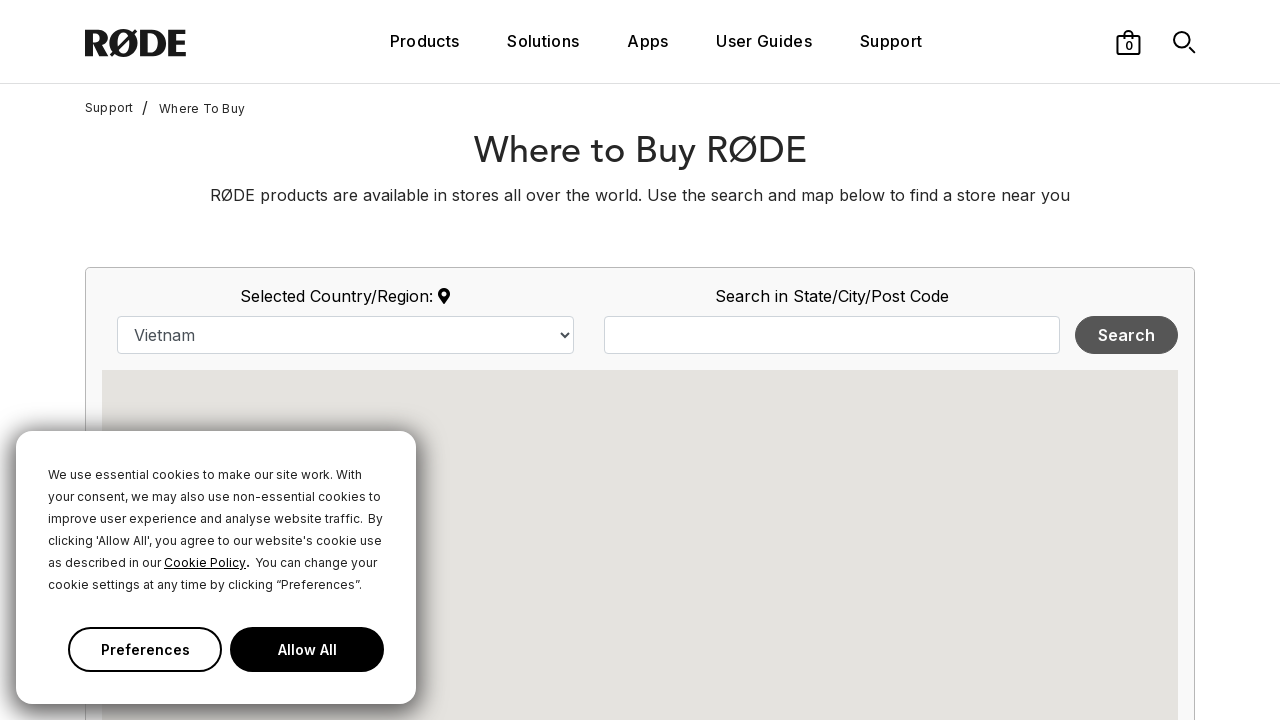

Printed dealer:  Haliti VN
    
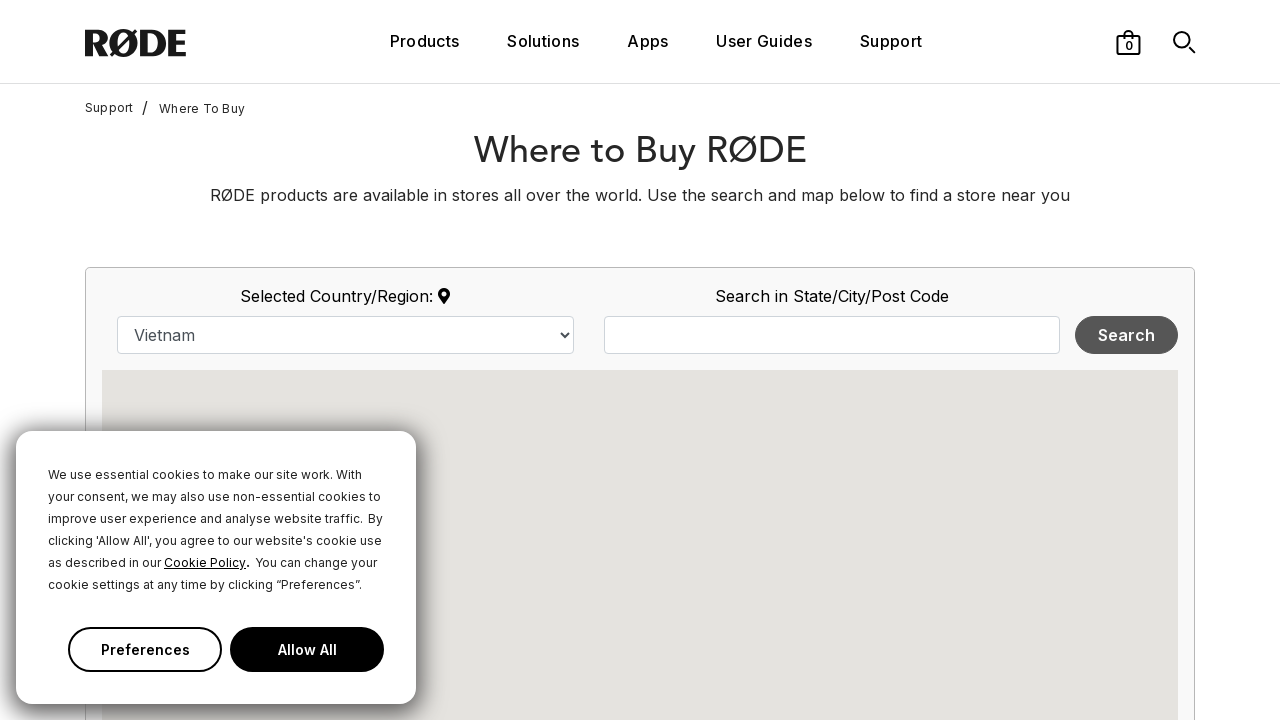

Printed dealer:  Hiền Hậu Digital
    
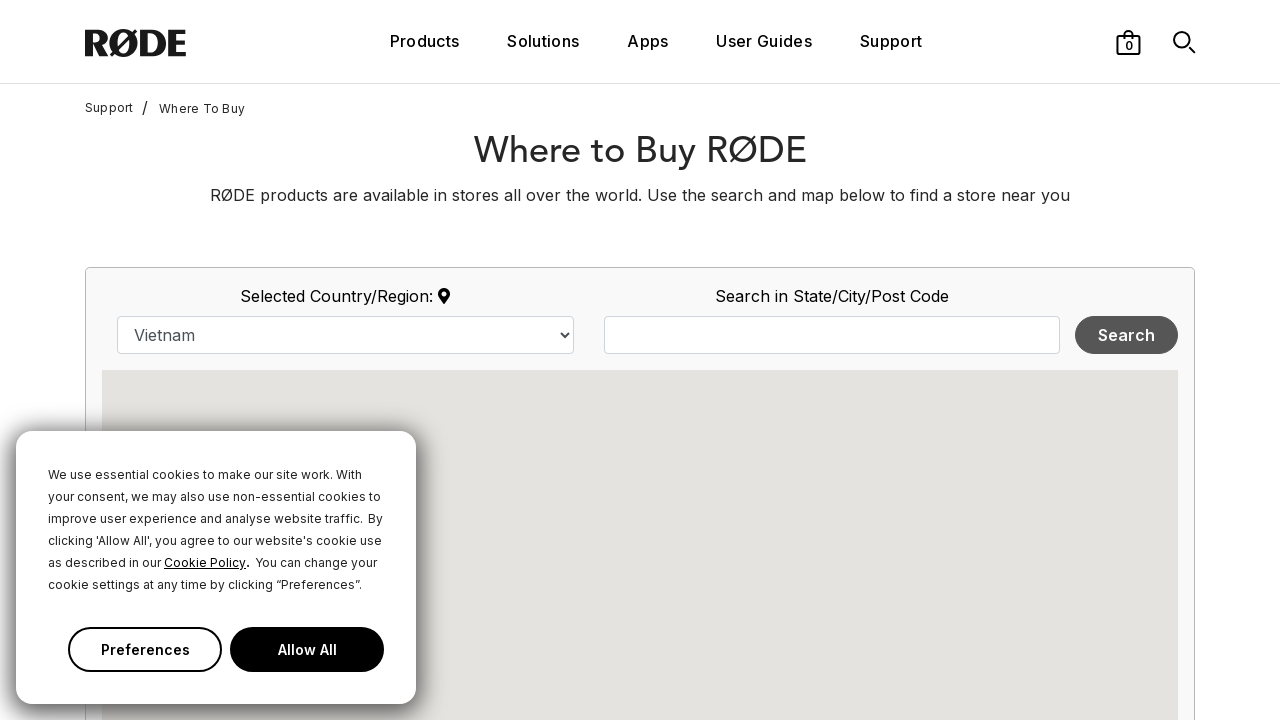

Printed dealer:  Hoang Huy Company, Ltd
    
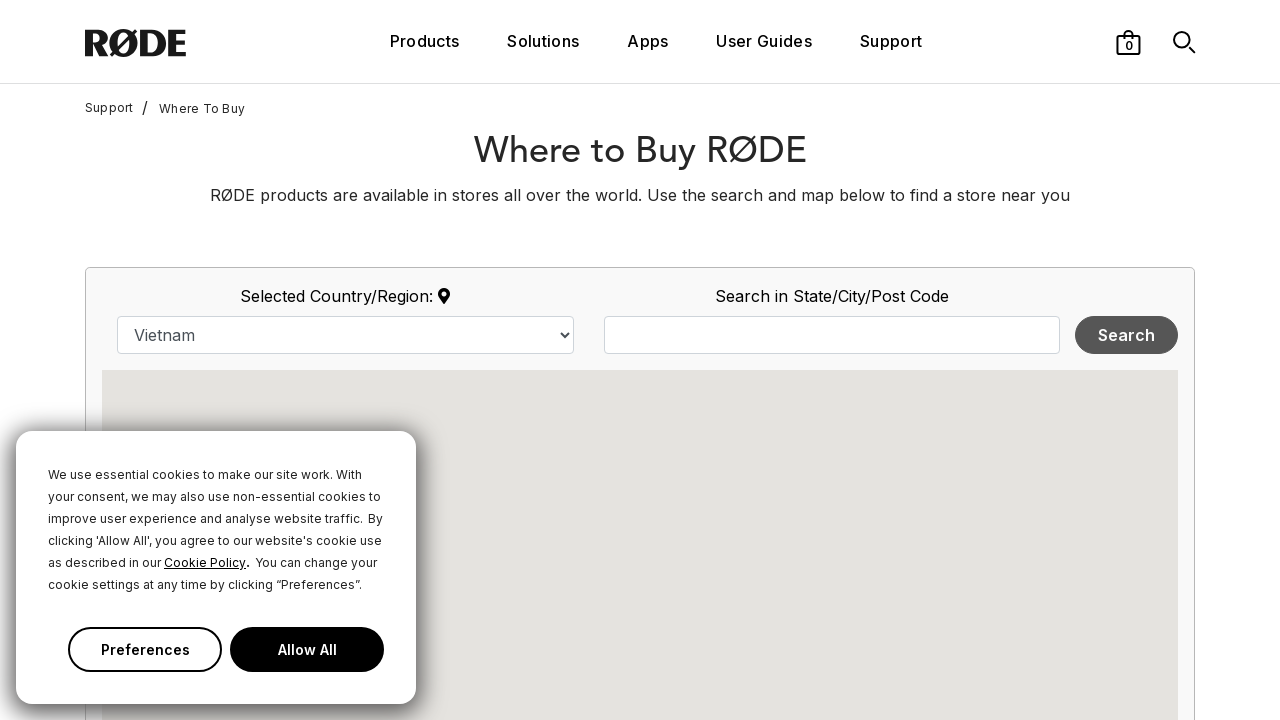

Printed dealer:  Hoang The Long
    
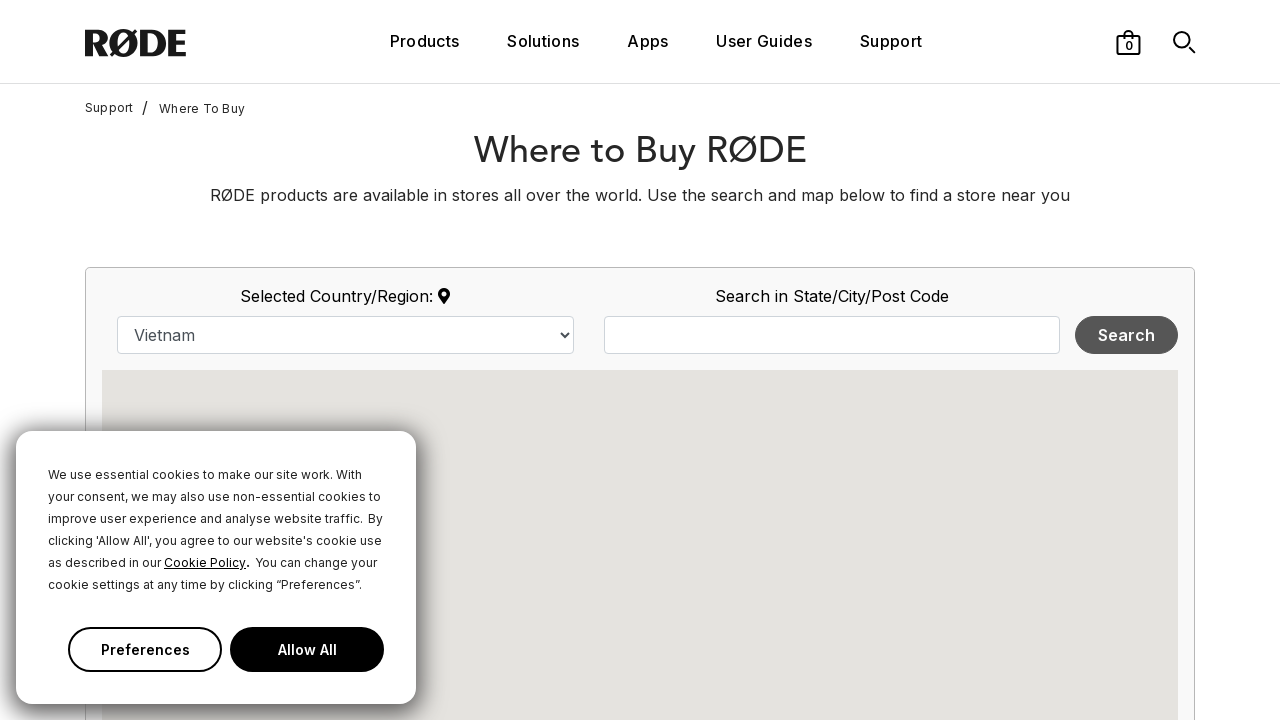

Printed dealer:  HOANG TRONG CAMERA
    
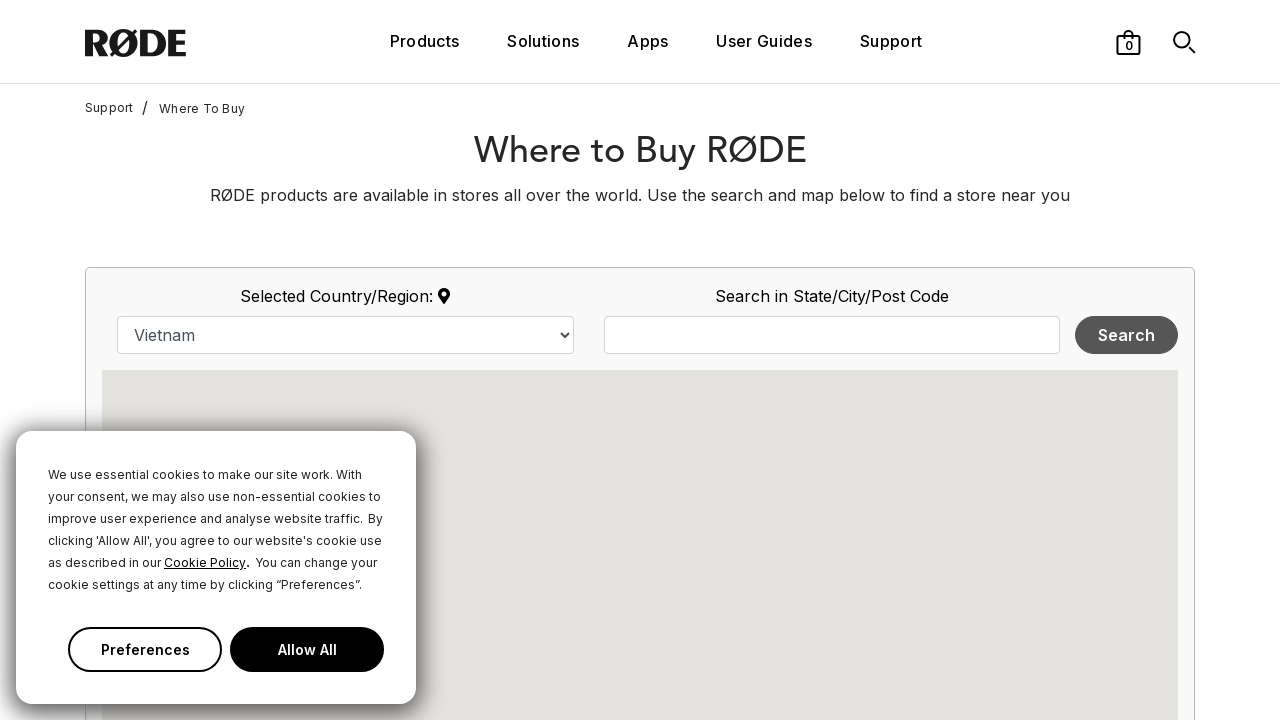

Printed dealer:  Hoàng Phúc
    
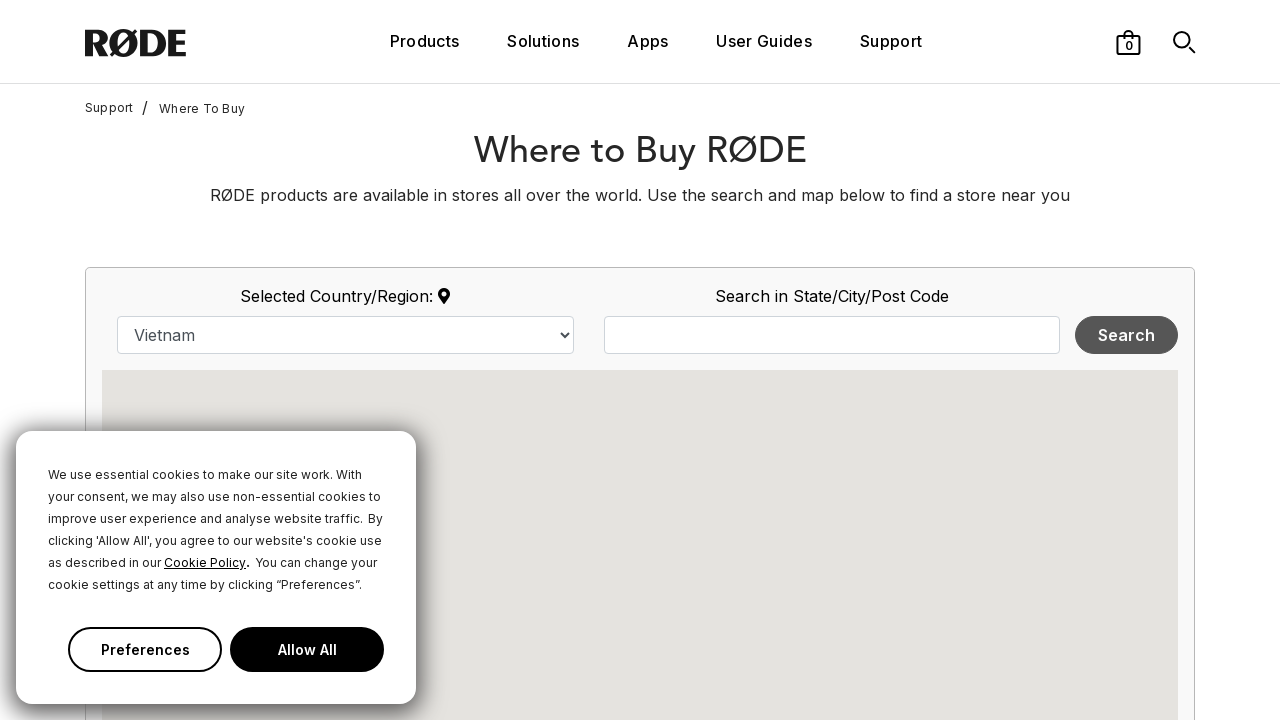

Printed dealer:  HT CAMERA CO., LTD.
    
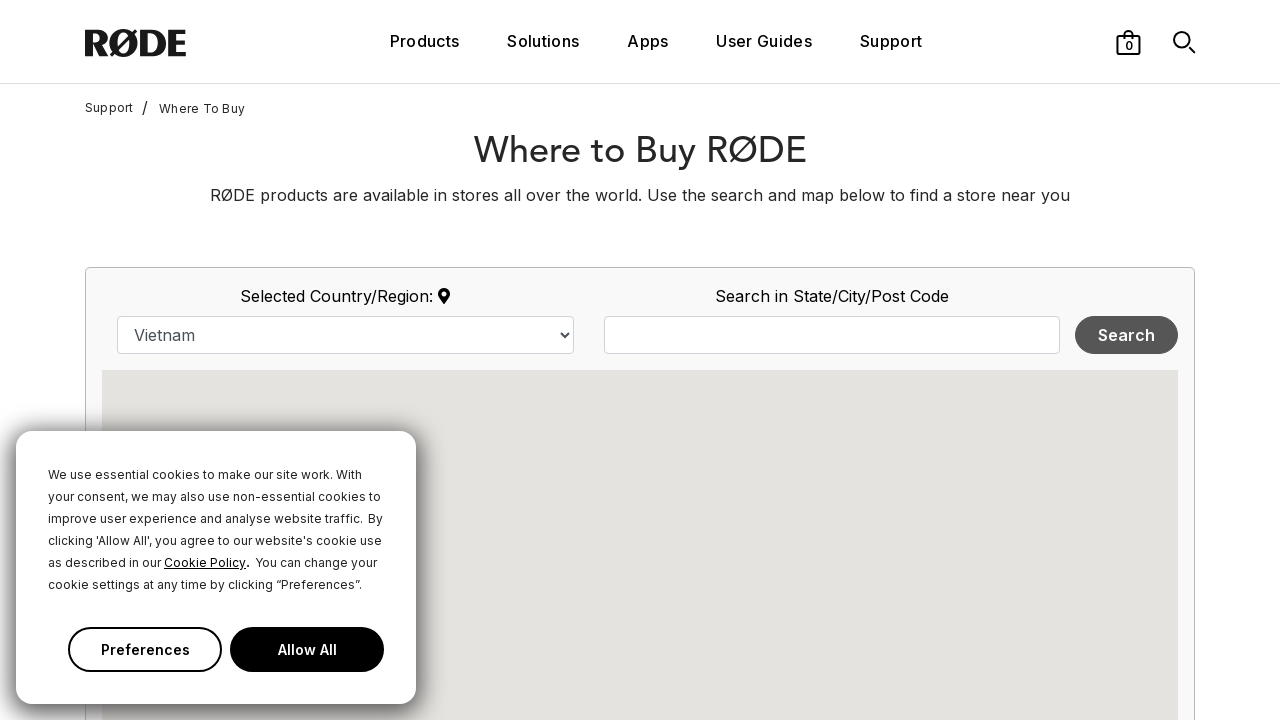

Printed dealer:  HT CAMERA CO., LTD.
    
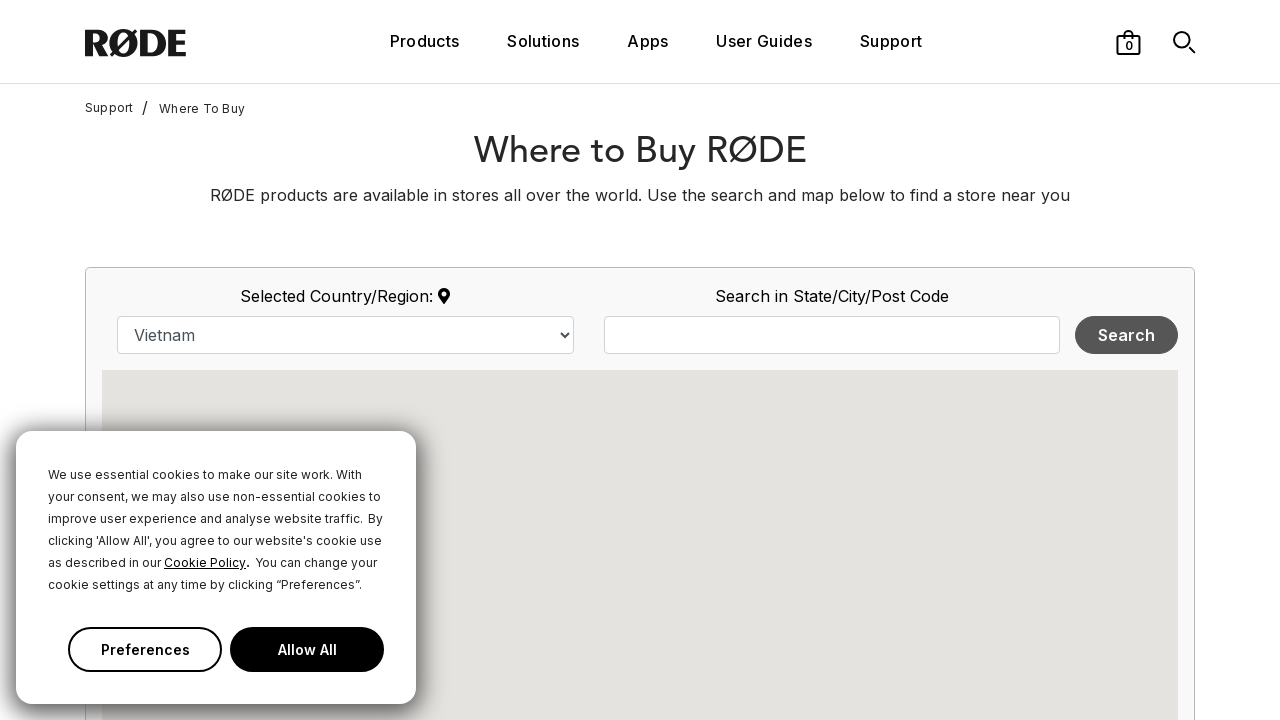

Printed dealer:  ICAMERA.VN
    
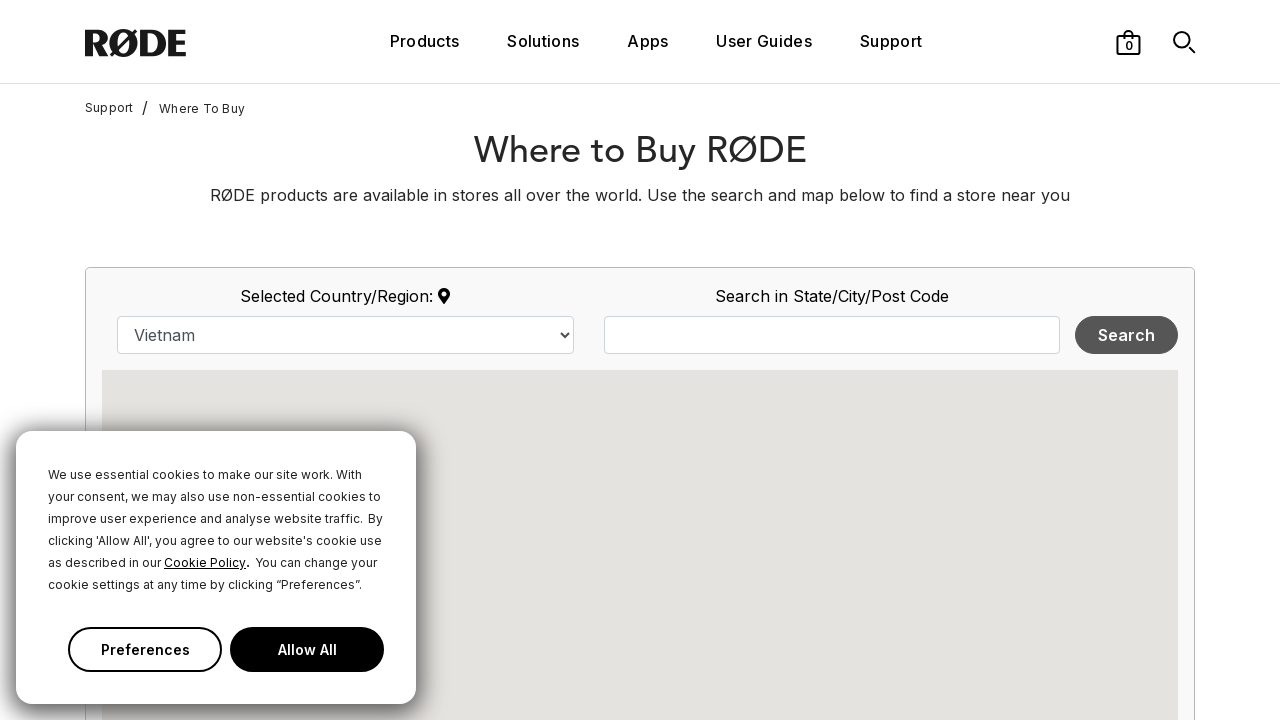

Printed dealer:  KYMA
    
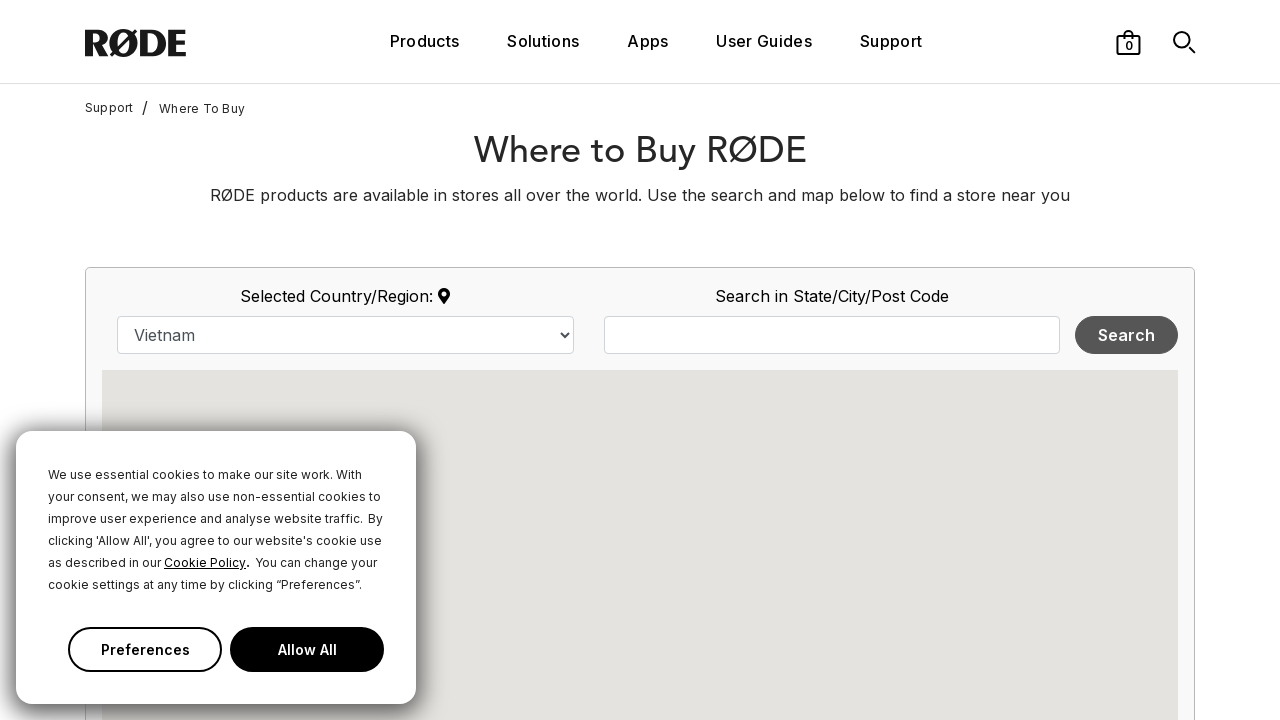

Printed dealer:  KYMA
    
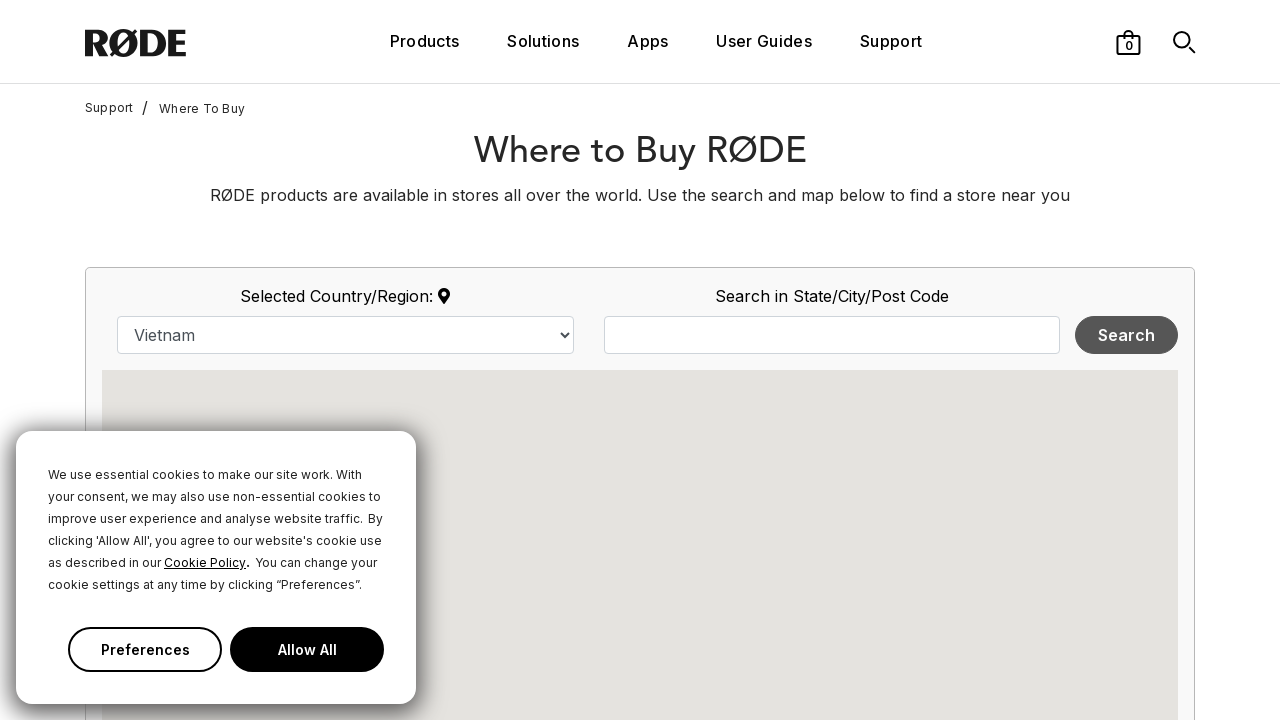

Printed dealer:  May anh 24h
    
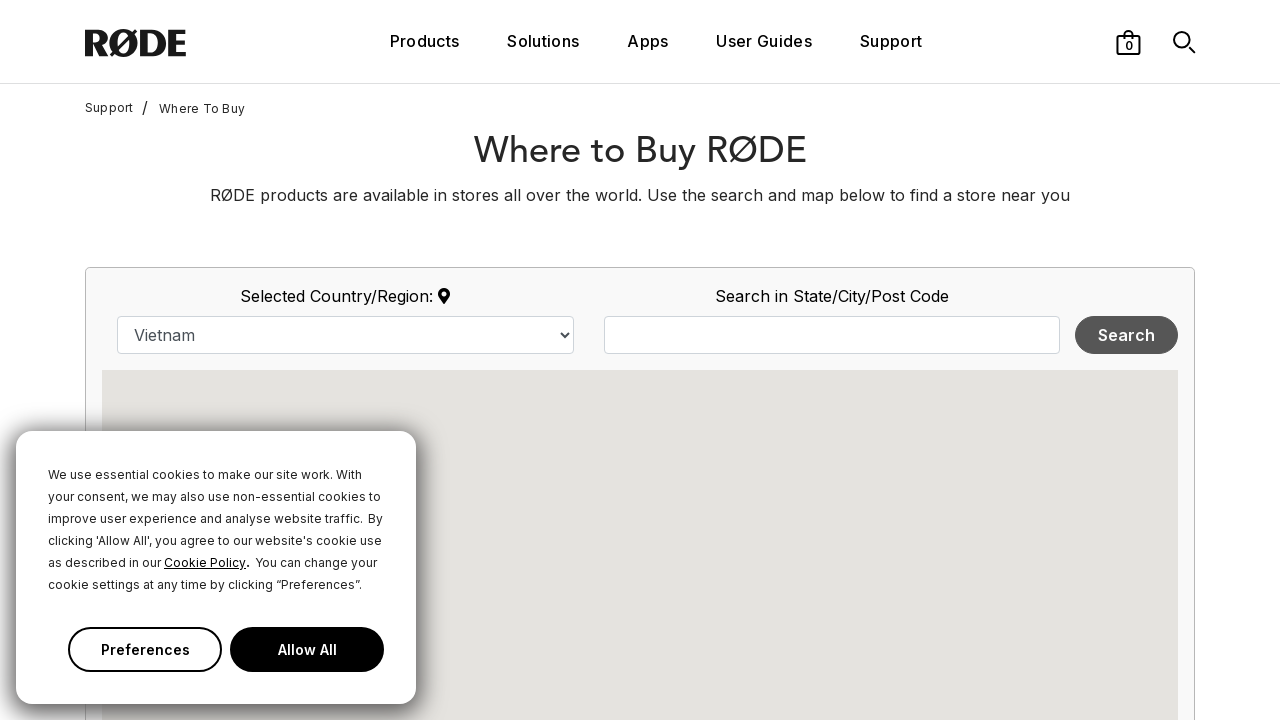

Printed dealer:  MAYANH24H
    
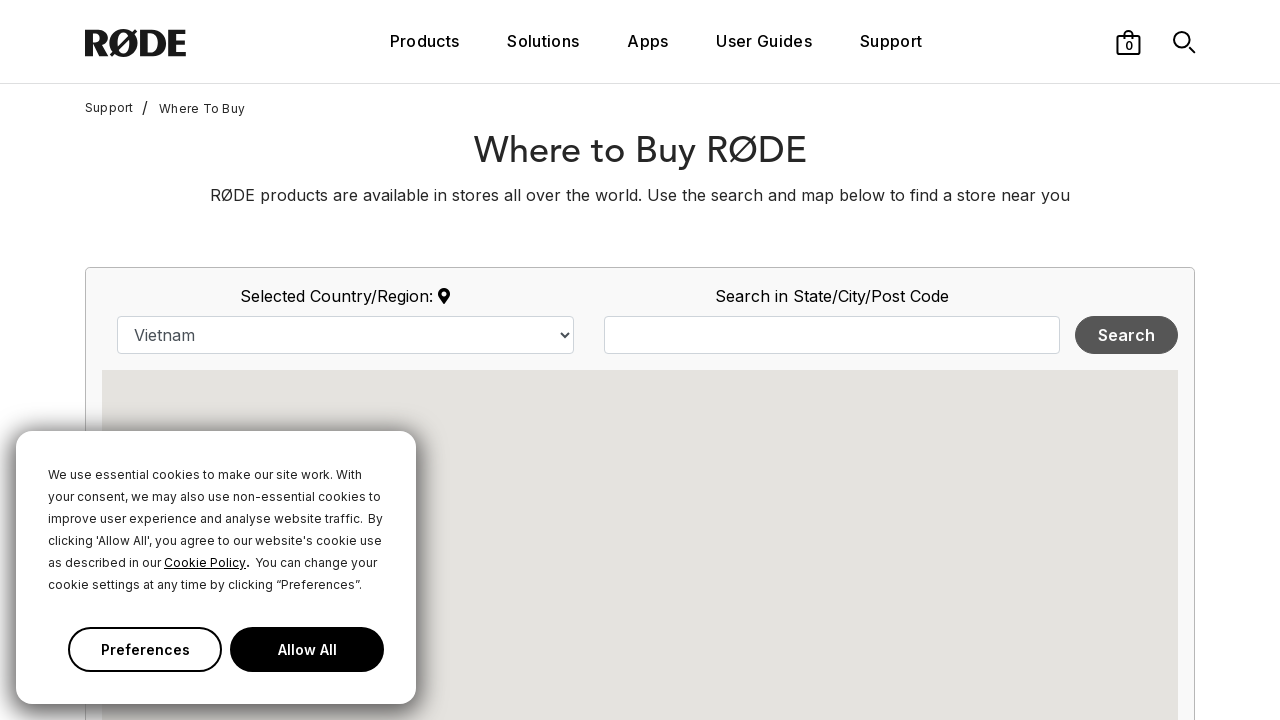

Printed dealer:  MAYANHVN
    
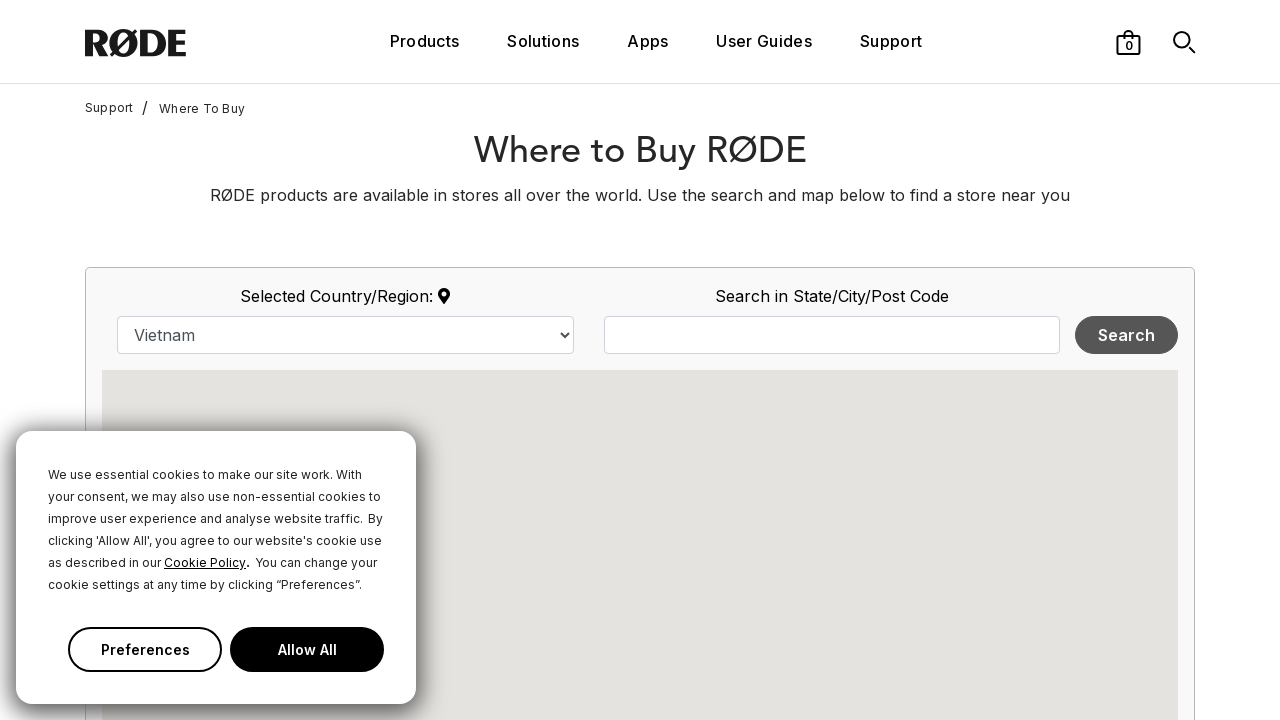

Printed dealer:  MICRO VIET
    
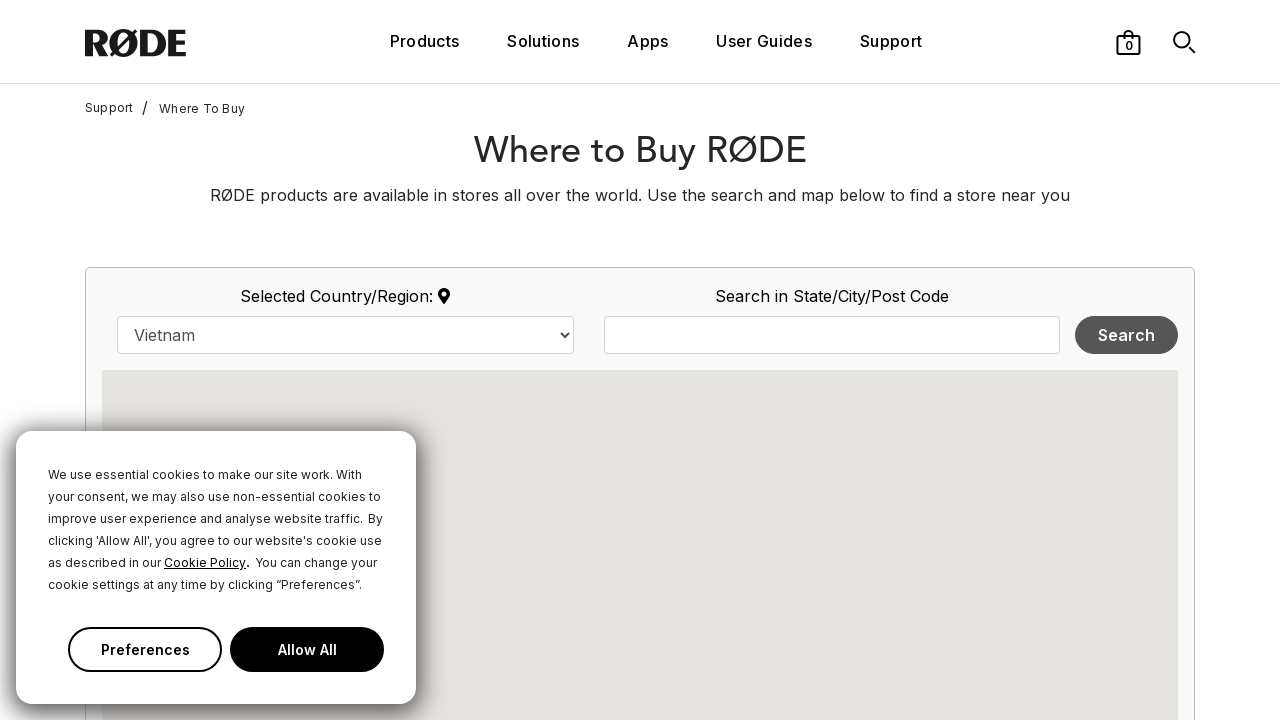

Printed dealer:  Minh Khang
    
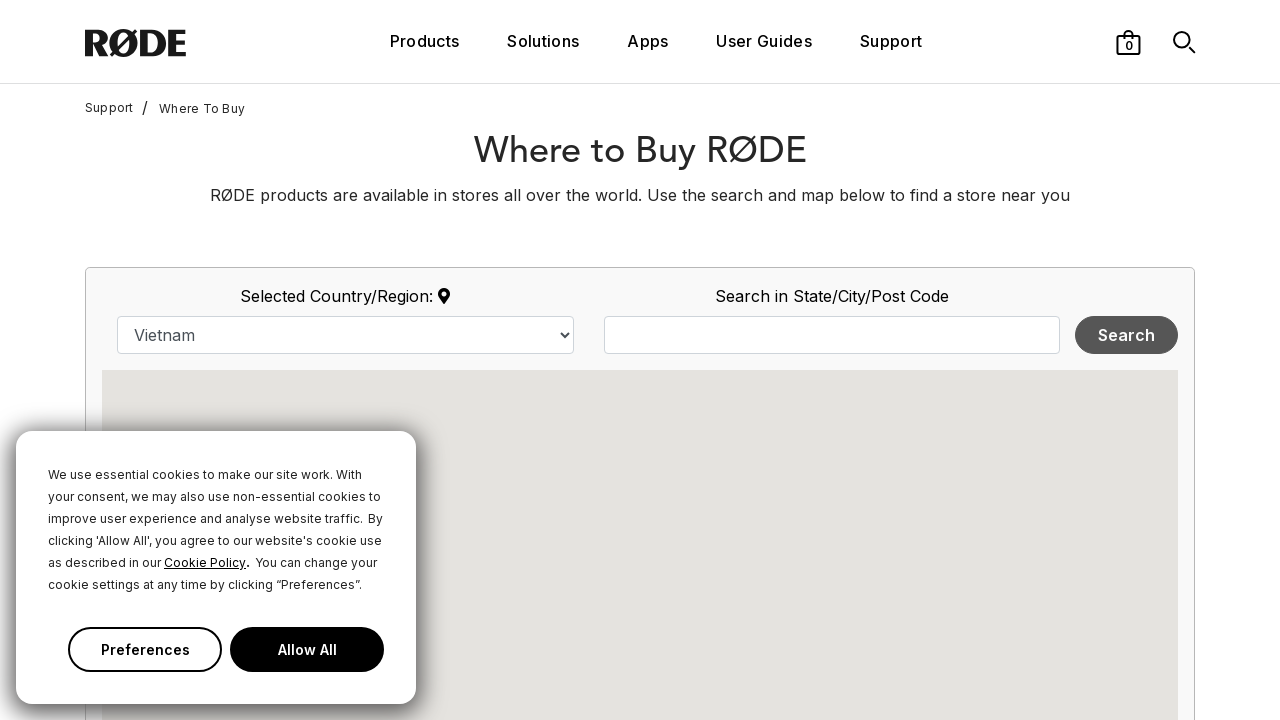

Printed dealer:  Minh Tuan Mobile
    
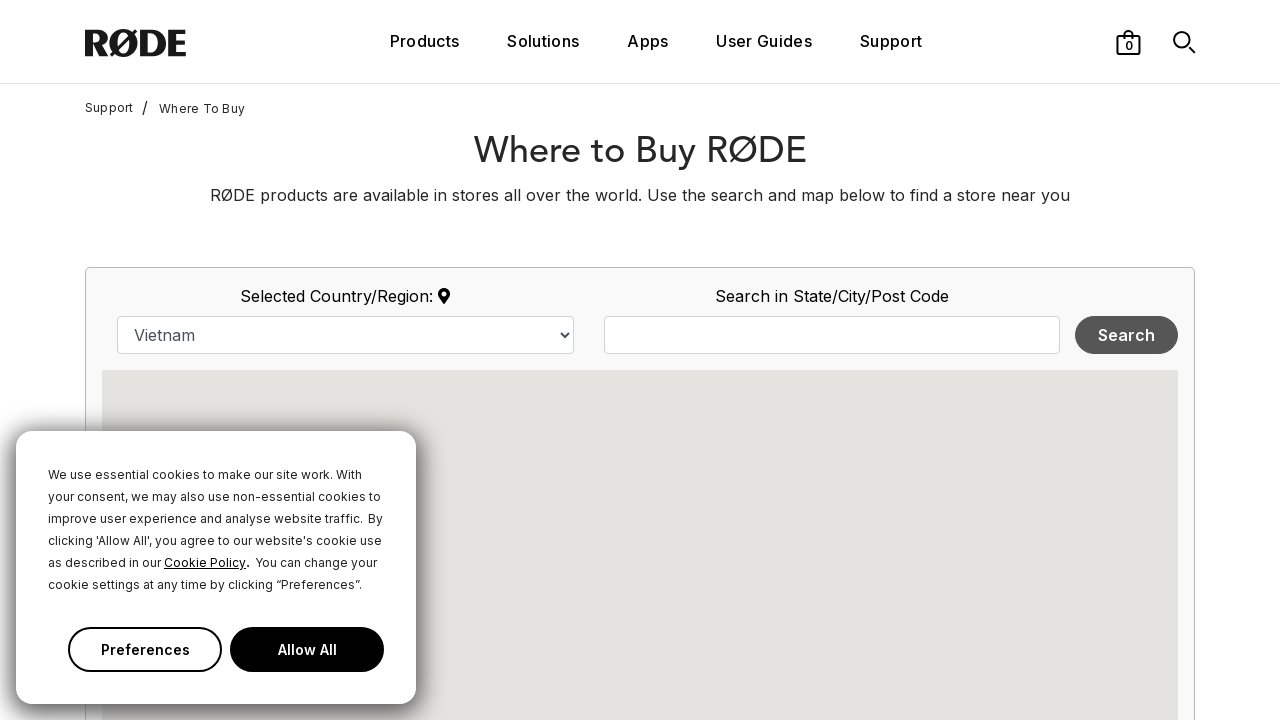

Printed dealer:  Music Friend
    
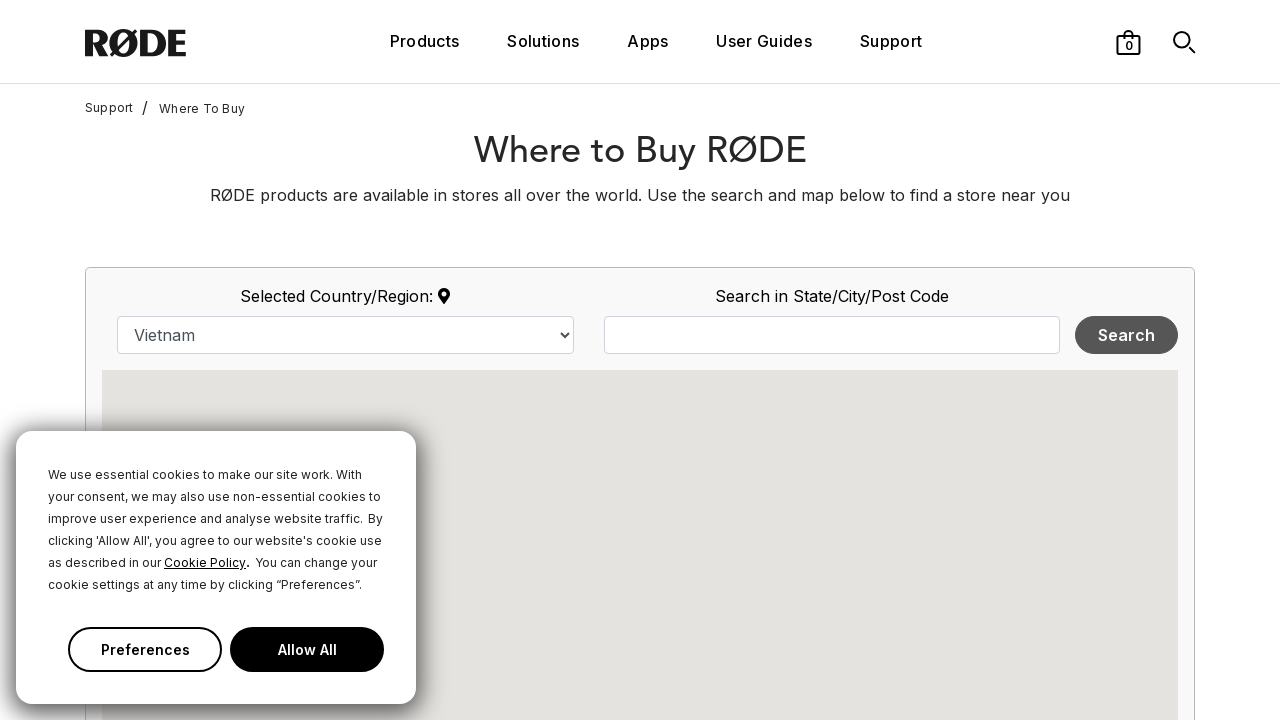

Printed dealer:  Namme
    
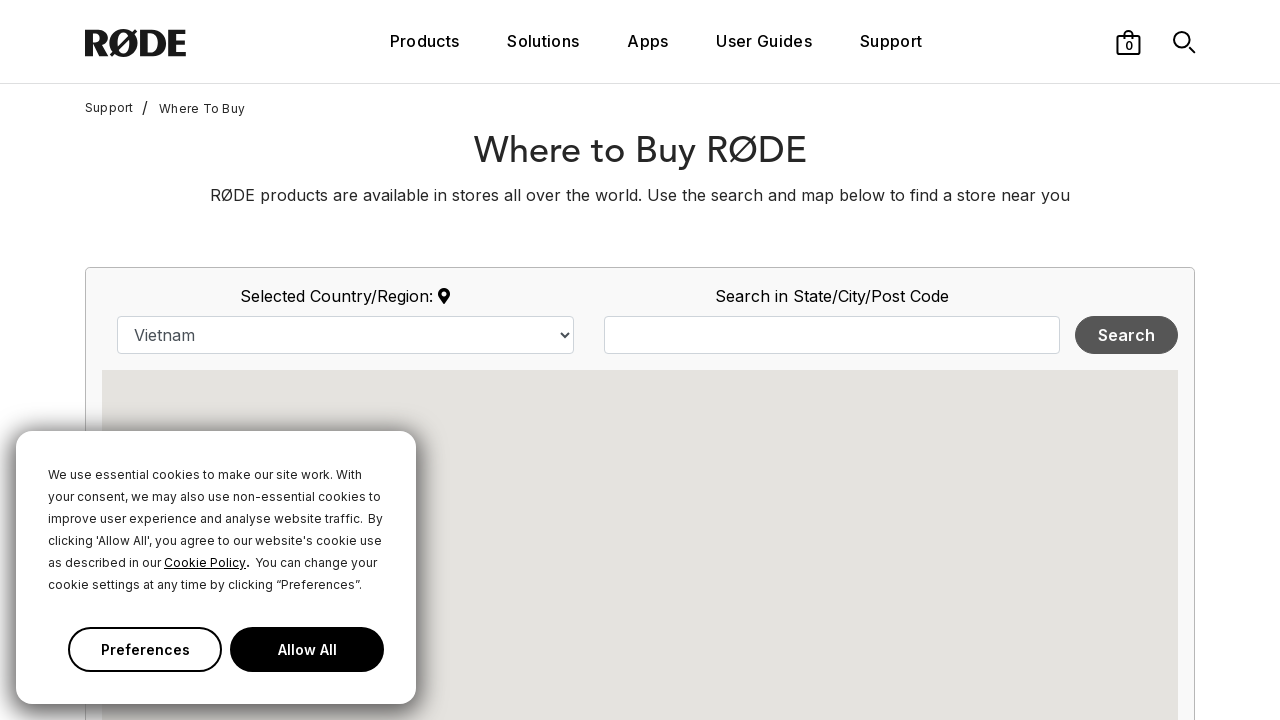

Printed dealer:  NEXSHOP
    
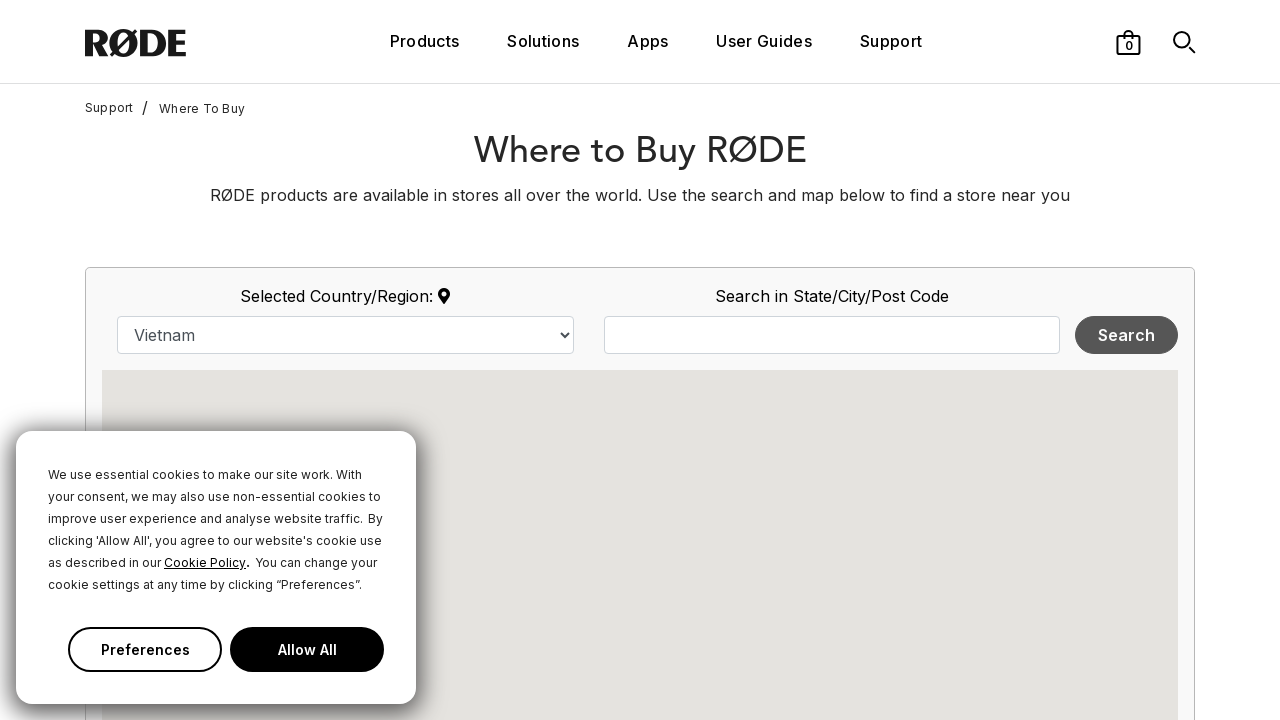

Printed dealer:  Ngoc Camera
    
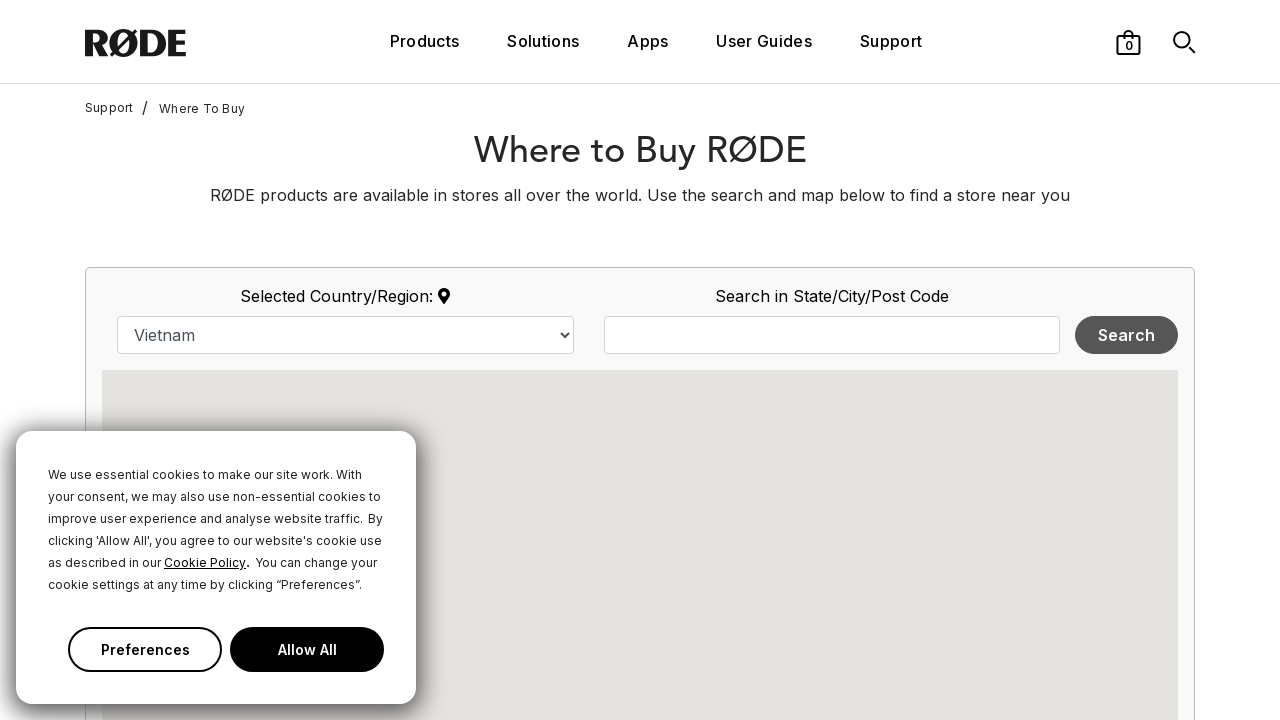

Printed dealer:  Nhat Nguyen Camera
    
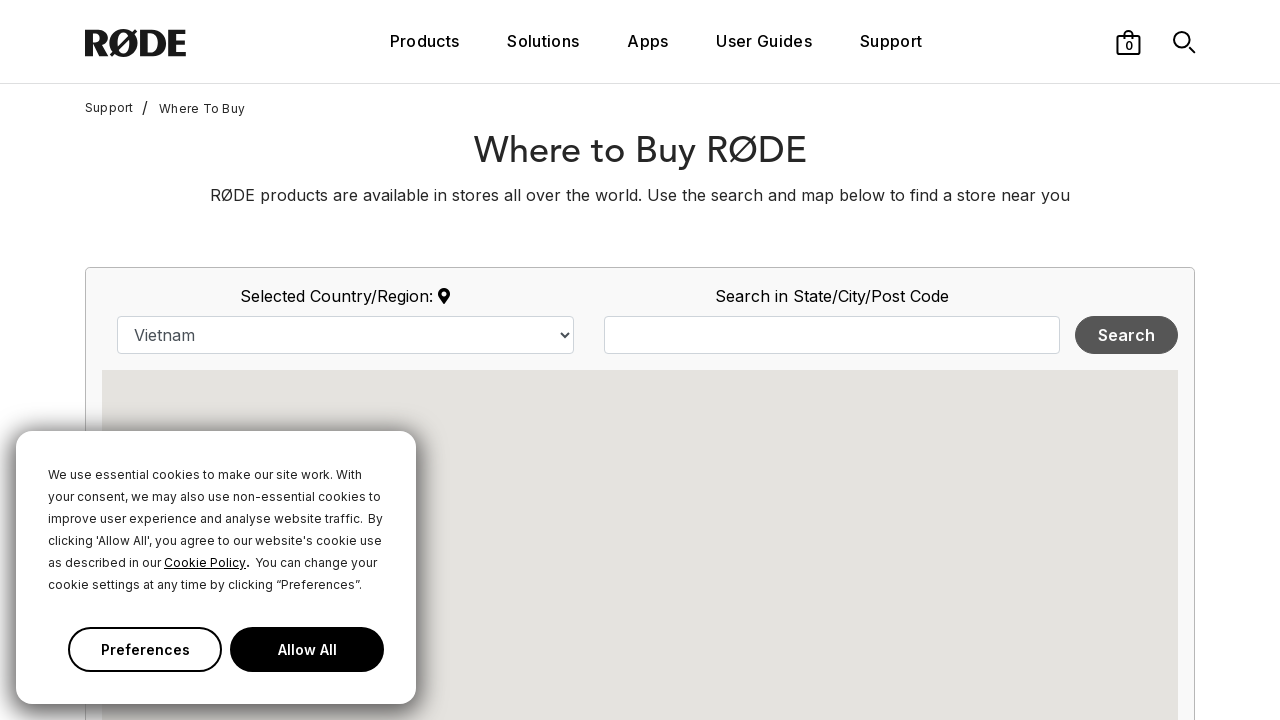

Printed dealer:  phong cách xanh
    
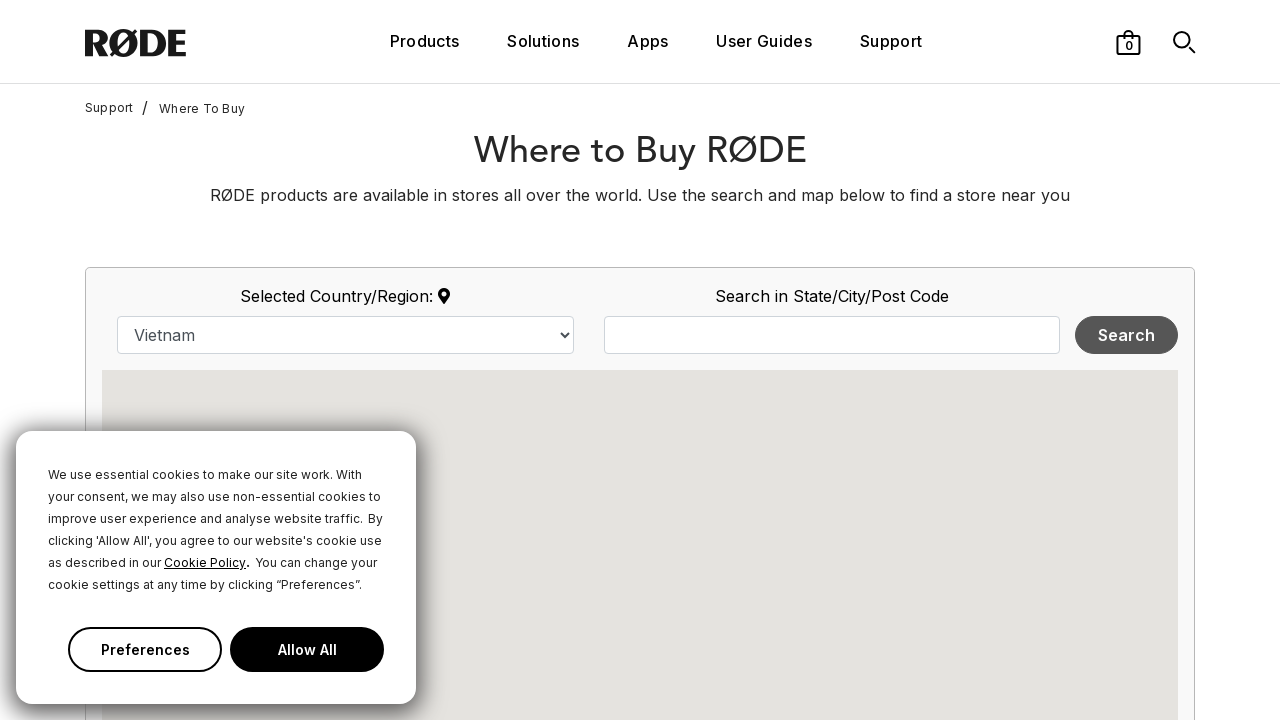

Printed dealer:  phong cách xanh
    
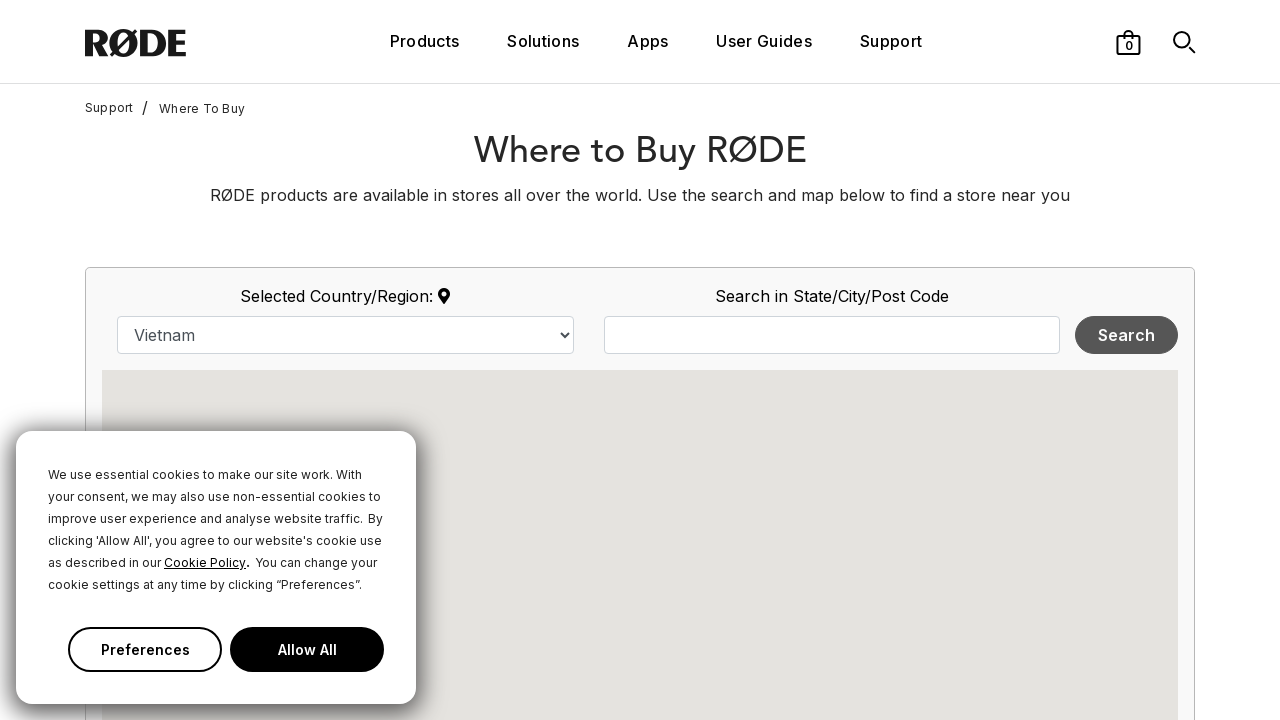

Printed dealer:  Photo Việt
    
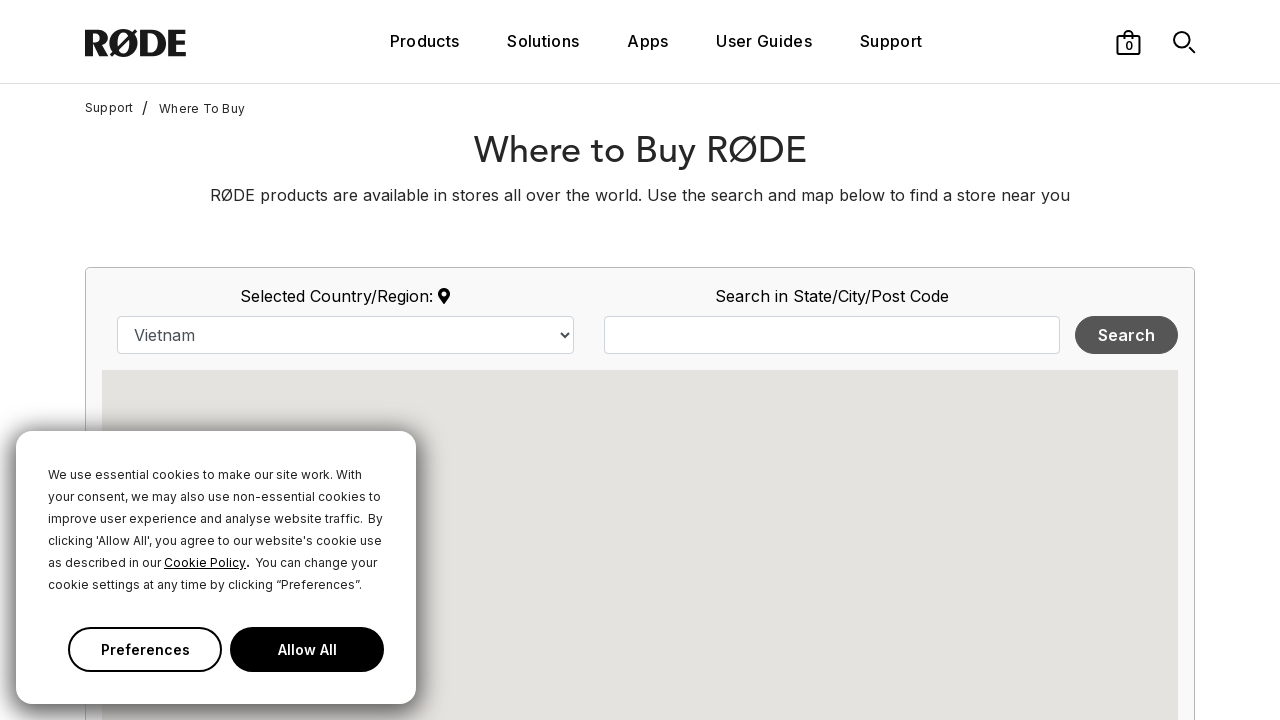

Printed dealer:  Phu Quang
    
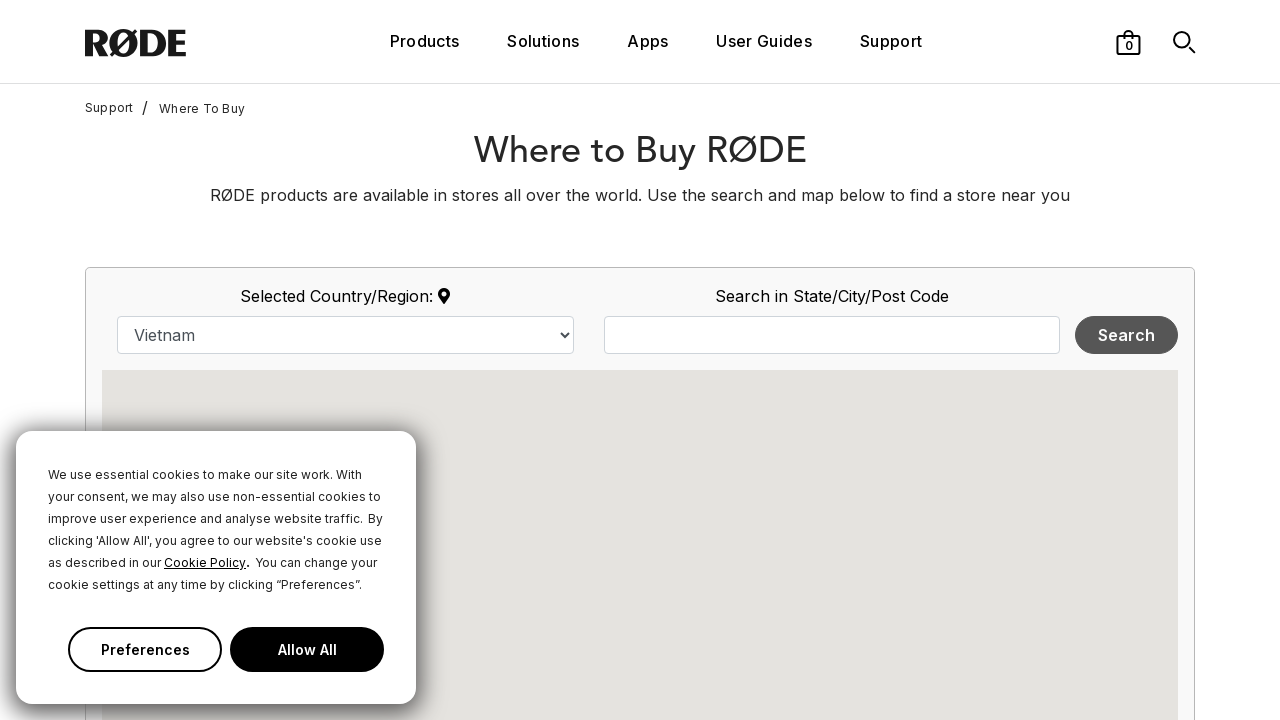

Printed dealer:  PU studio Việt Nam
    
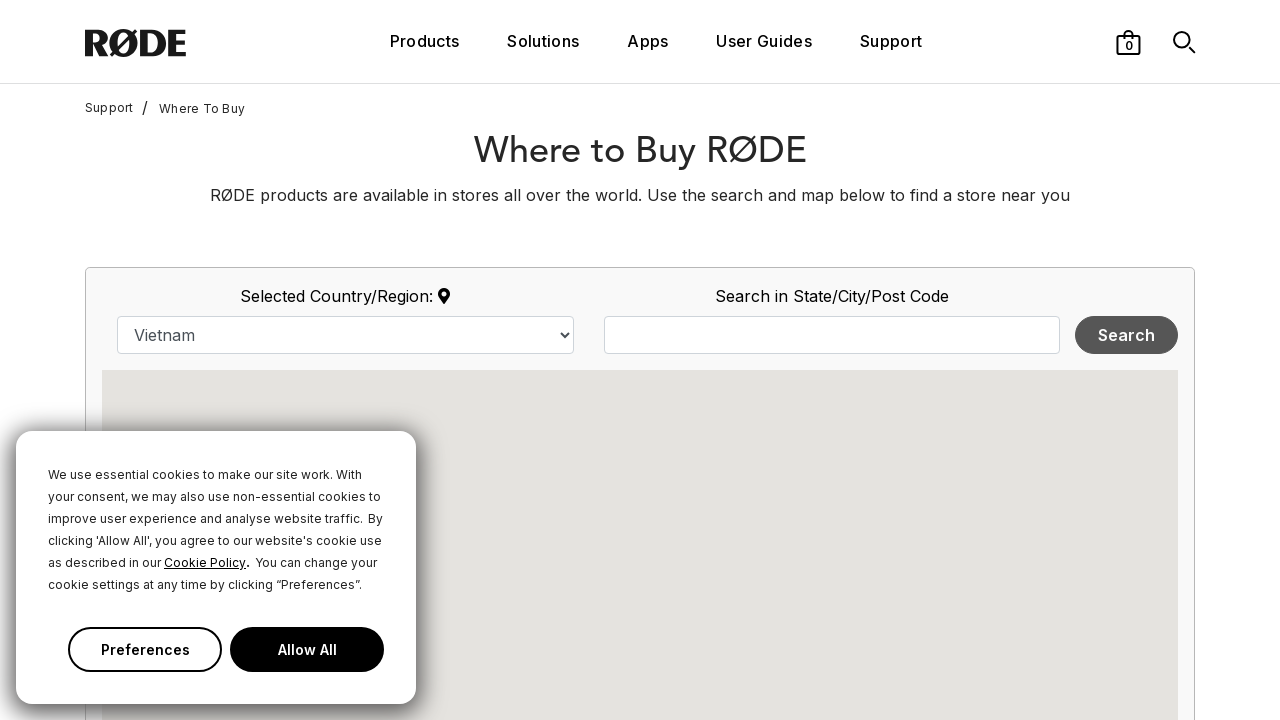

Printed dealer:  PU studio Việt Nam
    
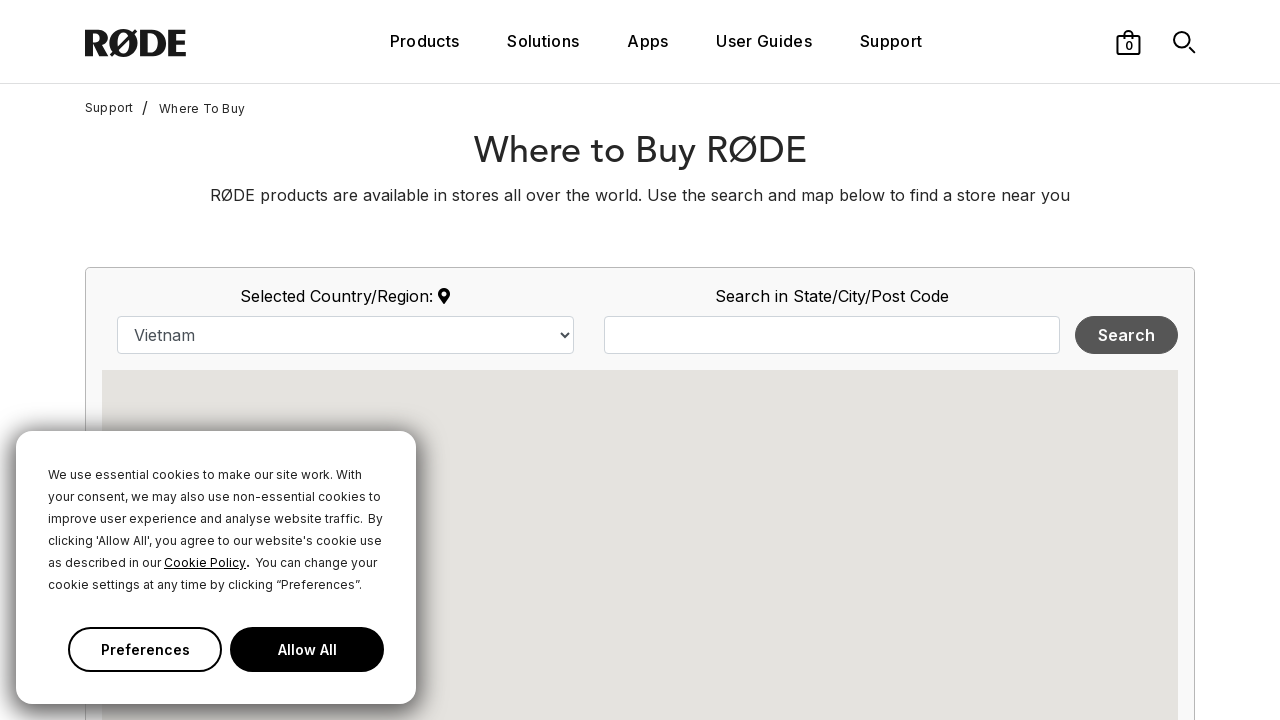

Printed dealer:  Shop Nhiep Anh.
    
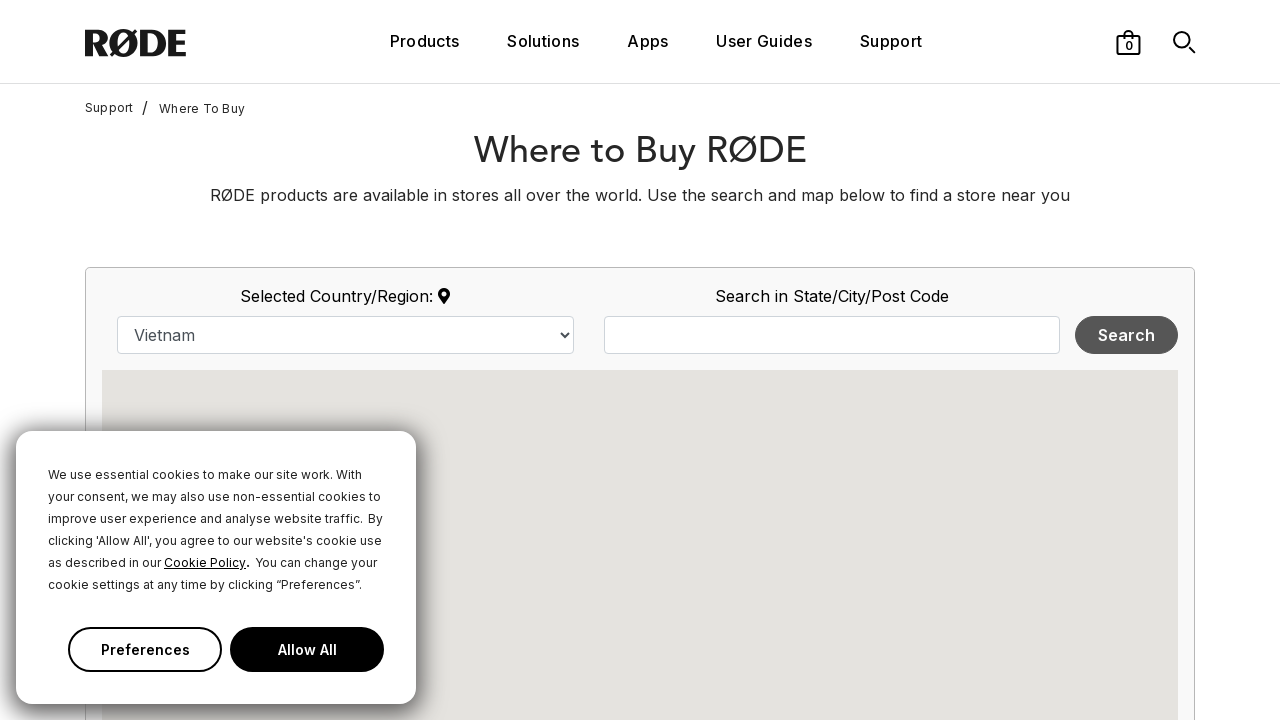

Printed dealer:  Shop nhiếp ảnh
    
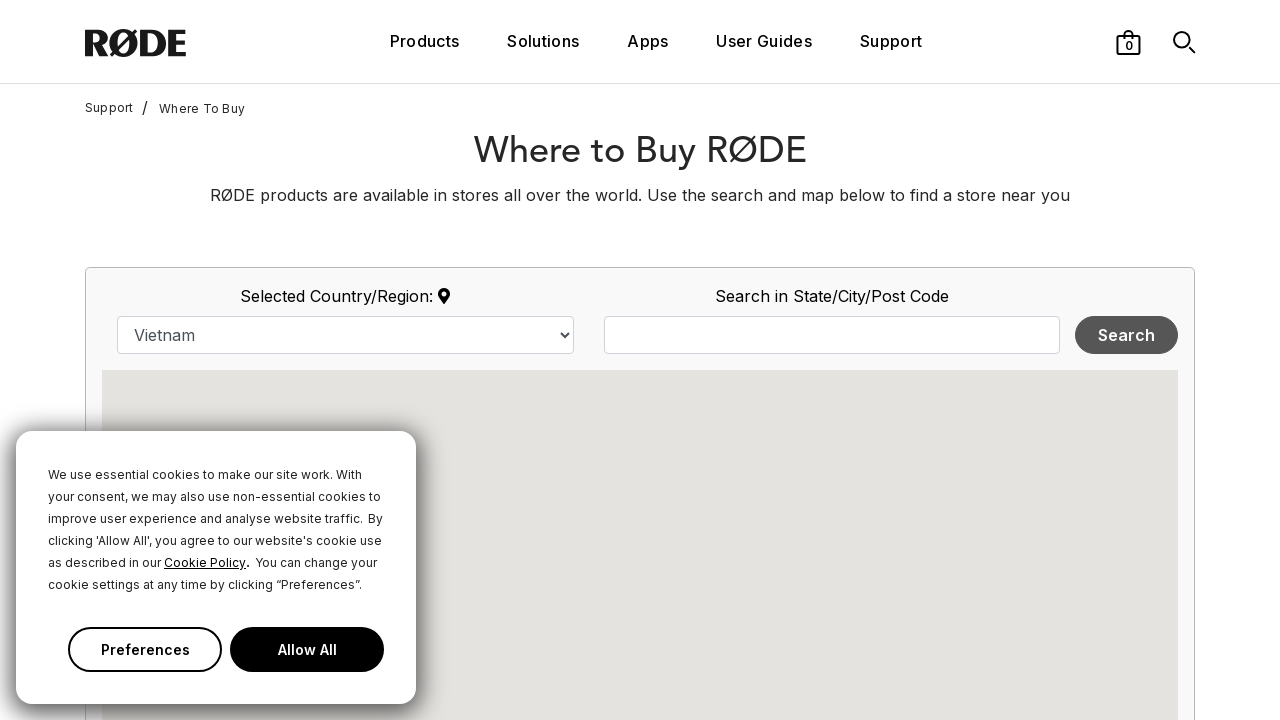

Printed dealer:  SLAB.VN
    
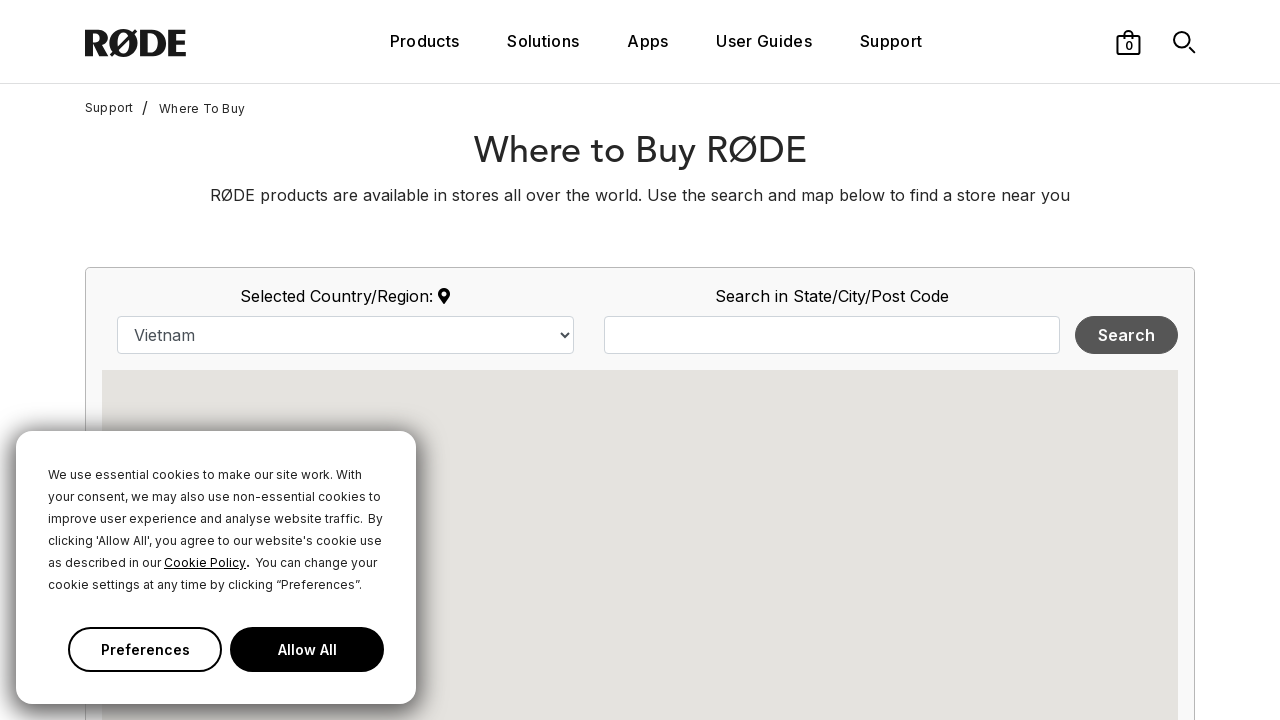

Printed dealer:  SONG HONG CAMERA
    
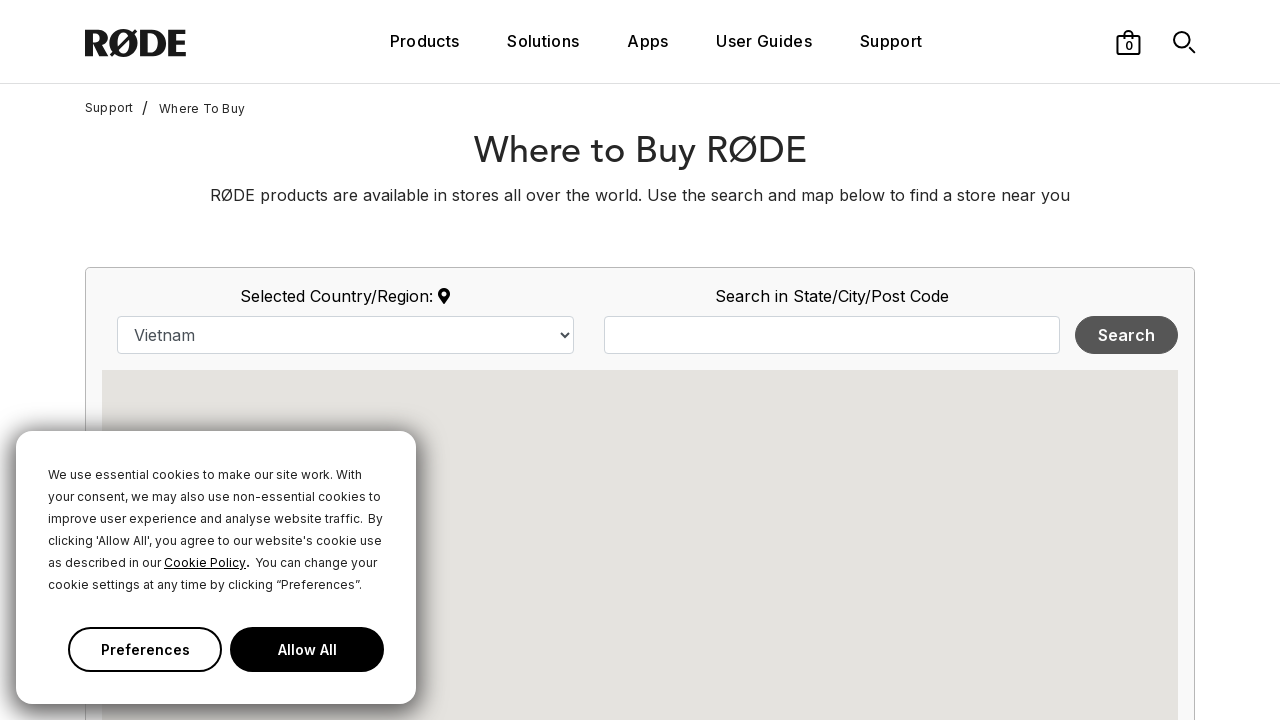

Printed dealer:  Song Long Media
    
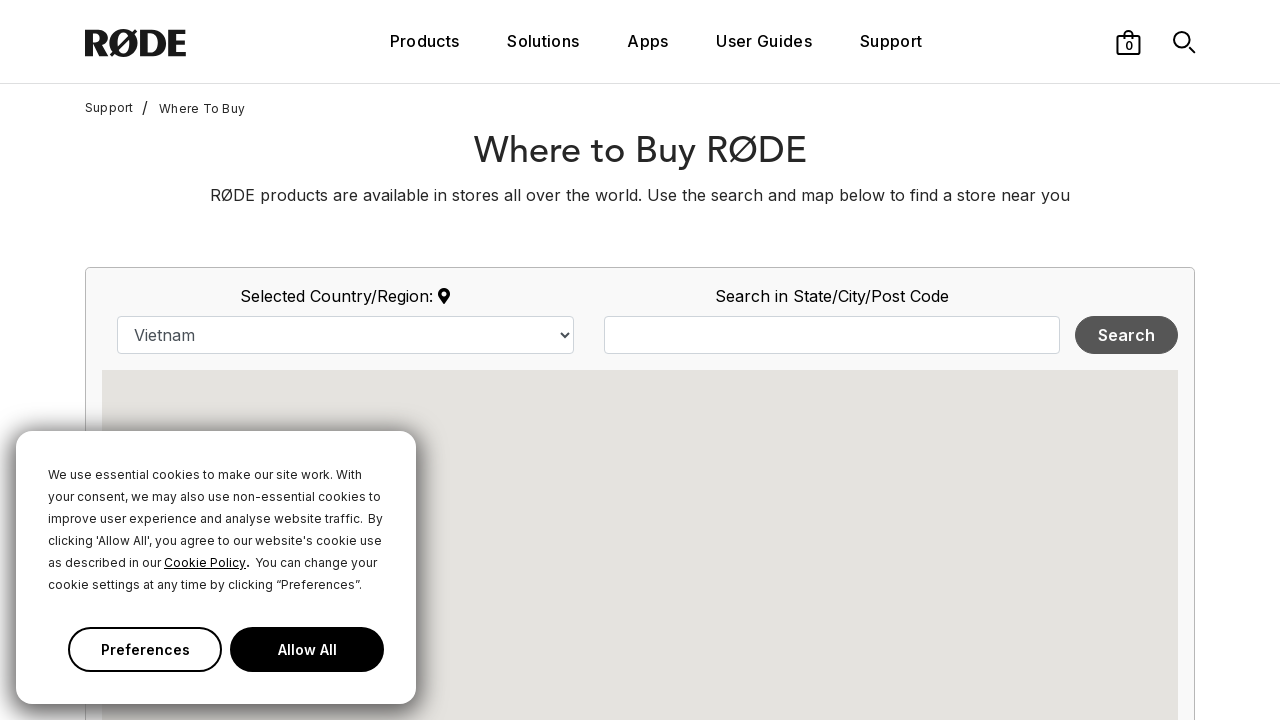

Printed dealer:  T.P Sound
    
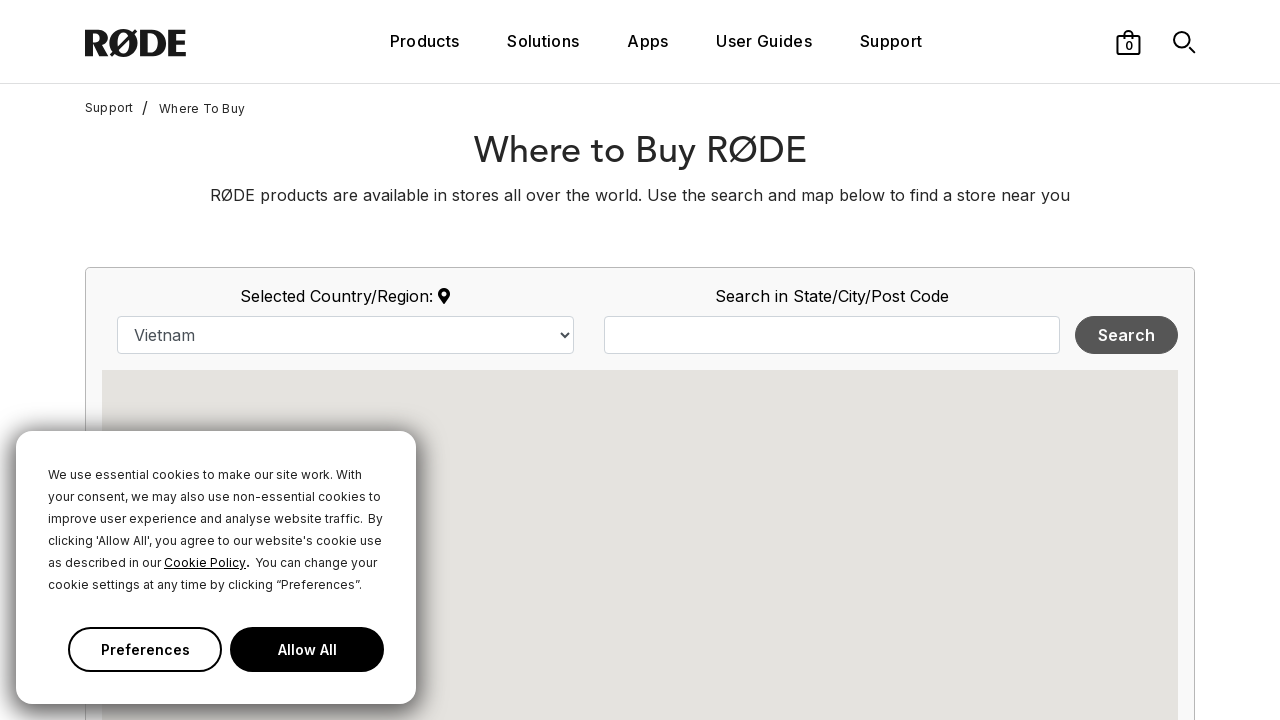

Printed dealer:  TECHLAND – WORLD OF DIGITAL PRODUCTS
    
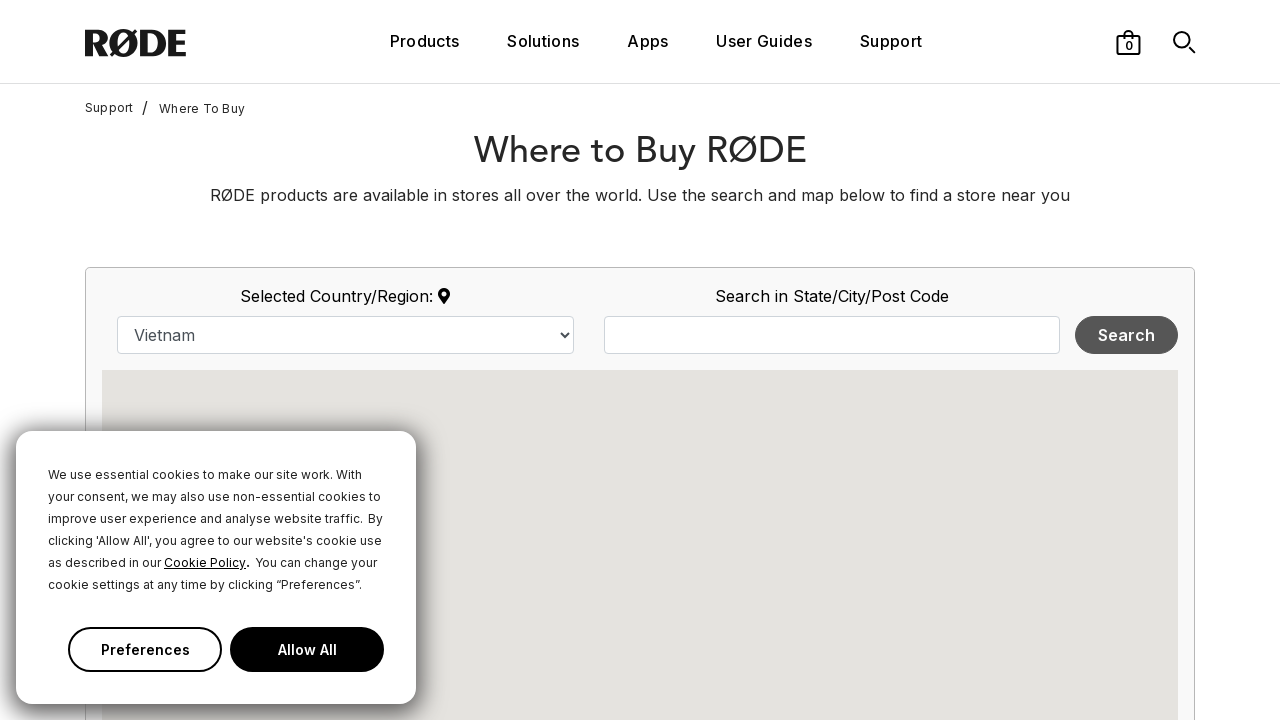

Printed dealer:  TECHSPOT
    
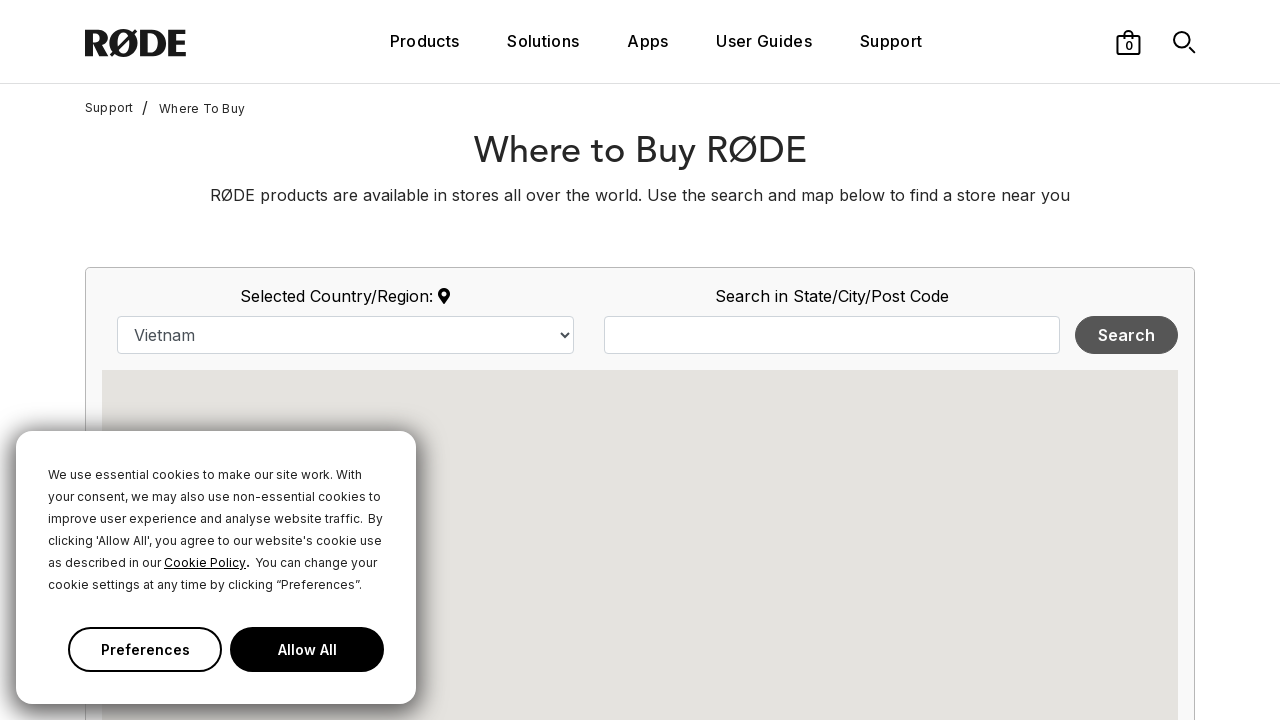

Printed dealer:  thue nhanh
    
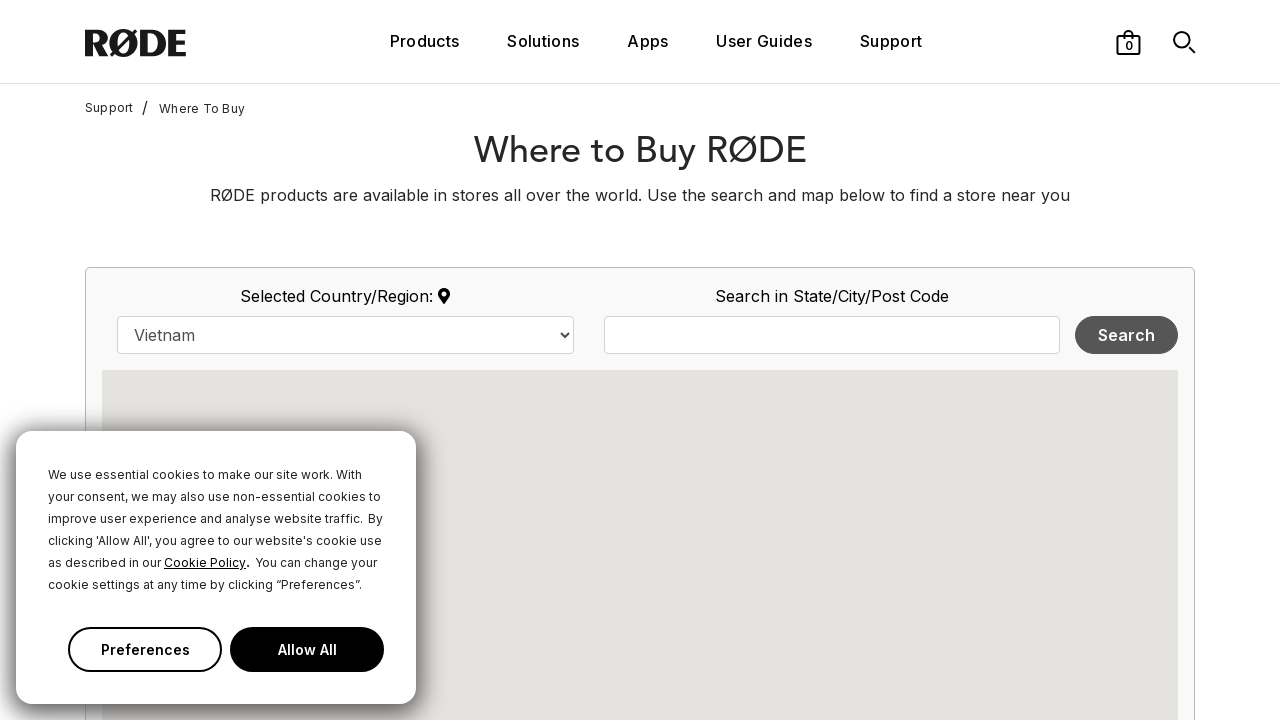

Printed dealer:  Thông Audio
    
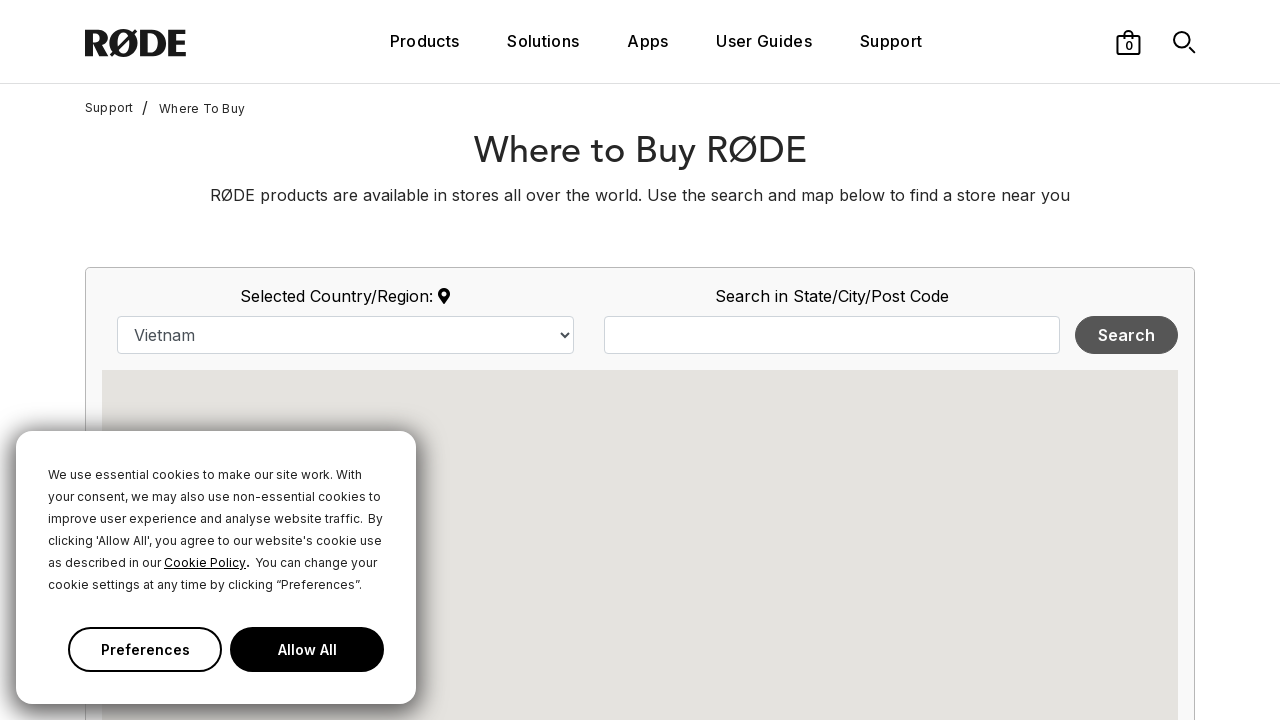

Printed dealer:  TIEN MANH MUSIC INSTRUMENT IMPORT AND TRADING COMP
    
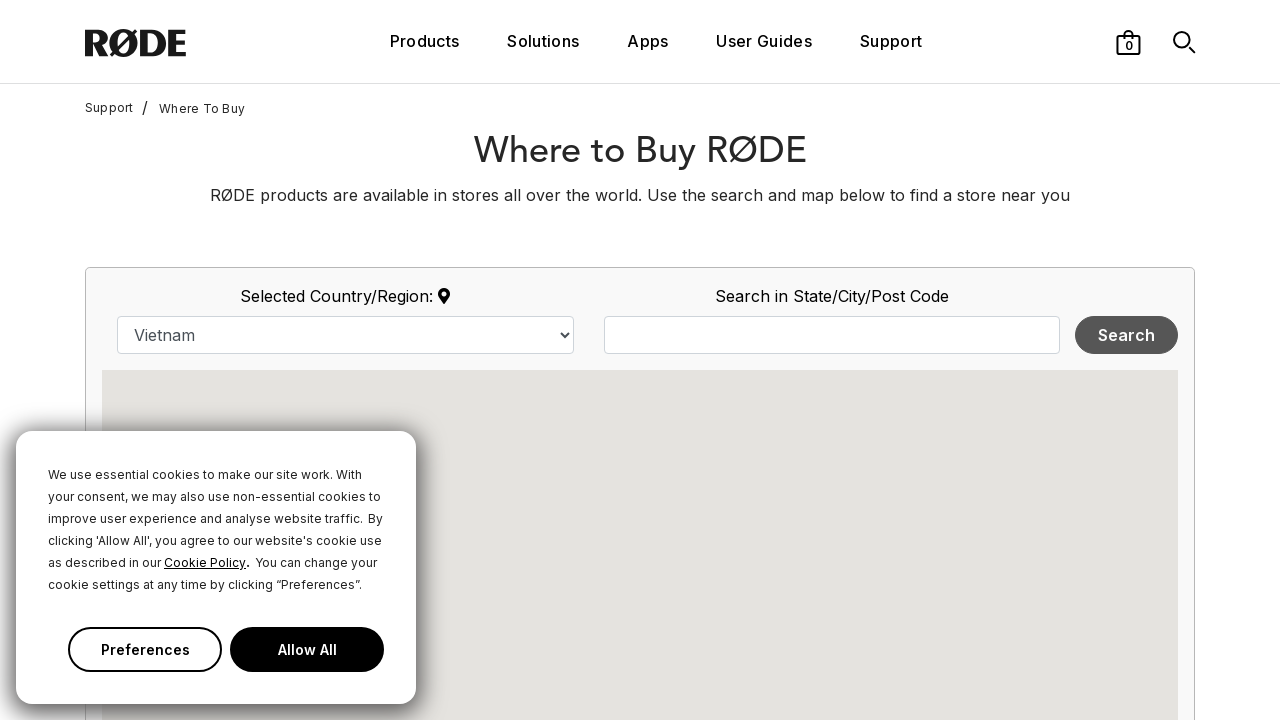

Printed dealer:  Tiến Mạnh Tân Bình
    
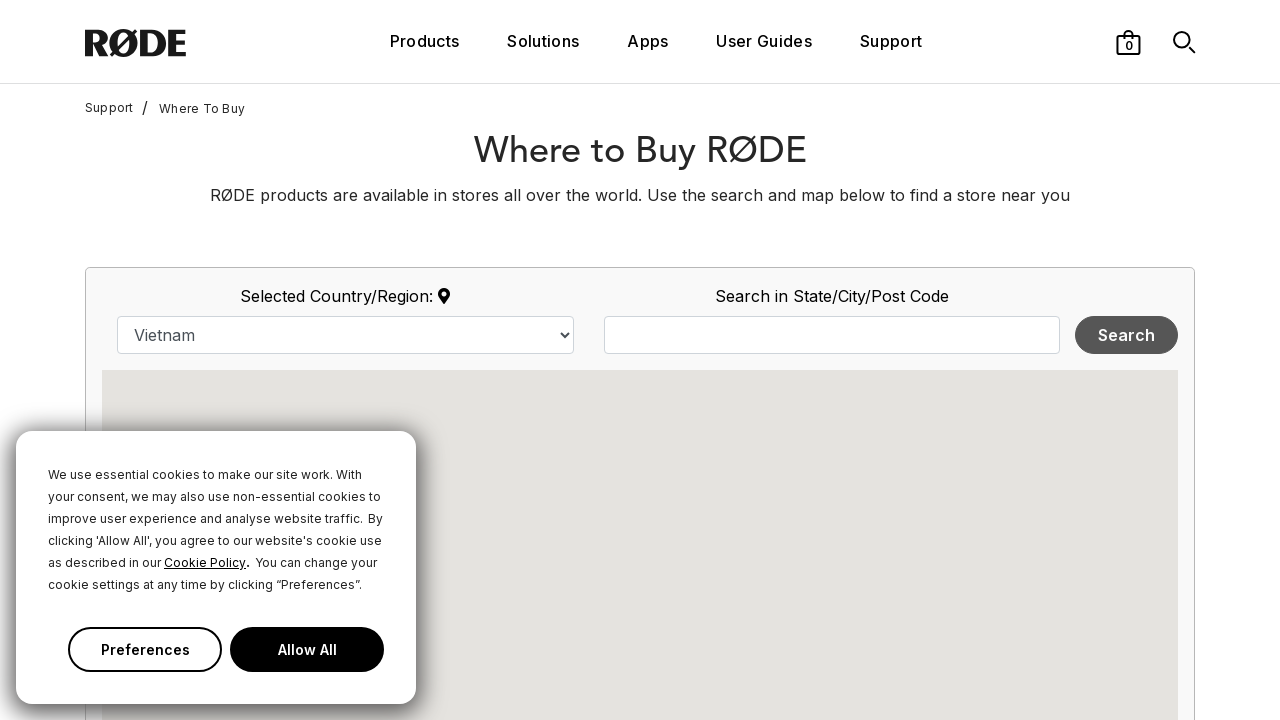

Printed dealer:  Tiếng Vang
    
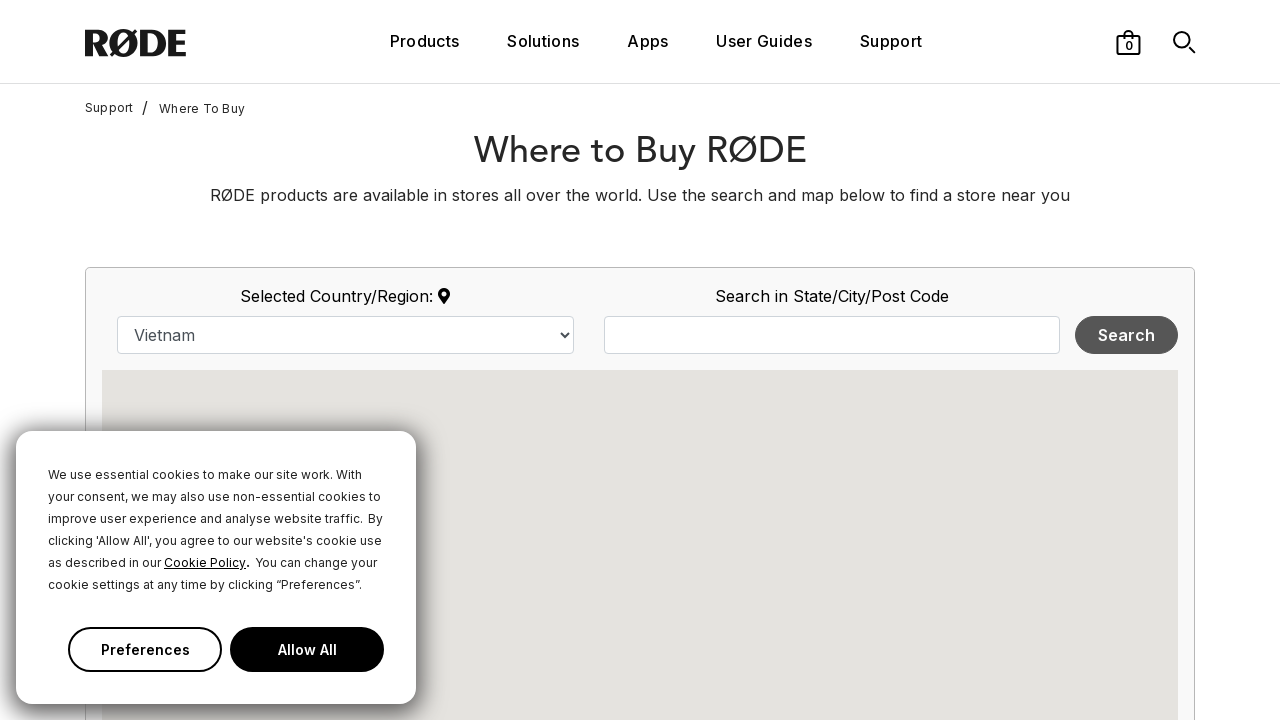

Printed dealer:  Tokyo Camera Q.10
    
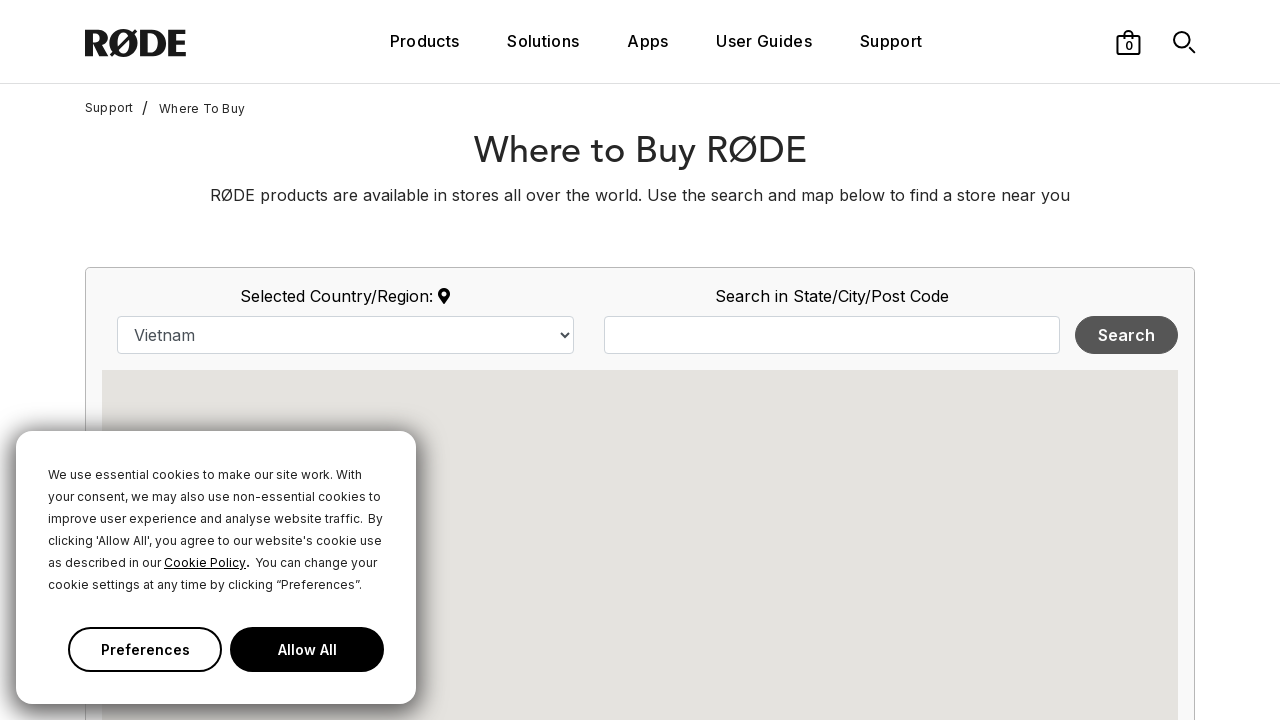

Printed dealer:  TokyoCamera - TokyoShop
    
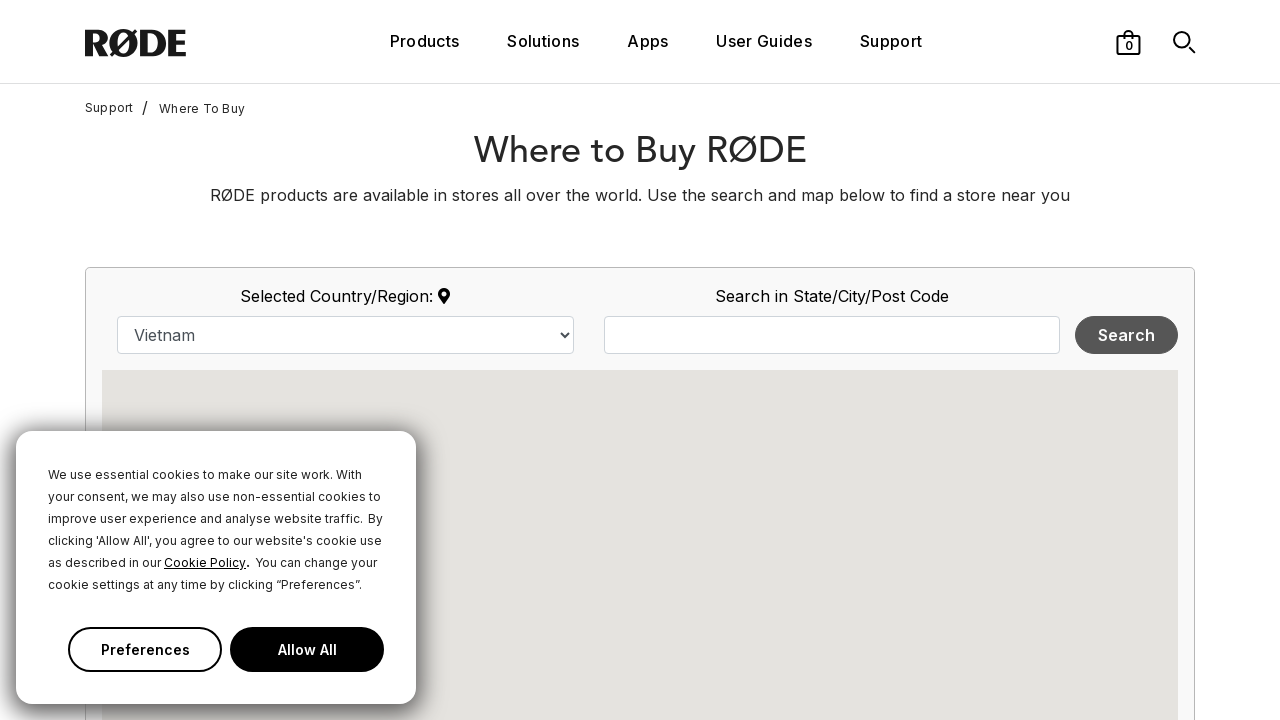

Printed dealer:  Trung Chính
    
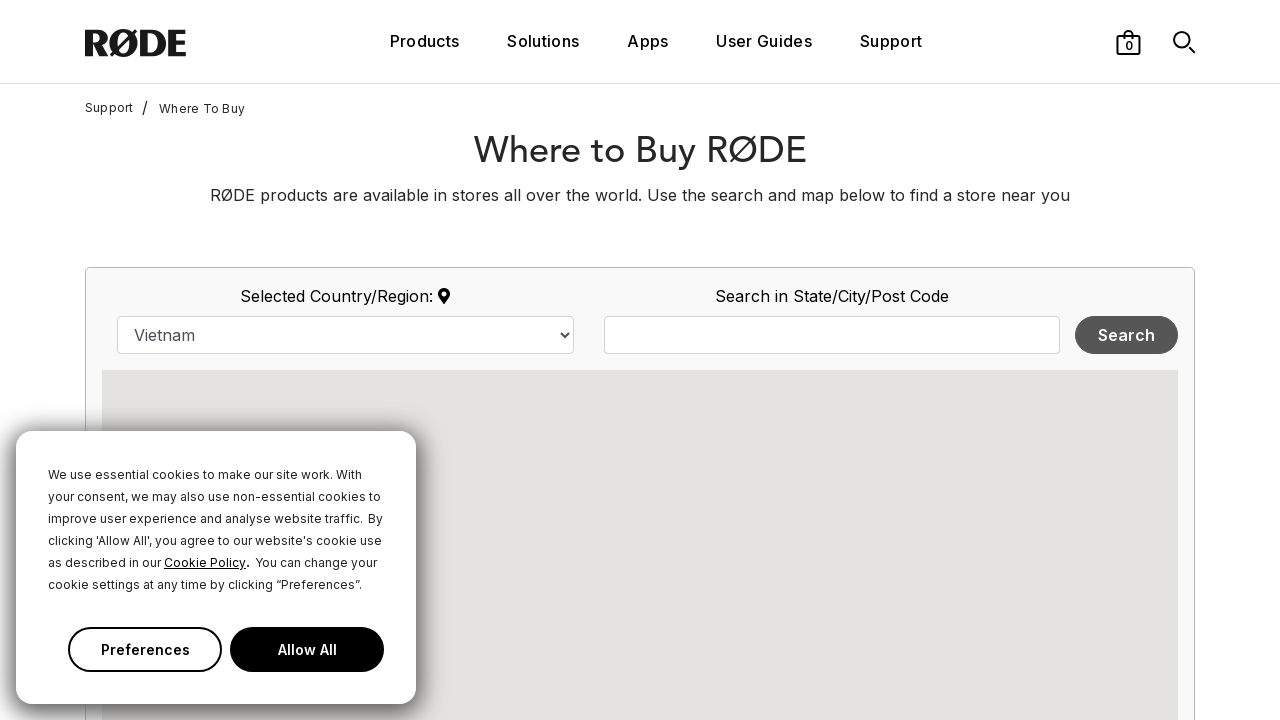

Printed dealer:  Truong Giang camera
    
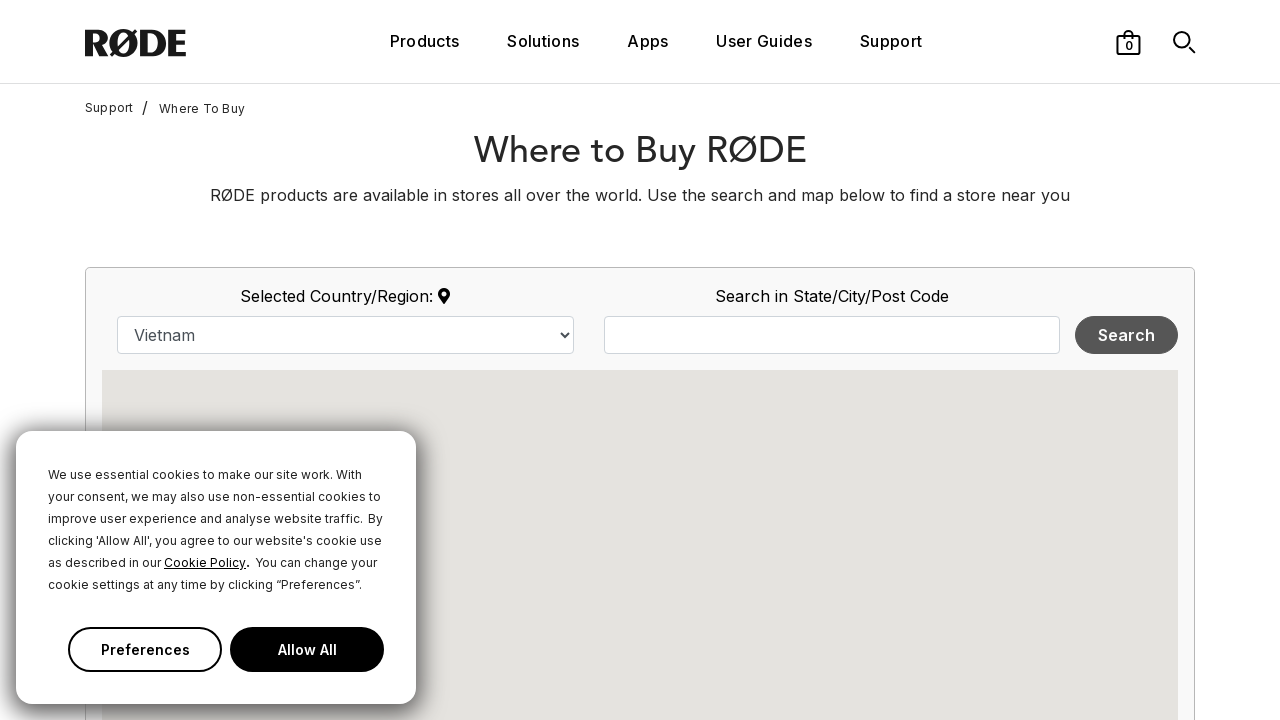

Printed dealer:  Tuong Vui
    
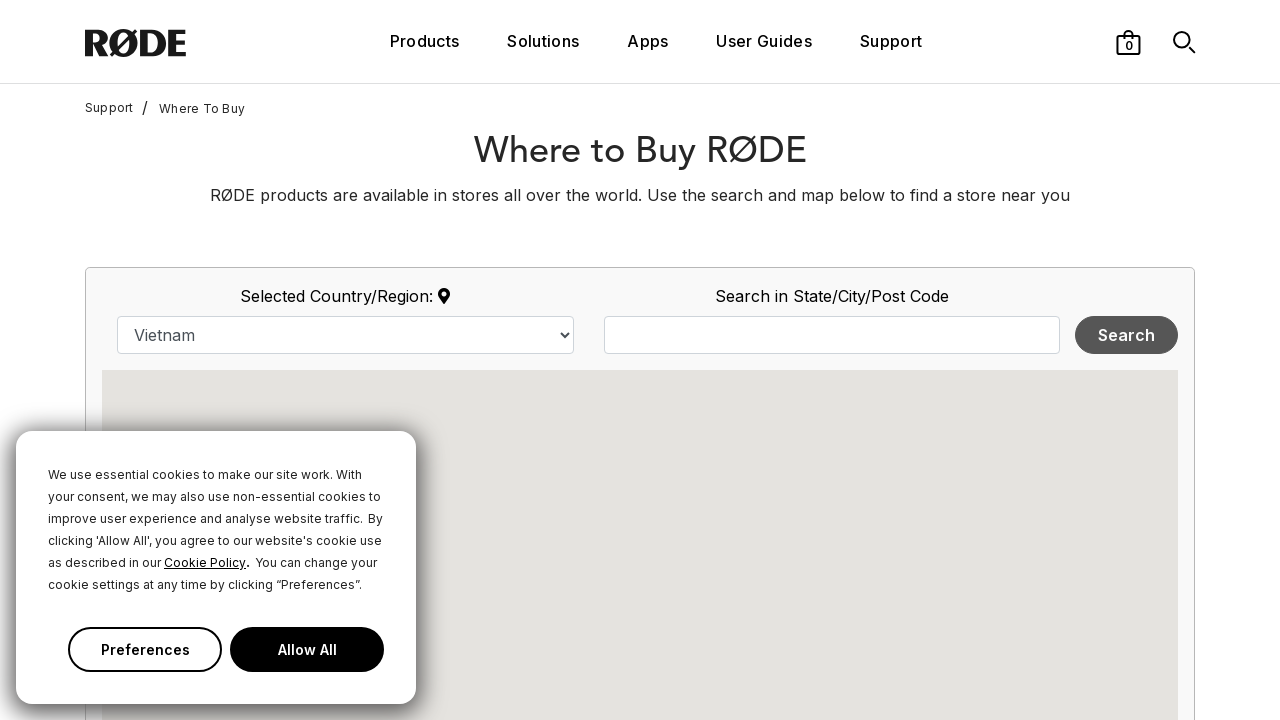

Printed dealer:  Van Trung Company
    
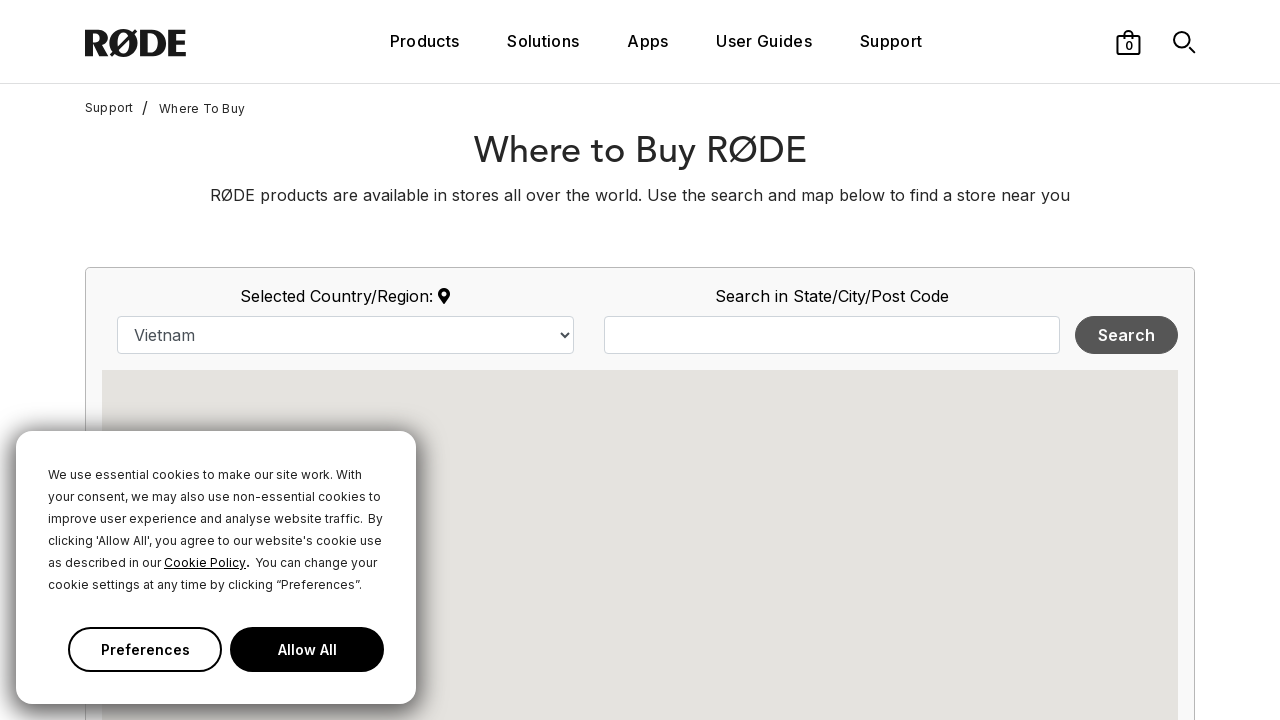

Printed dealer:  VHSHOP (7SHARE Limited Company)
    
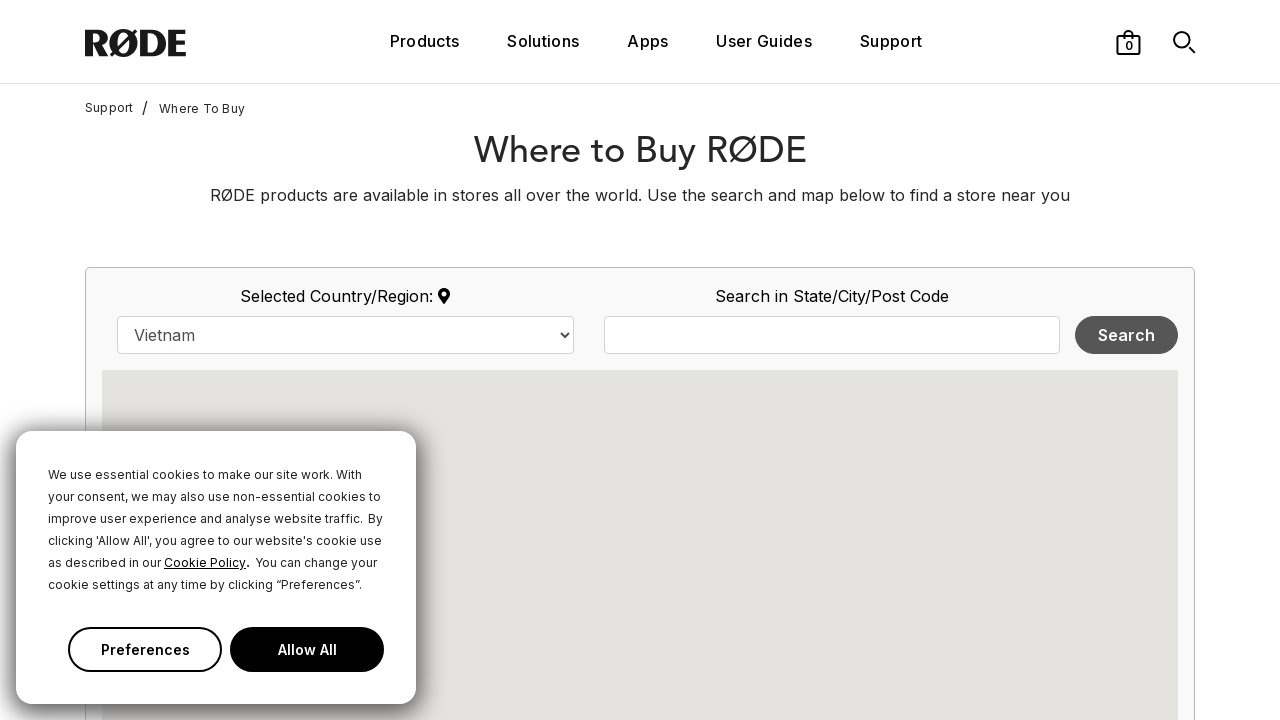

Printed dealer:  VIET DUNG TST JSC.
    
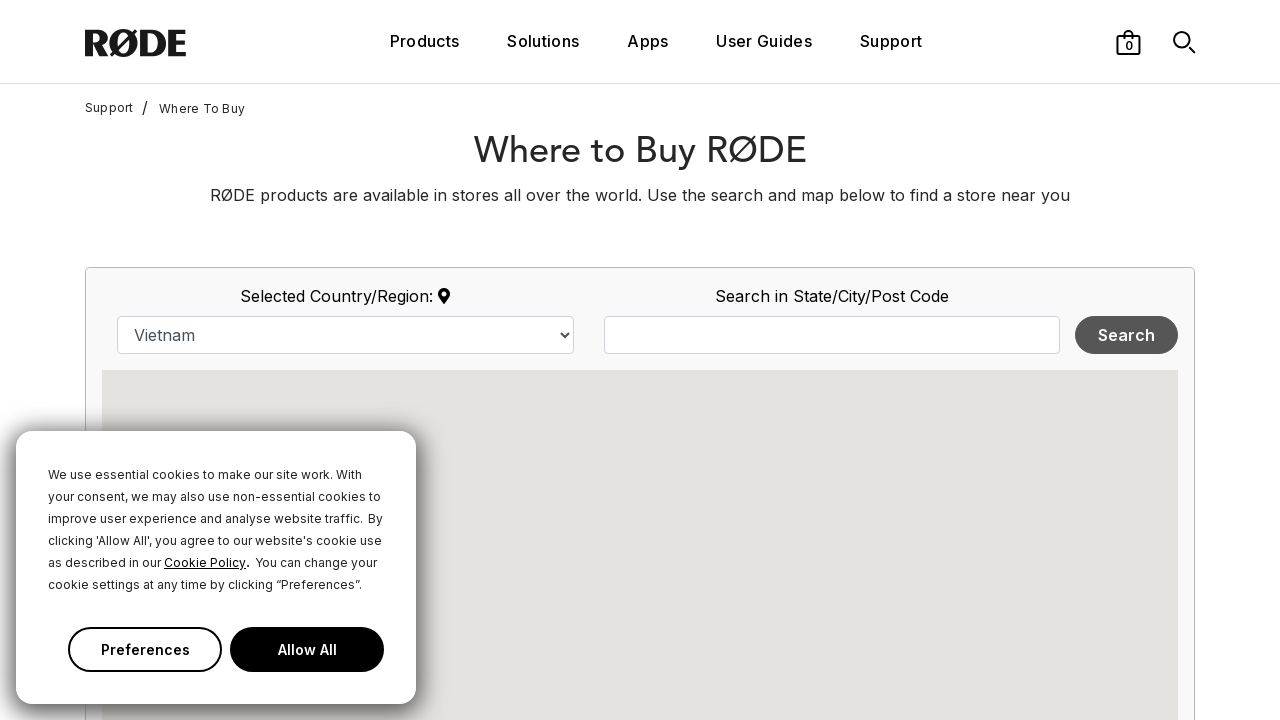

Printed dealer:  Viet Thanh Company, Ltd
    
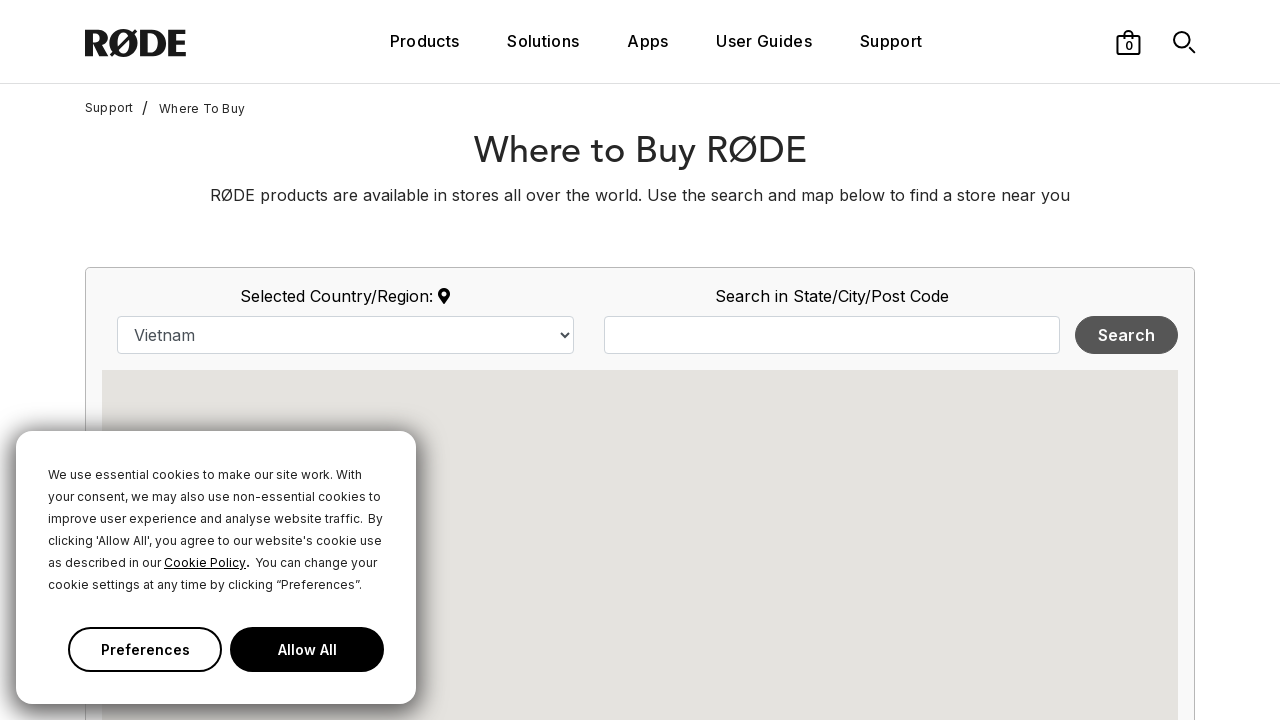

Printed dealer:  Viet Thuong Co. Ltd
    
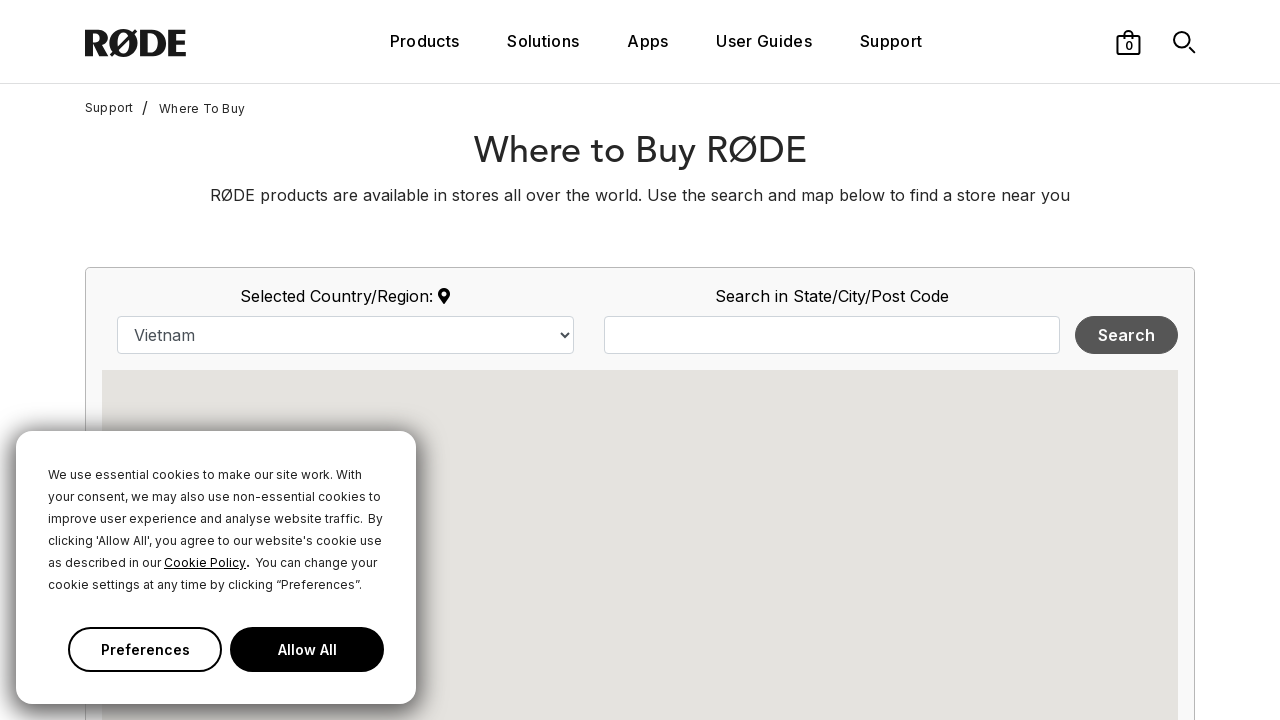

Printed dealer:  Viet Thuong Da Nang, Ltd
    
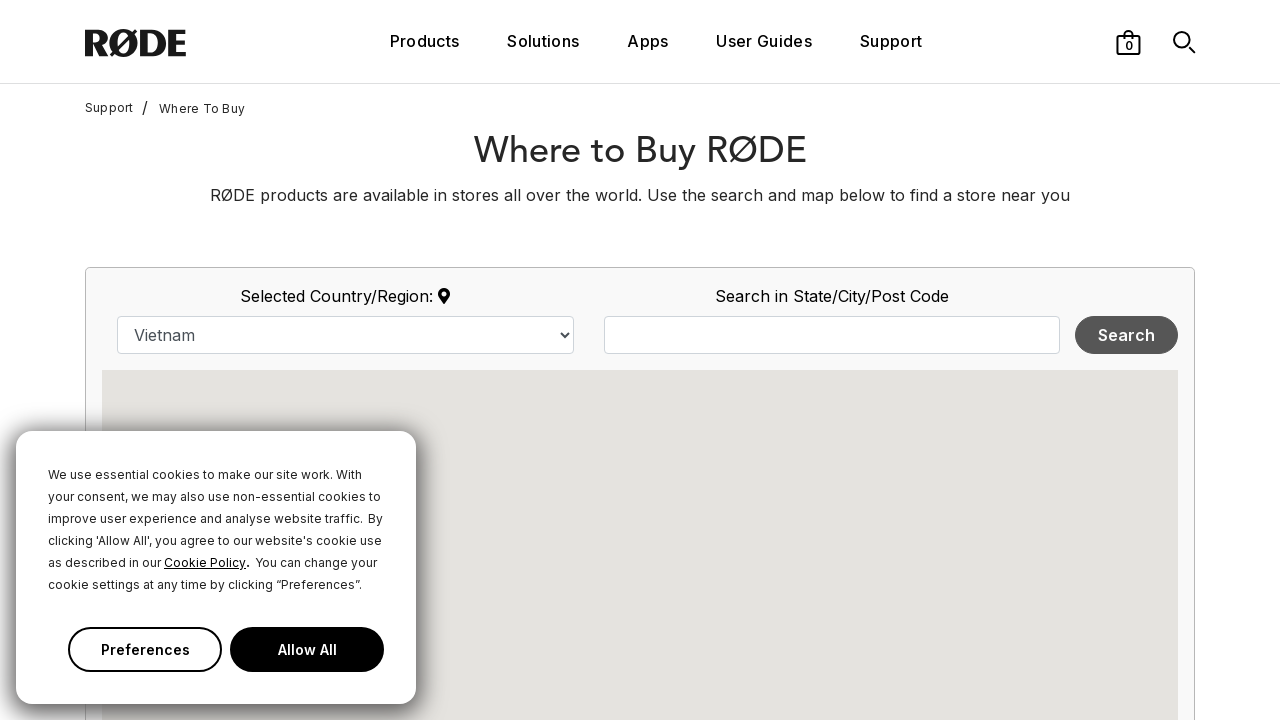

Printed dealer:  VINASOUND CO., LTD
    
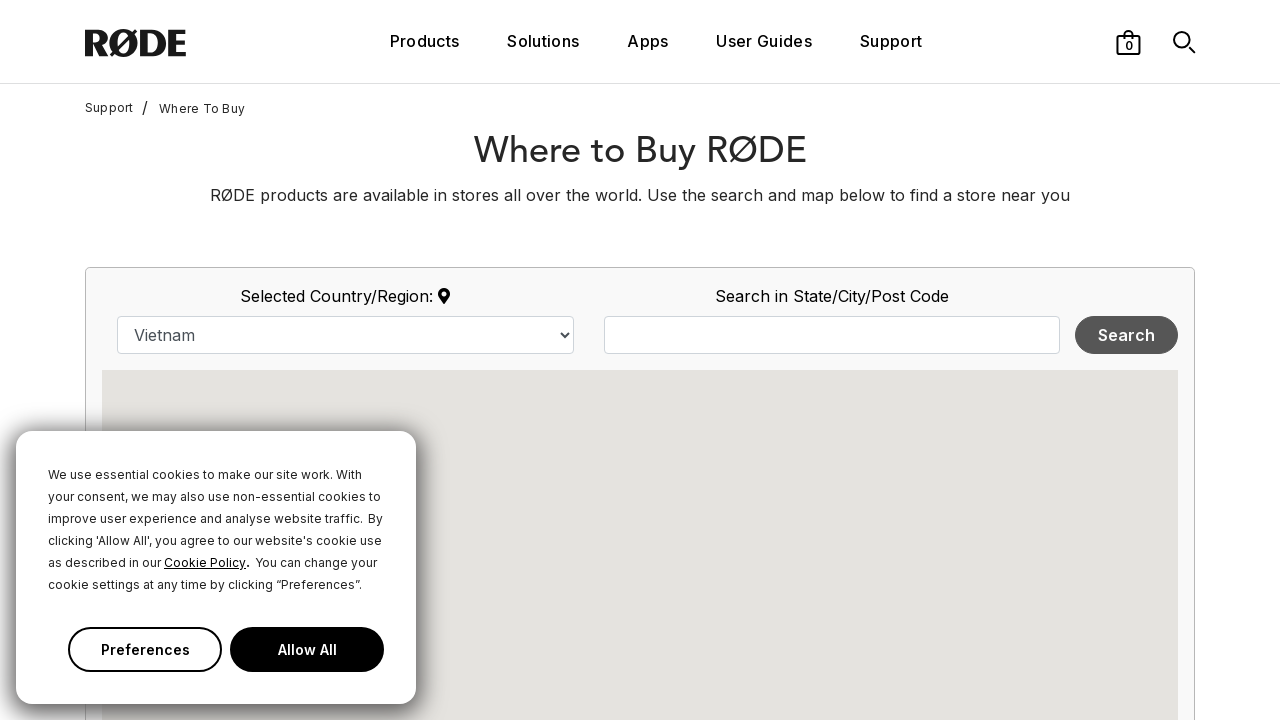

Printed dealer:  YENTAMCAMERA
    
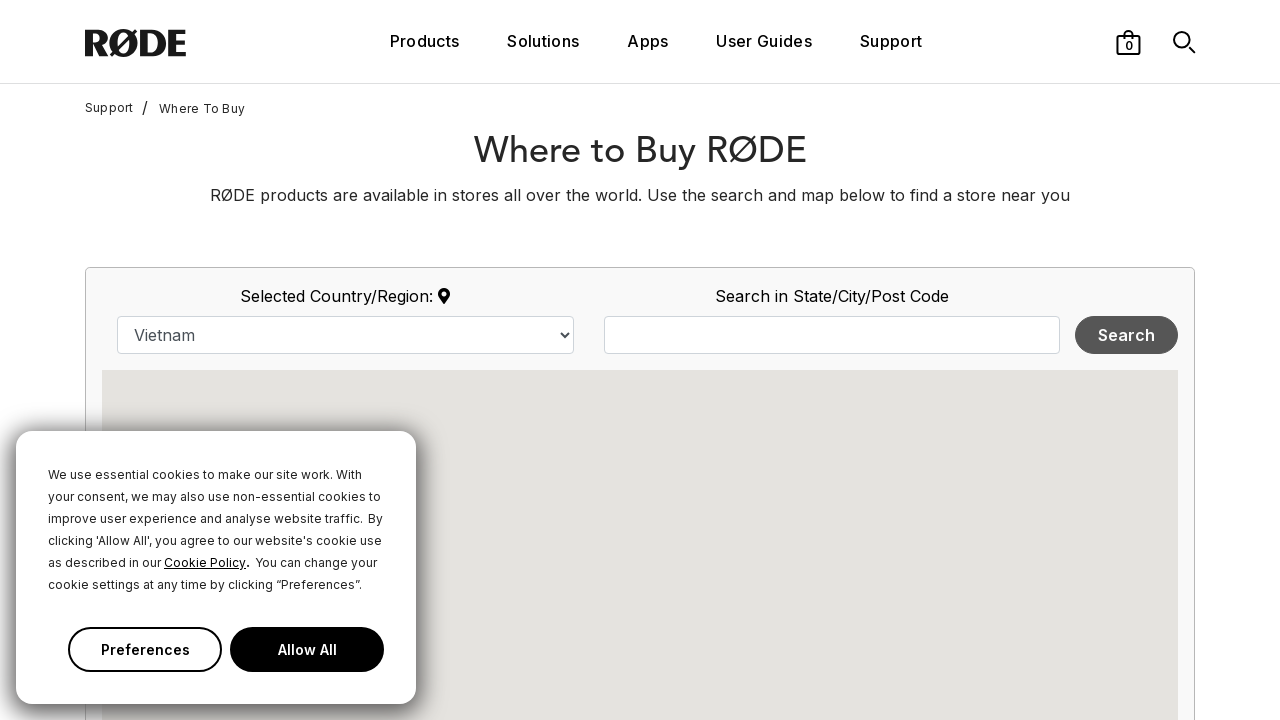

Printed dealer:  Zshop
    
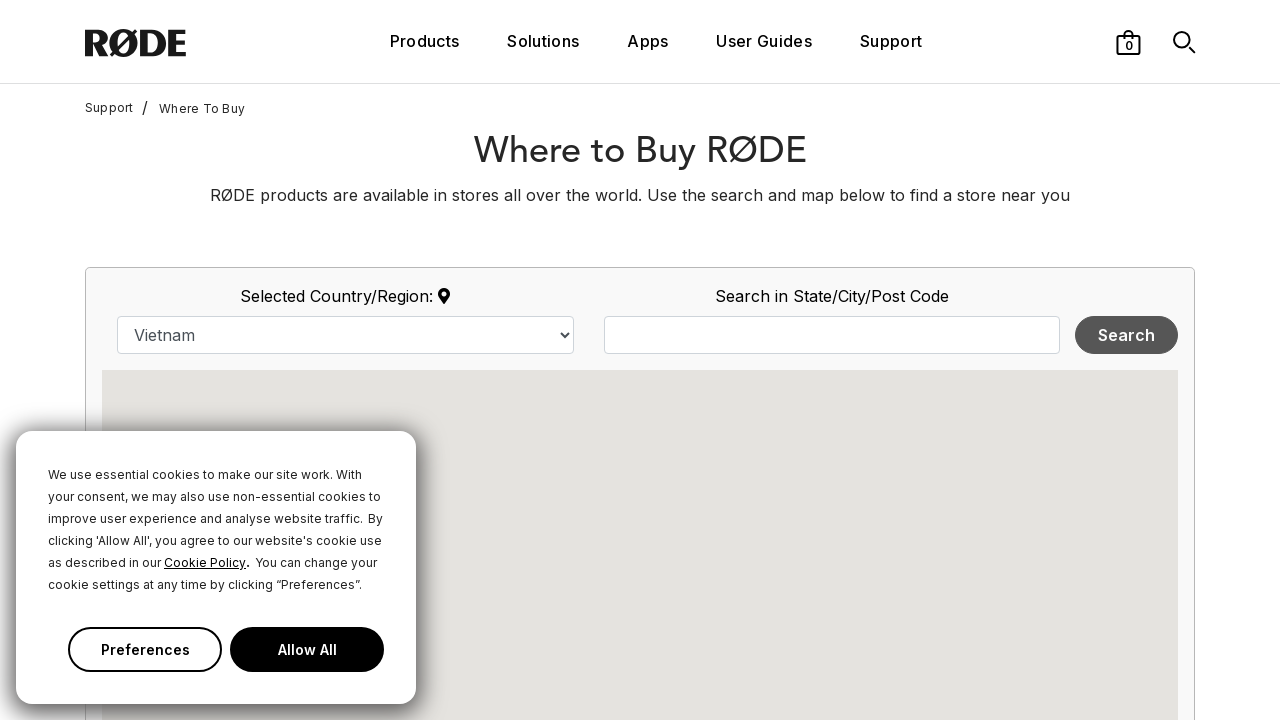

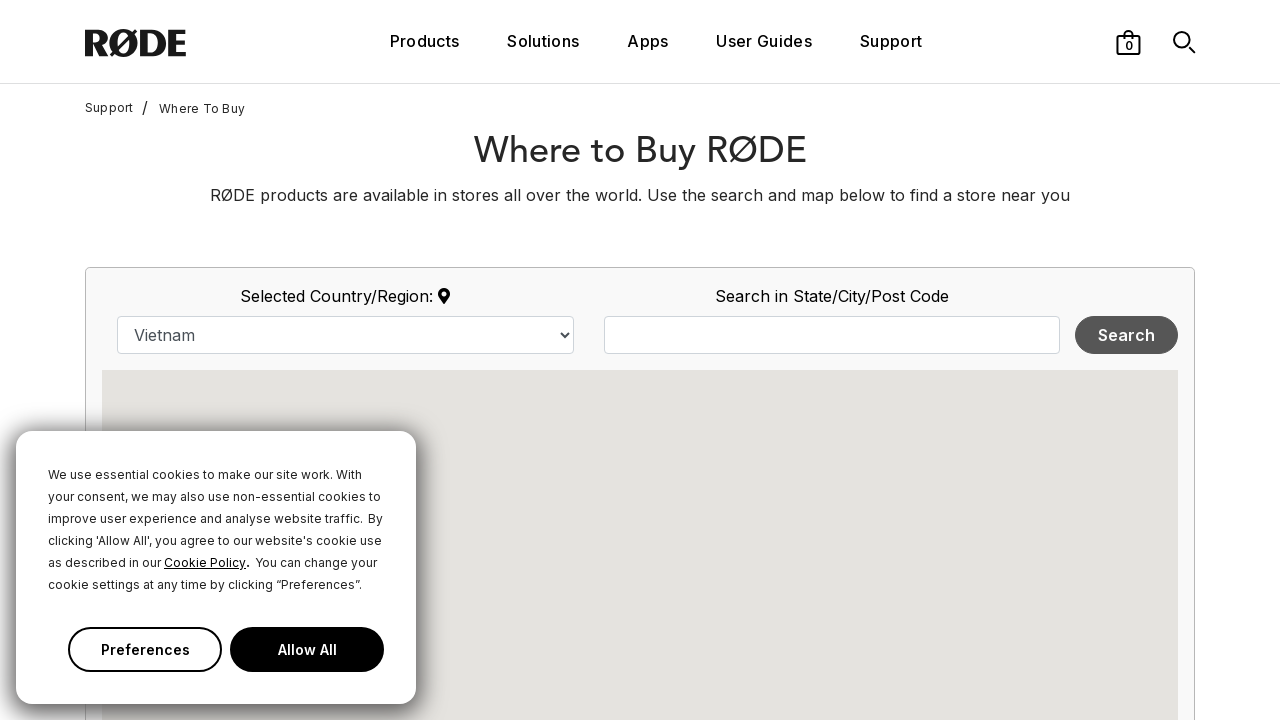